Tests filling out a large form with multiple text input fields and submitting it by clicking the submit button

Starting URL: http://suninjuly.github.io/huge_form.html

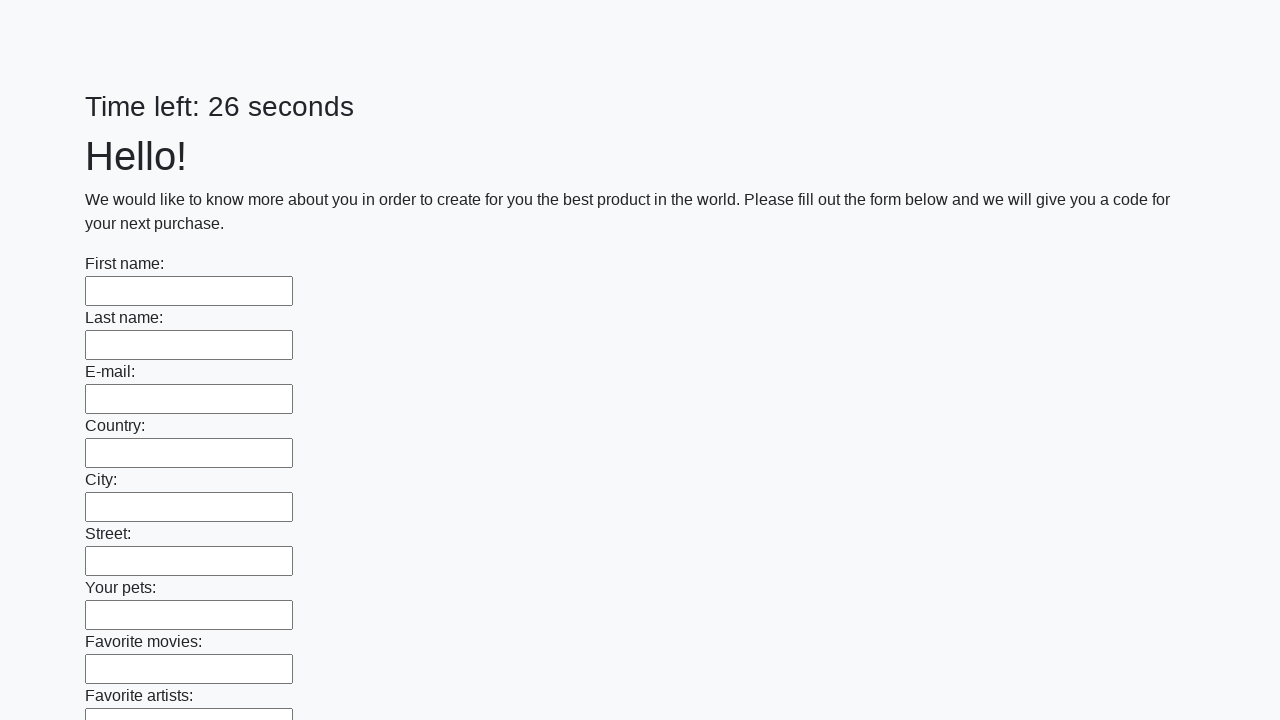

Located all text input fields on the huge form
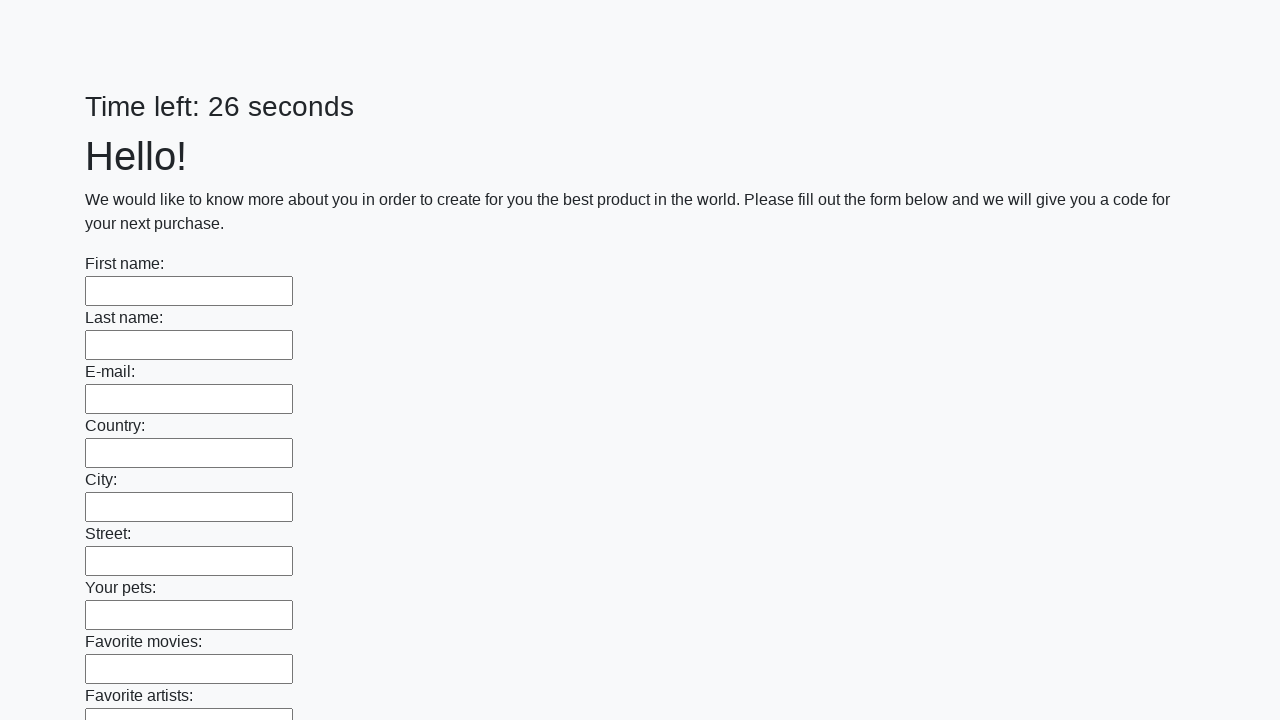

Filled a text input field with 'Test Answer' on [type="text"] >> nth=0
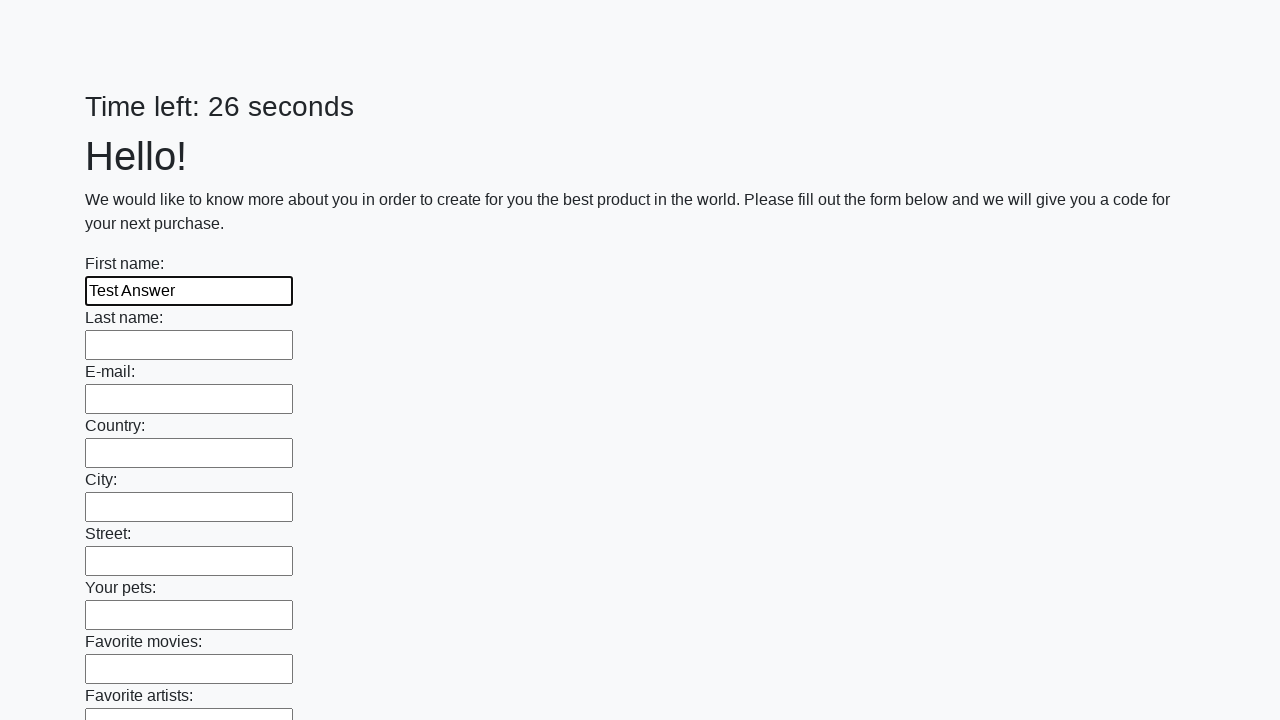

Filled a text input field with 'Test Answer' on [type="text"] >> nth=1
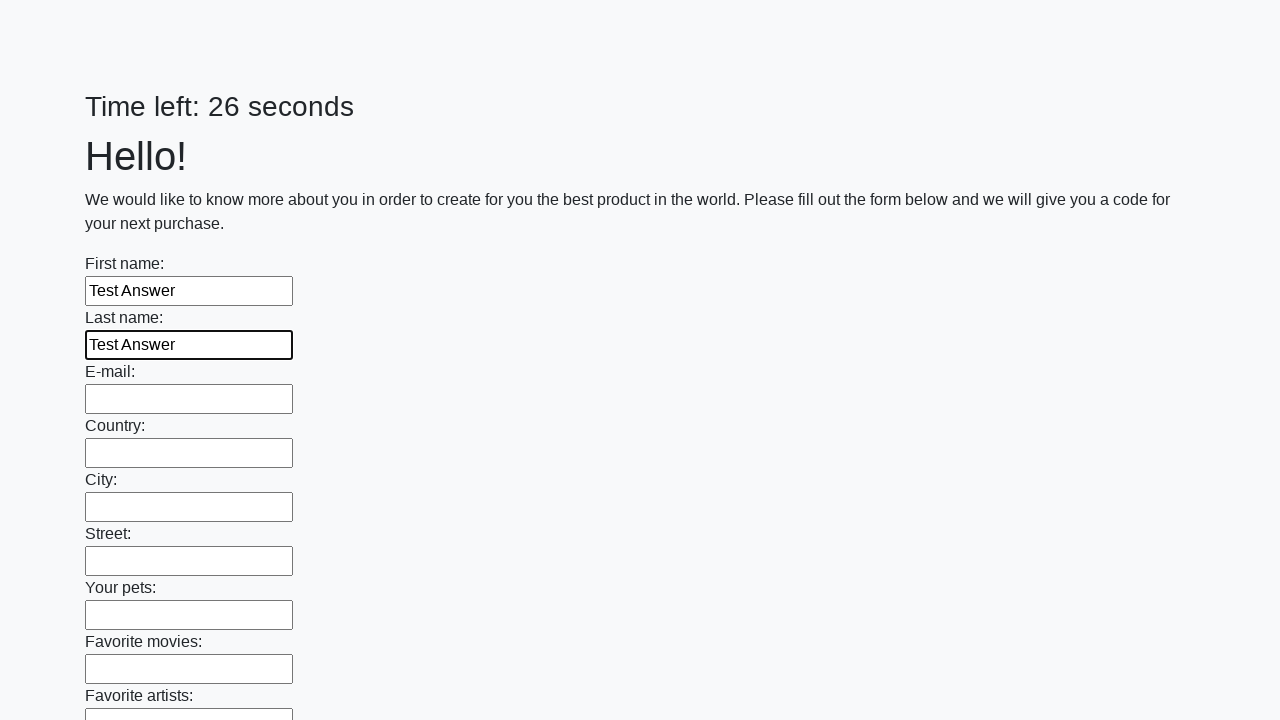

Filled a text input field with 'Test Answer' on [type="text"] >> nth=2
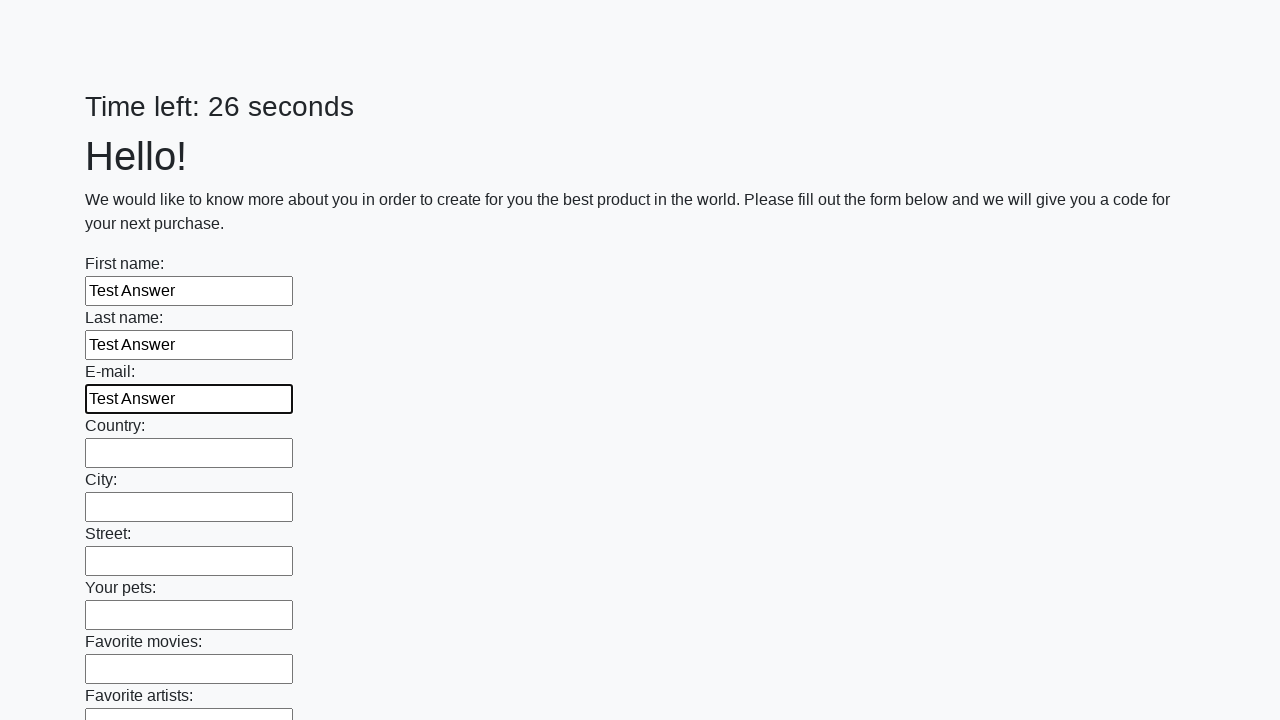

Filled a text input field with 'Test Answer' on [type="text"] >> nth=3
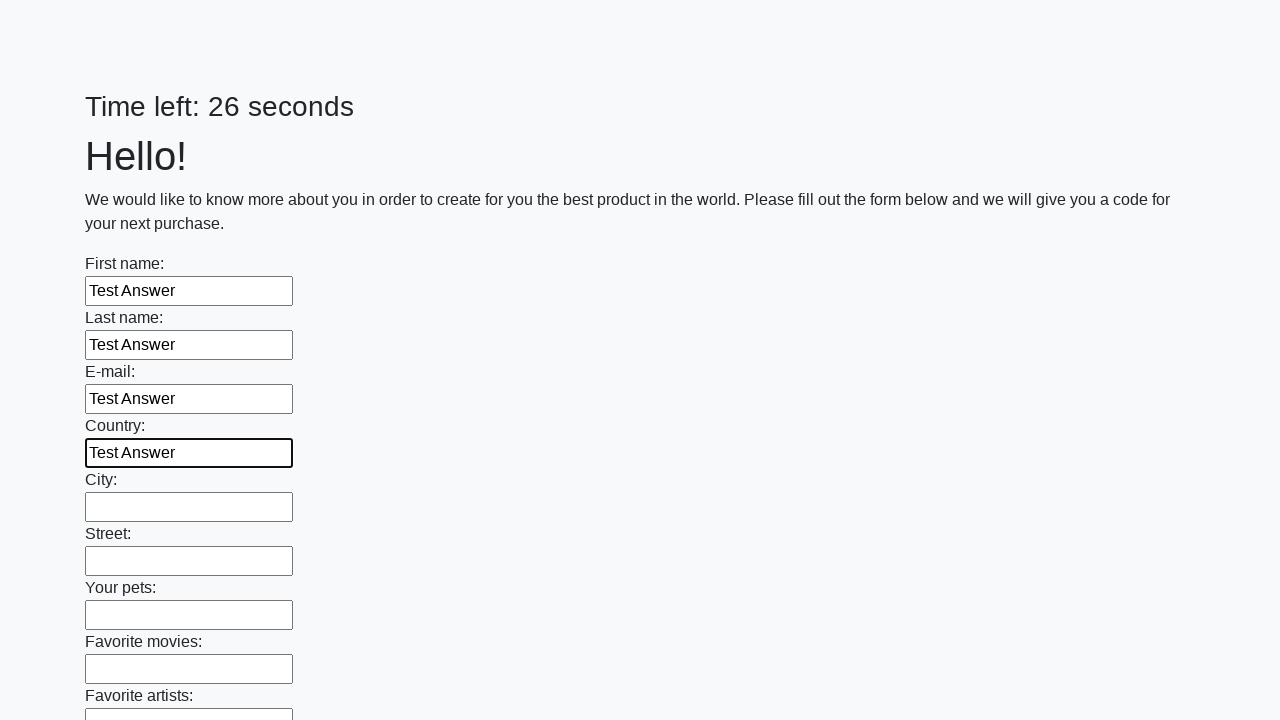

Filled a text input field with 'Test Answer' on [type="text"] >> nth=4
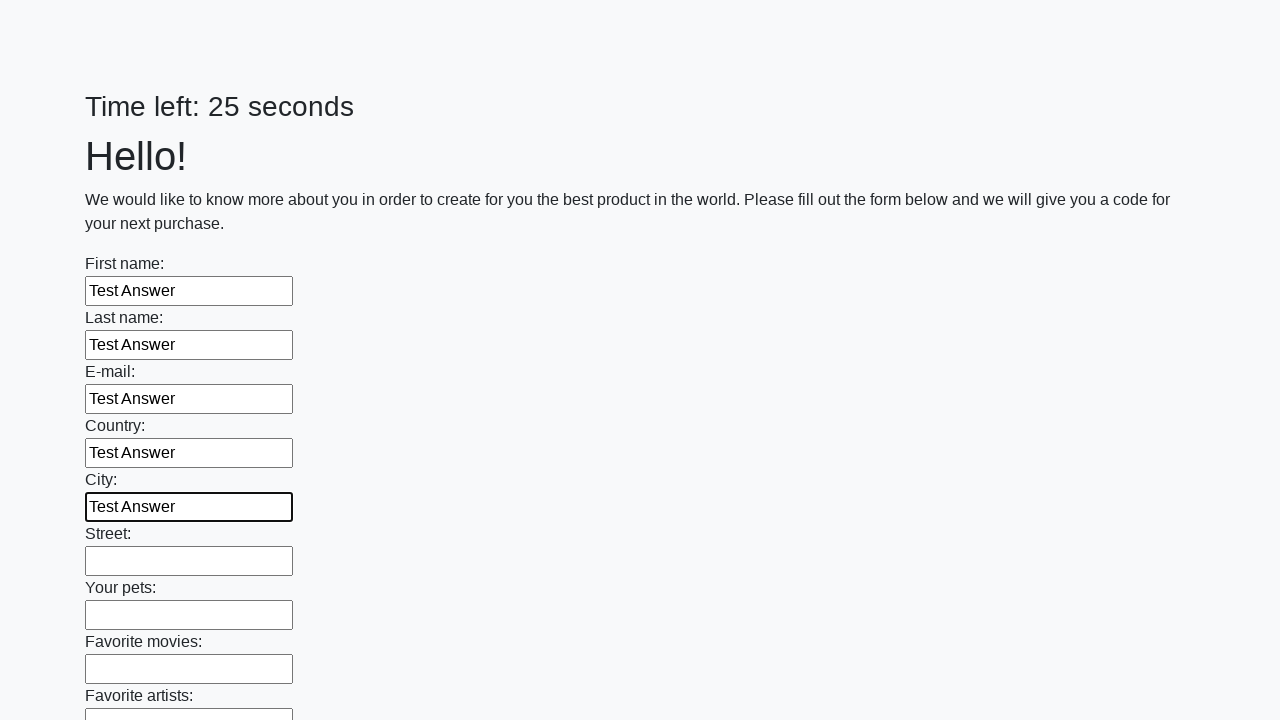

Filled a text input field with 'Test Answer' on [type="text"] >> nth=5
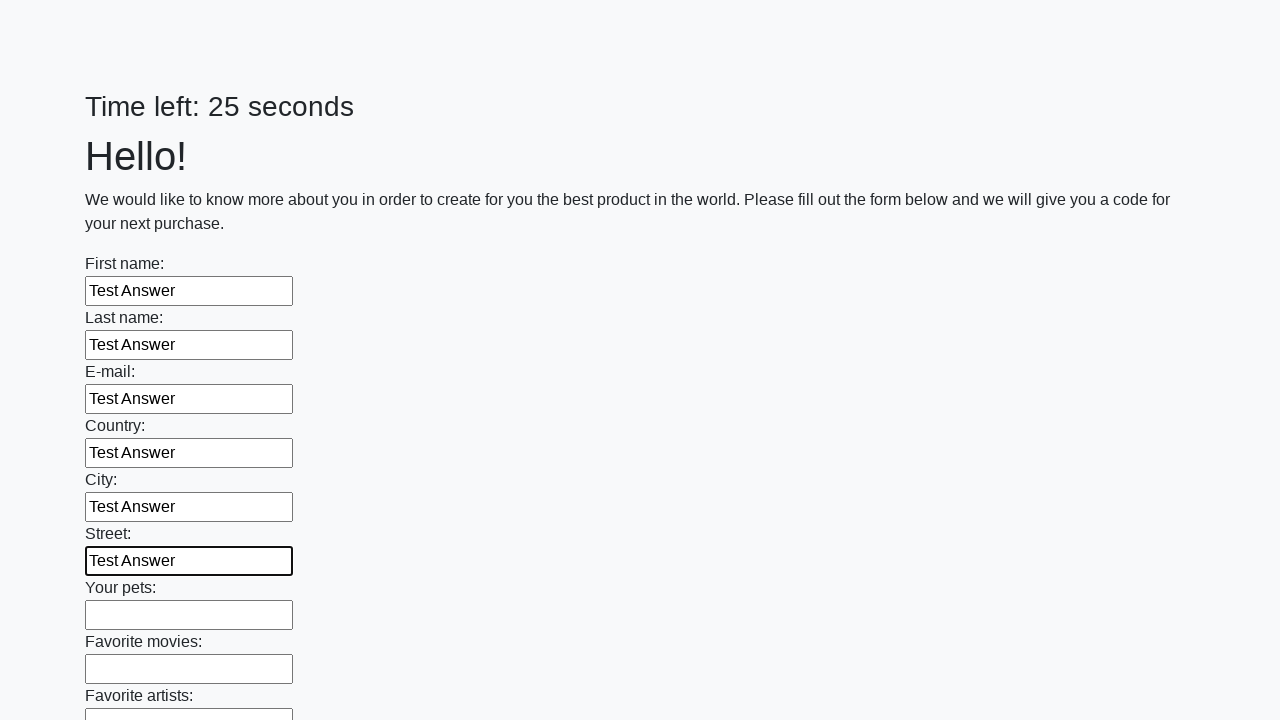

Filled a text input field with 'Test Answer' on [type="text"] >> nth=6
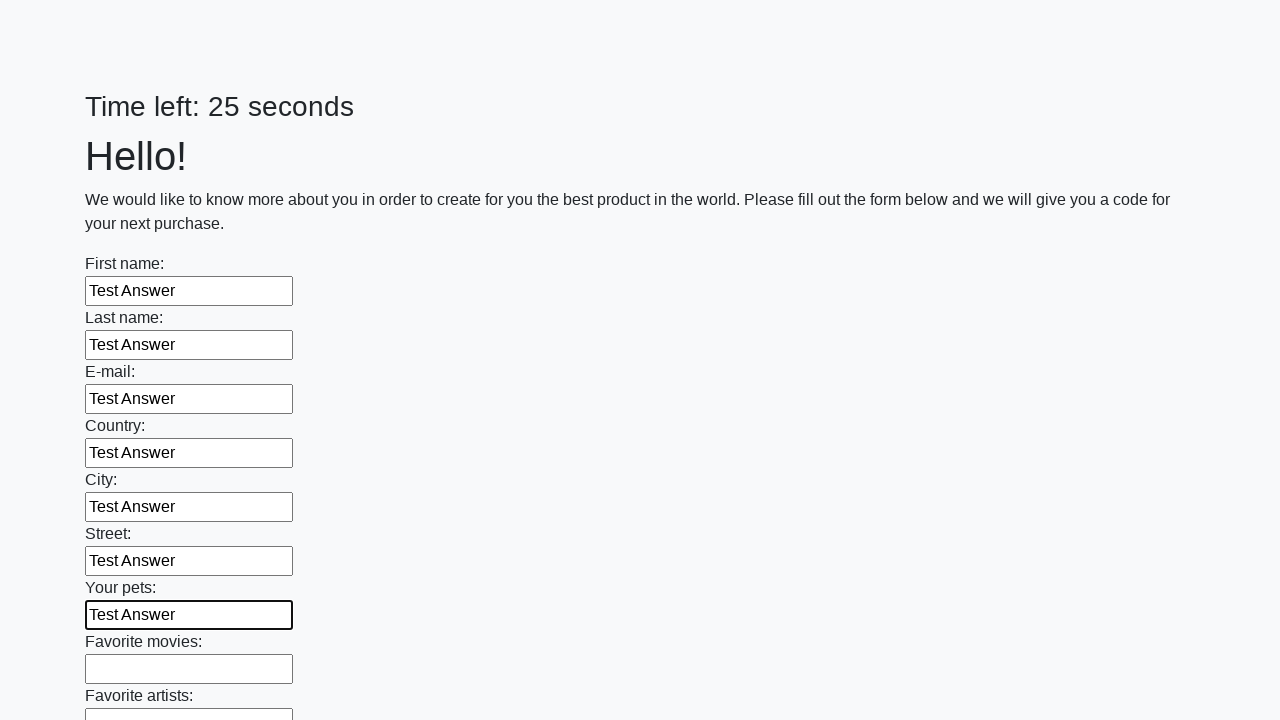

Filled a text input field with 'Test Answer' on [type="text"] >> nth=7
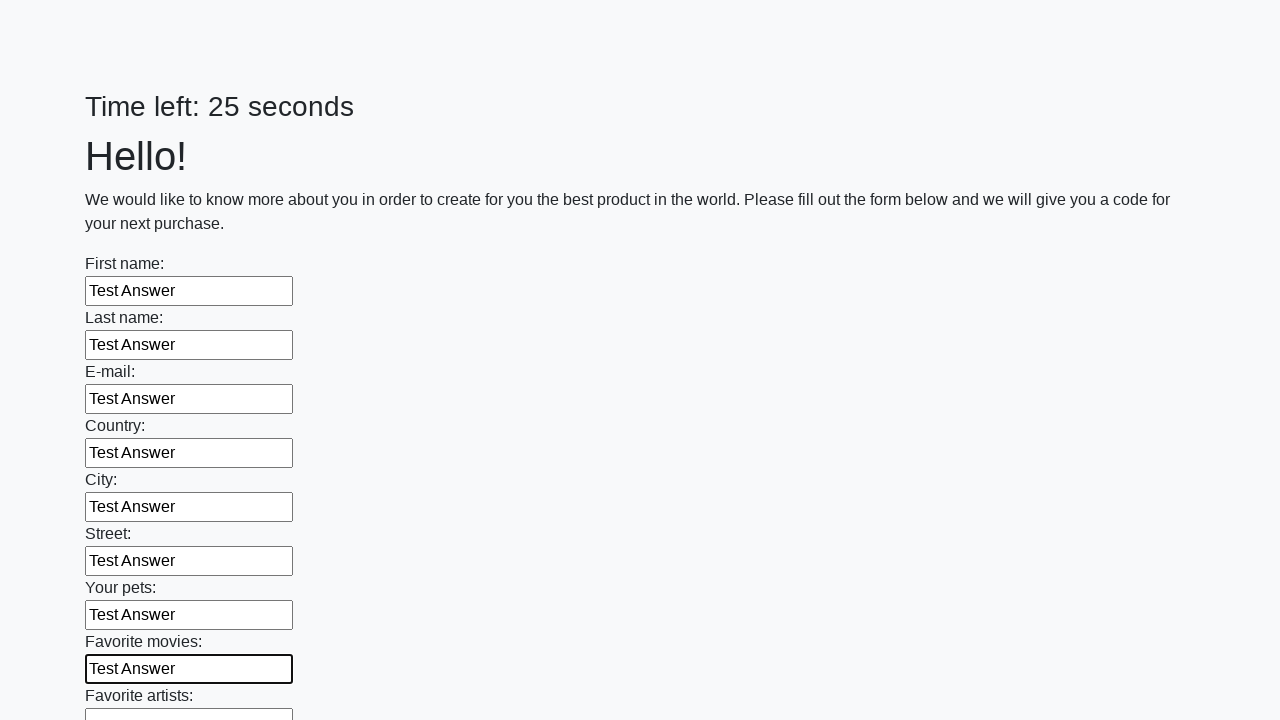

Filled a text input field with 'Test Answer' on [type="text"] >> nth=8
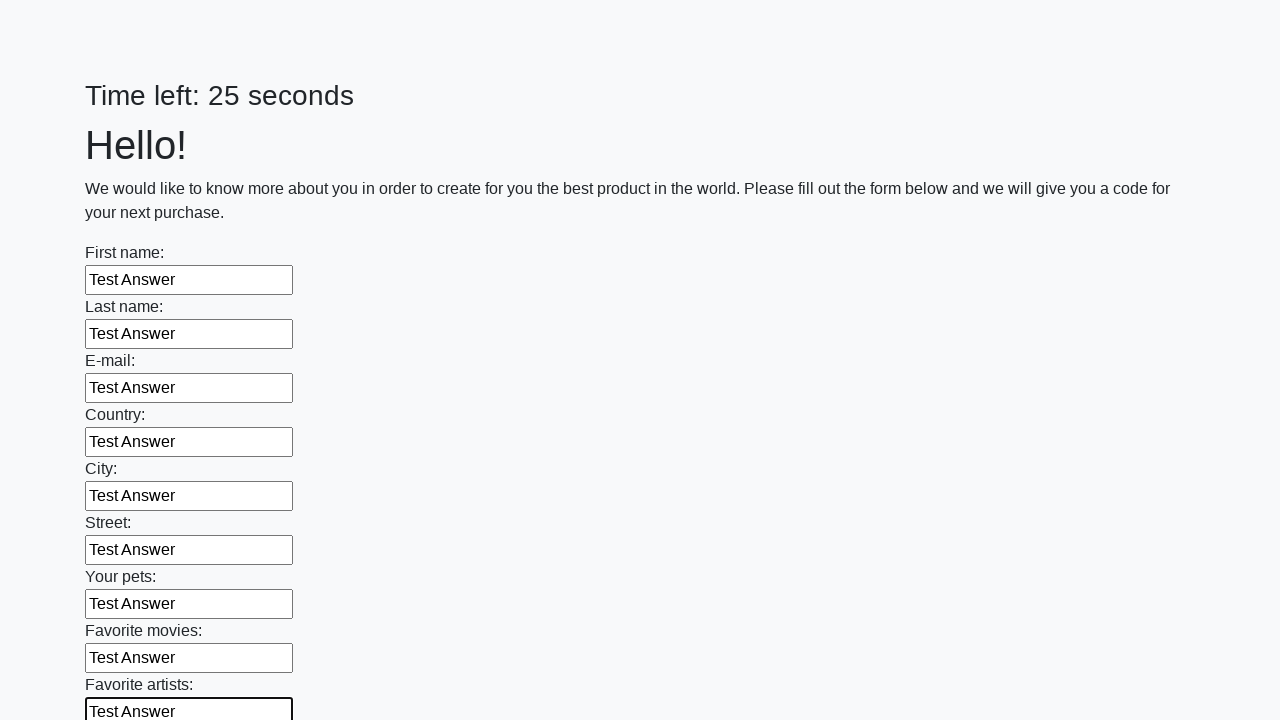

Filled a text input field with 'Test Answer' on [type="text"] >> nth=9
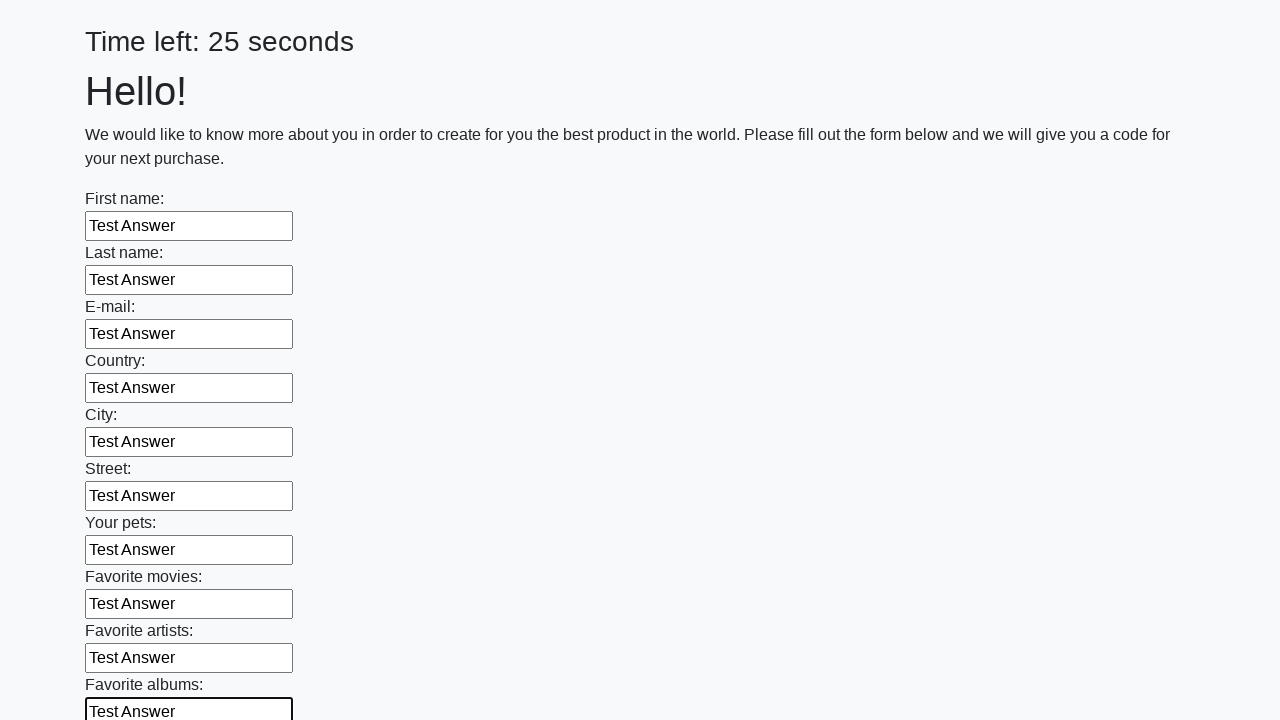

Filled a text input field with 'Test Answer' on [type="text"] >> nth=10
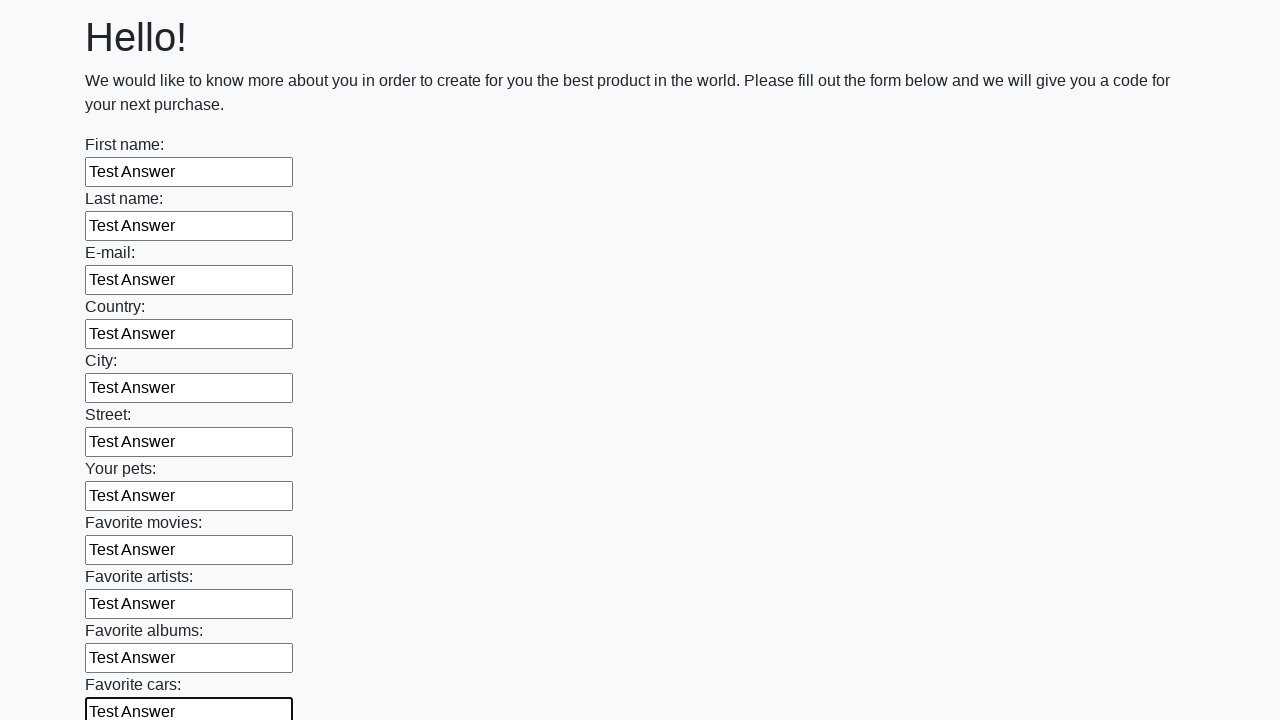

Filled a text input field with 'Test Answer' on [type="text"] >> nth=11
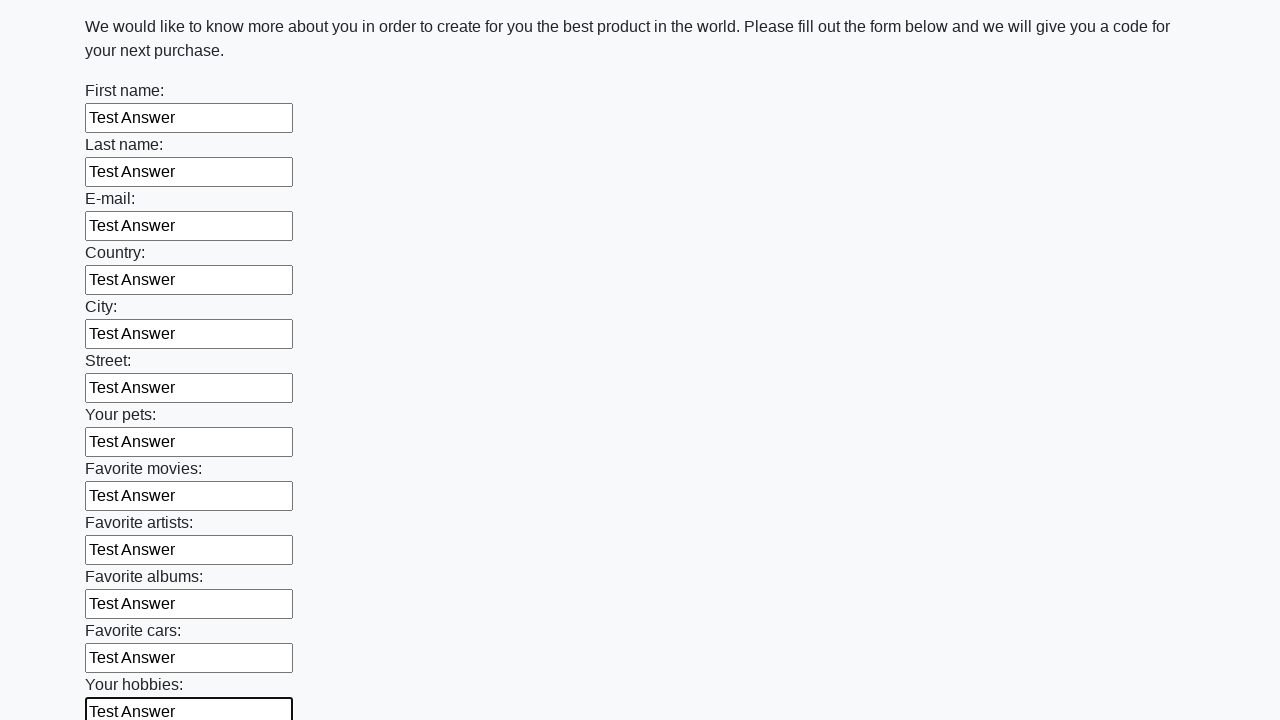

Filled a text input field with 'Test Answer' on [type="text"] >> nth=12
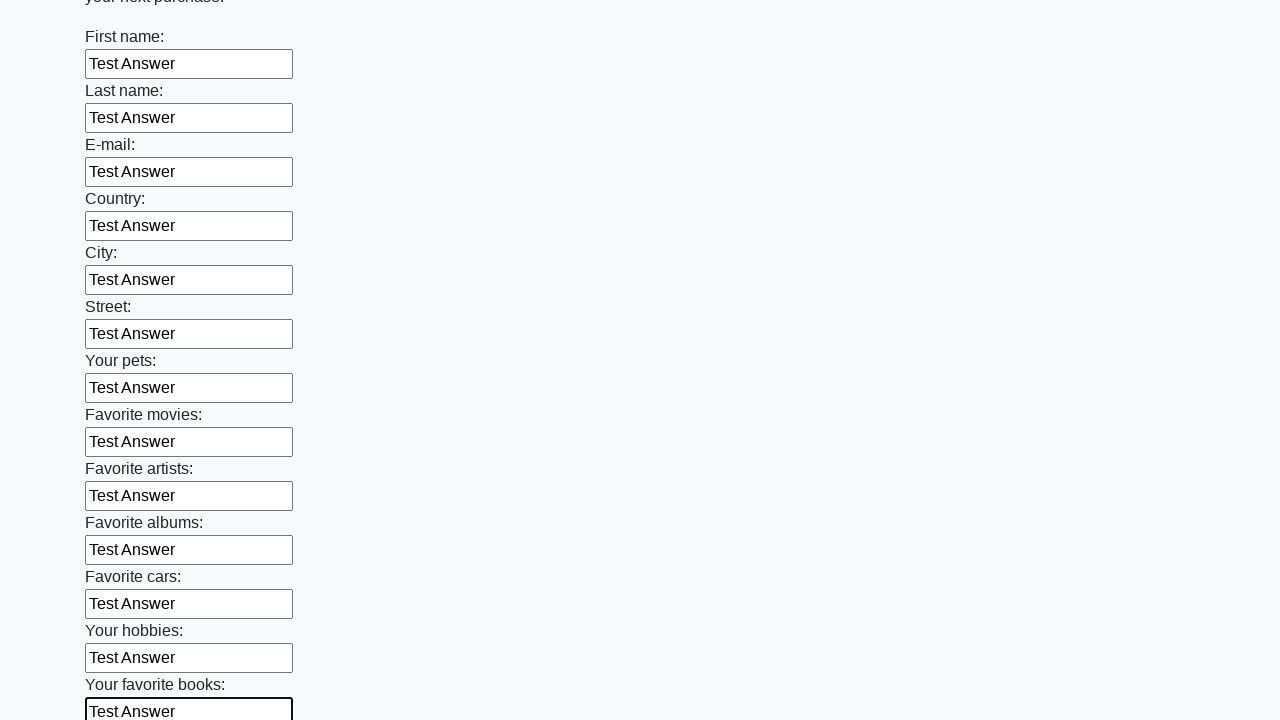

Filled a text input field with 'Test Answer' on [type="text"] >> nth=13
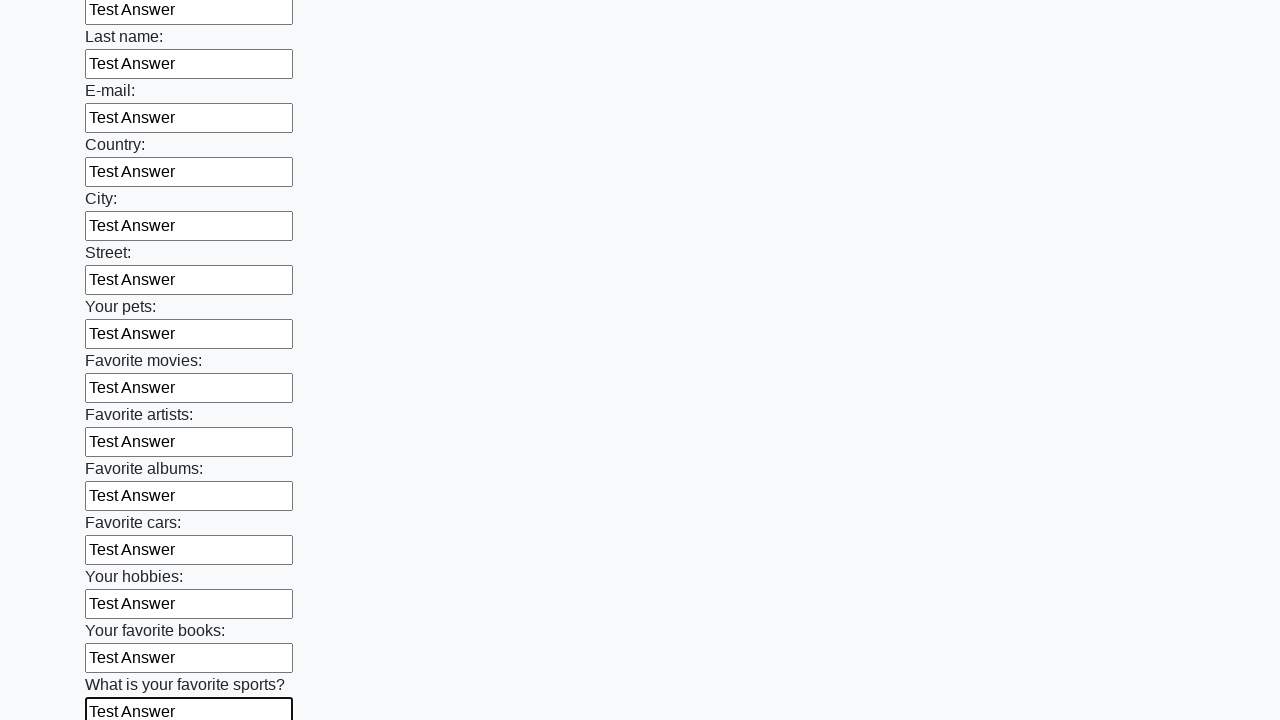

Filled a text input field with 'Test Answer' on [type="text"] >> nth=14
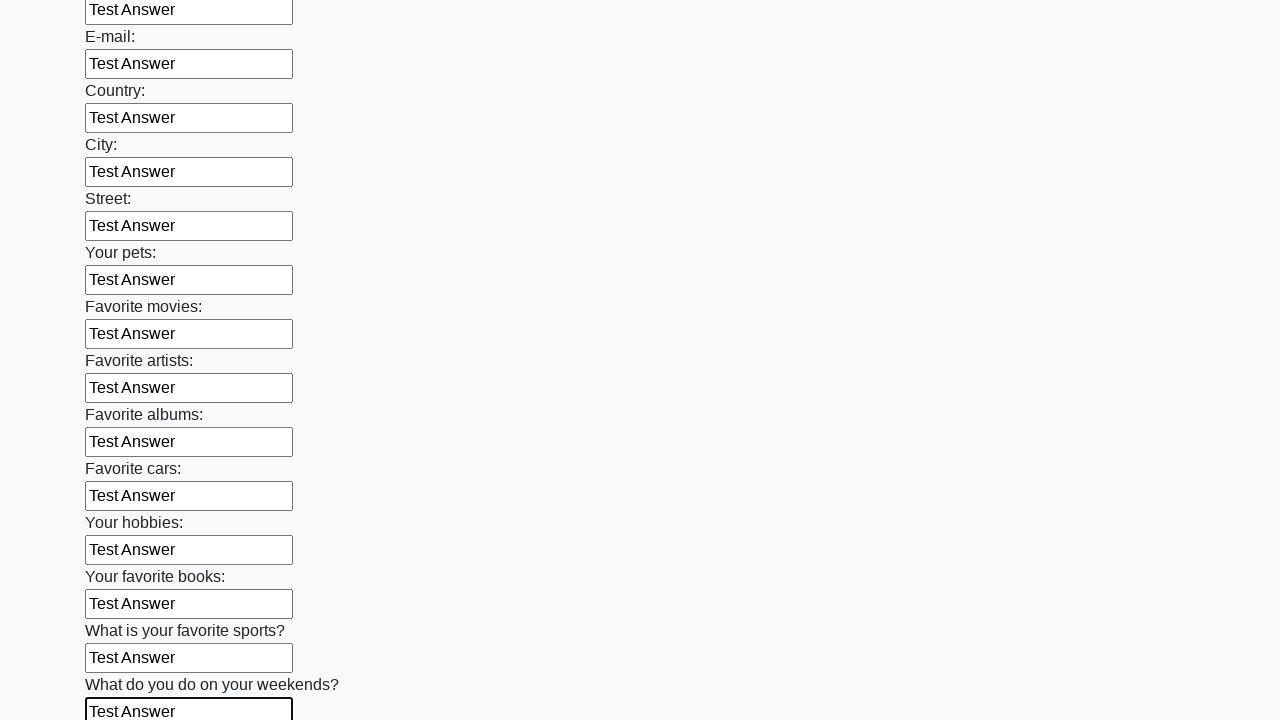

Filled a text input field with 'Test Answer' on [type="text"] >> nth=15
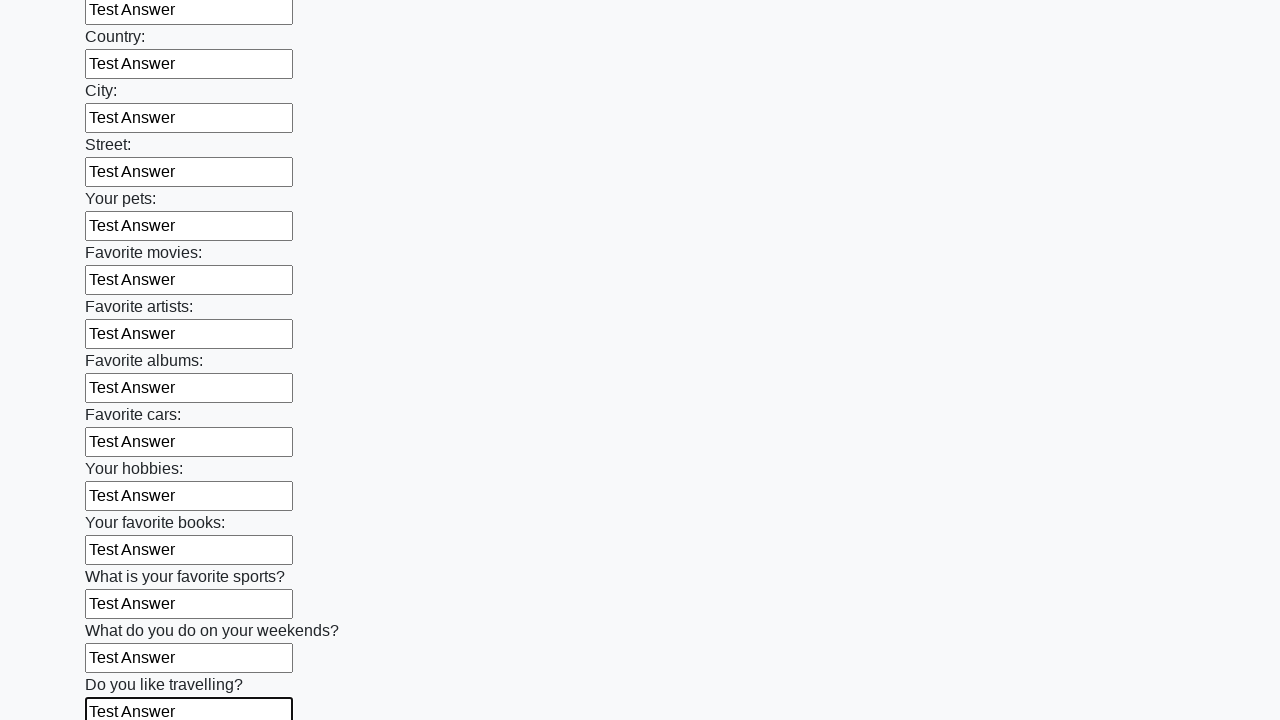

Filled a text input field with 'Test Answer' on [type="text"] >> nth=16
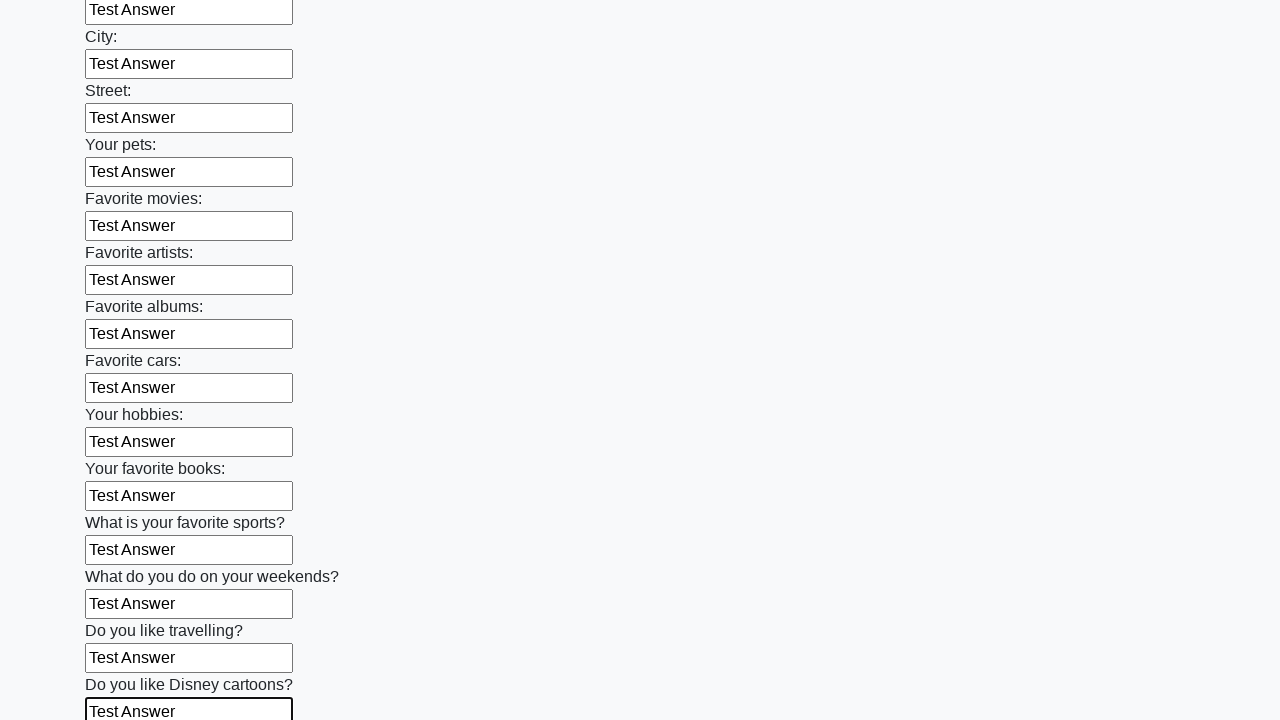

Filled a text input field with 'Test Answer' on [type="text"] >> nth=17
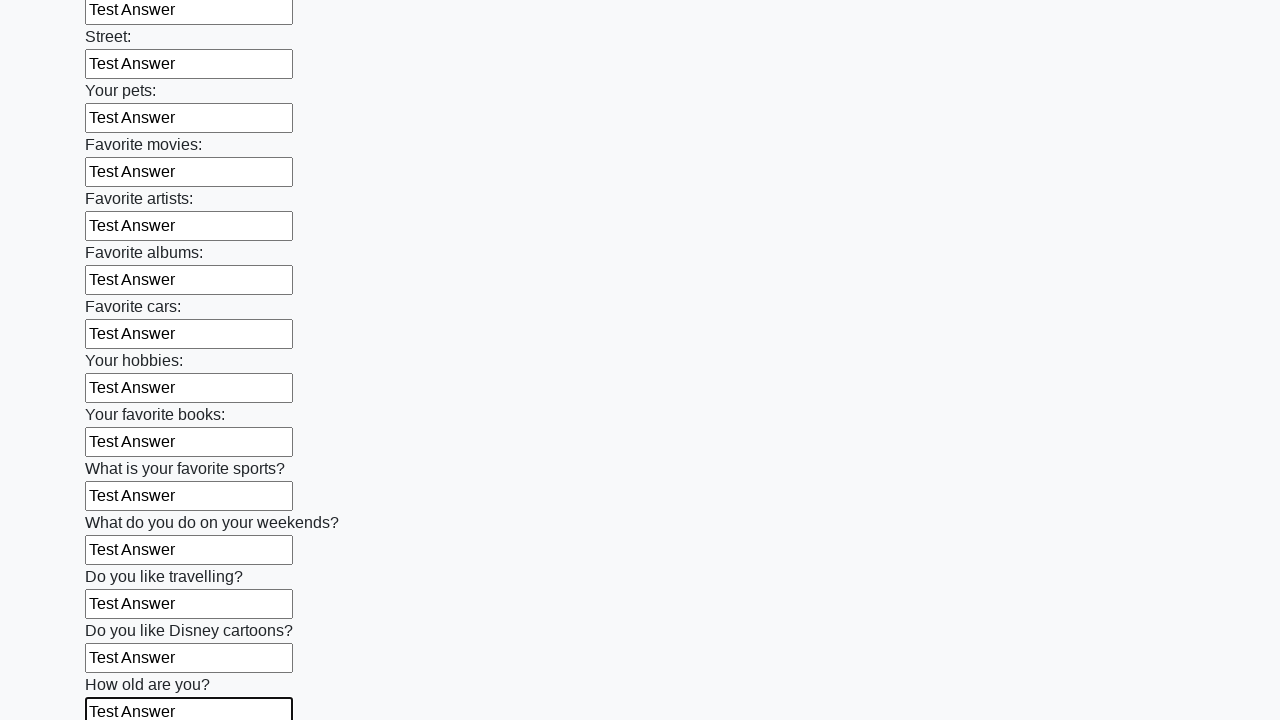

Filled a text input field with 'Test Answer' on [type="text"] >> nth=18
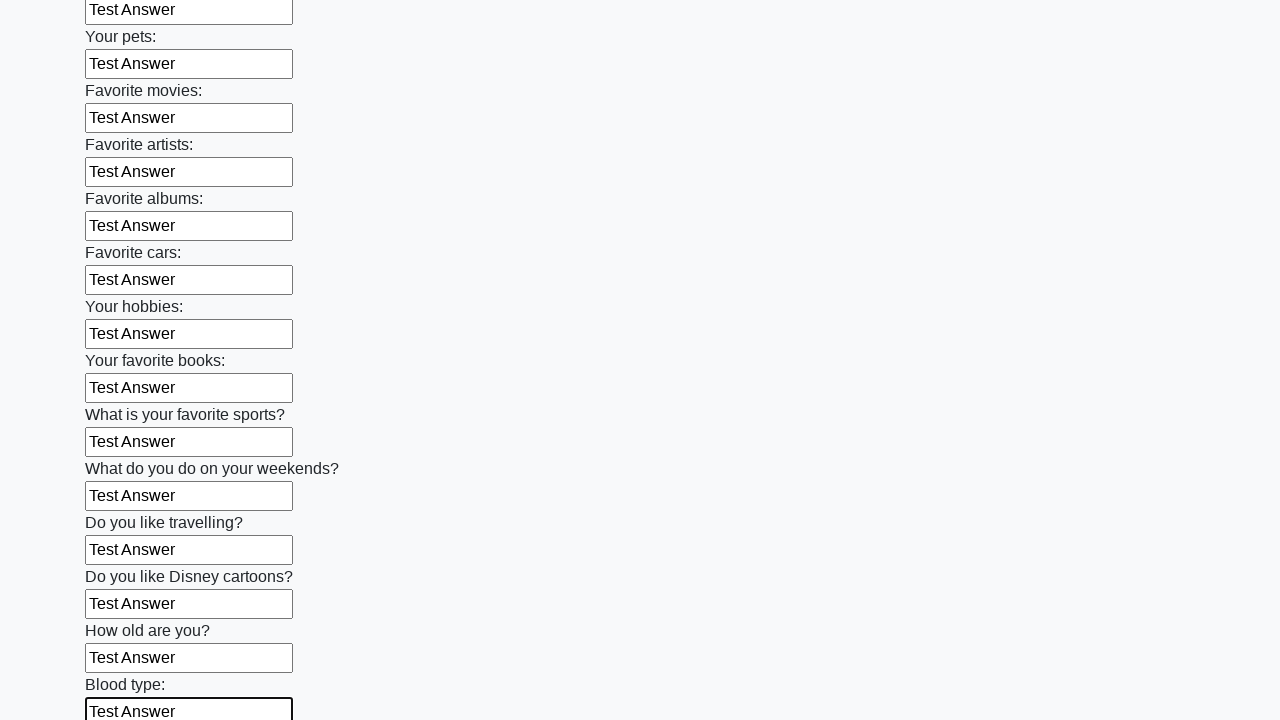

Filled a text input field with 'Test Answer' on [type="text"] >> nth=19
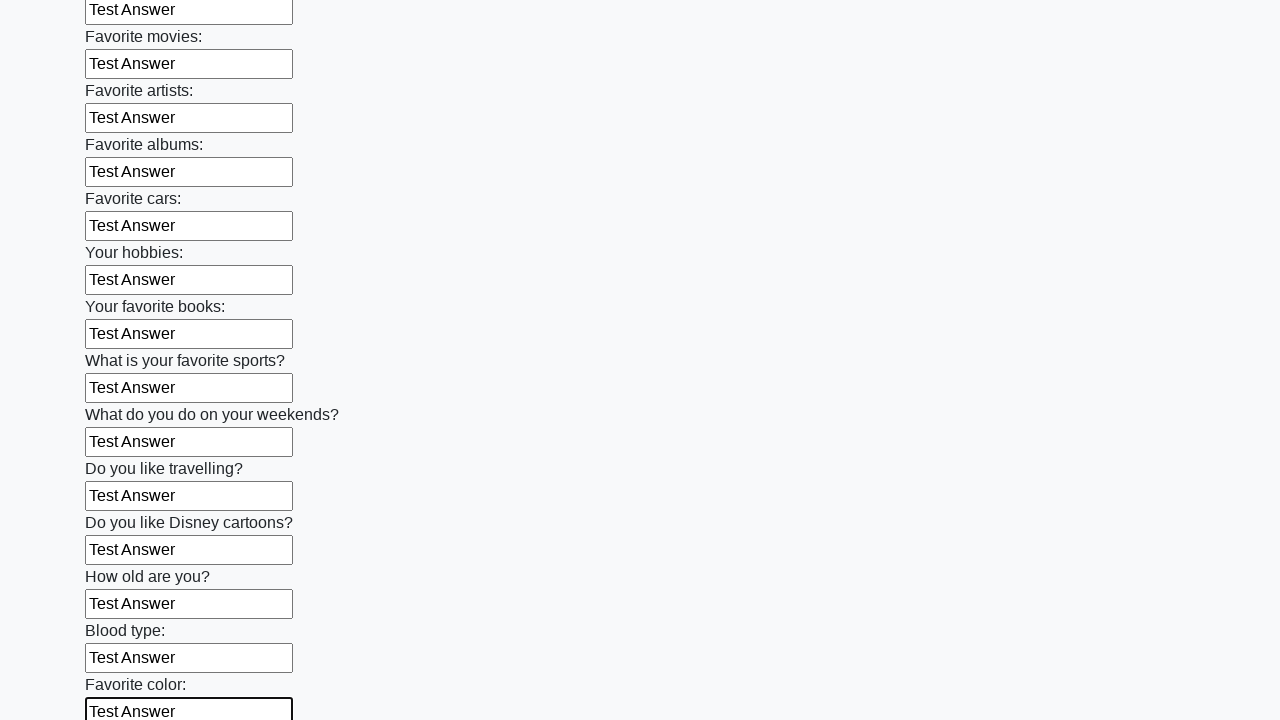

Filled a text input field with 'Test Answer' on [type="text"] >> nth=20
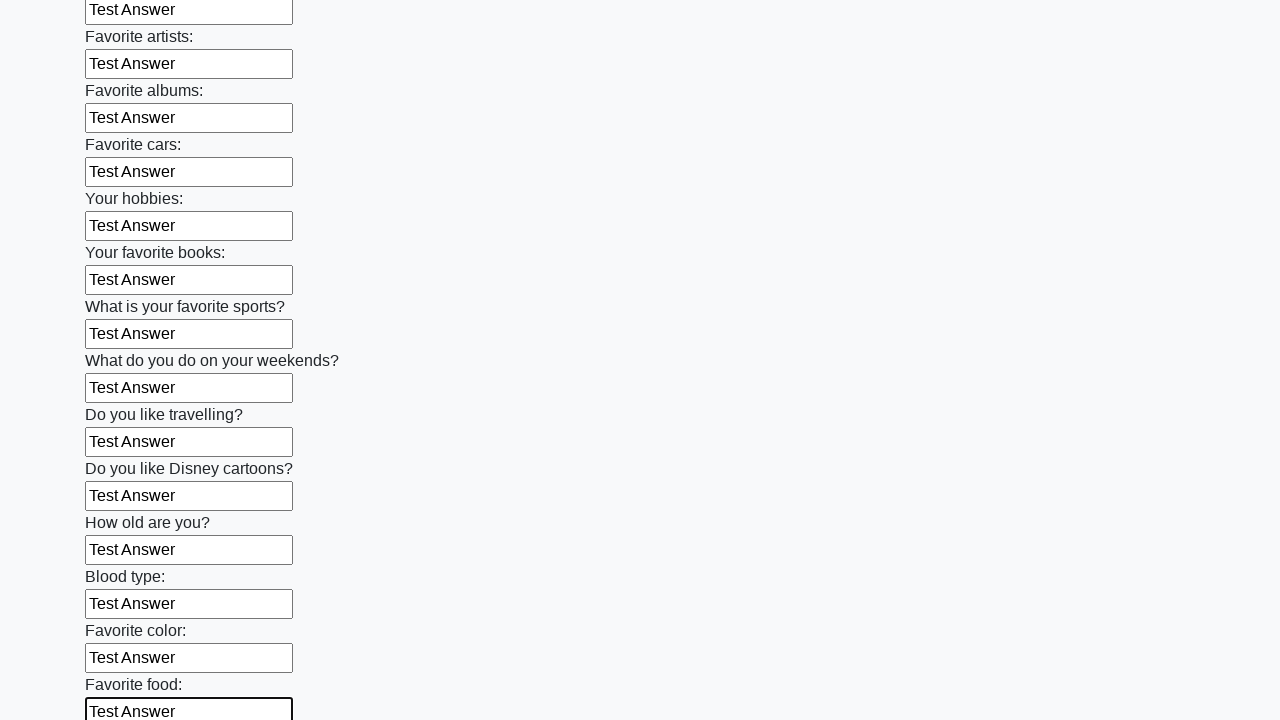

Filled a text input field with 'Test Answer' on [type="text"] >> nth=21
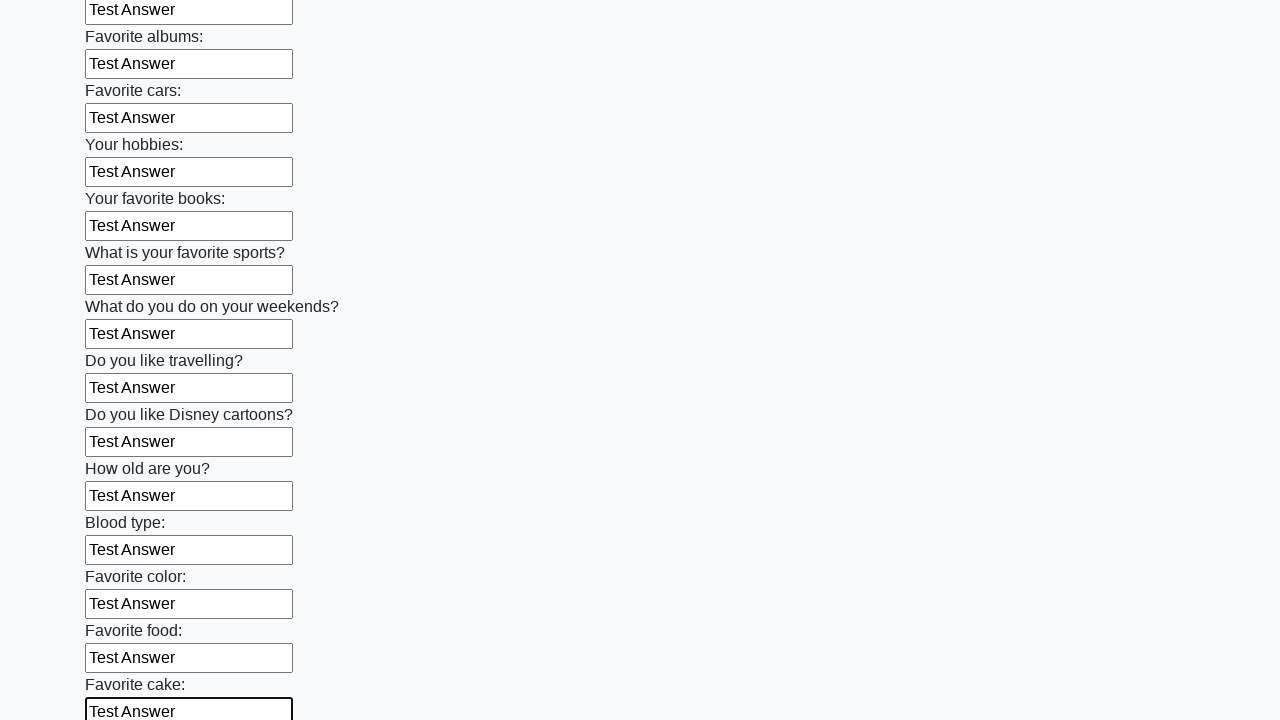

Filled a text input field with 'Test Answer' on [type="text"] >> nth=22
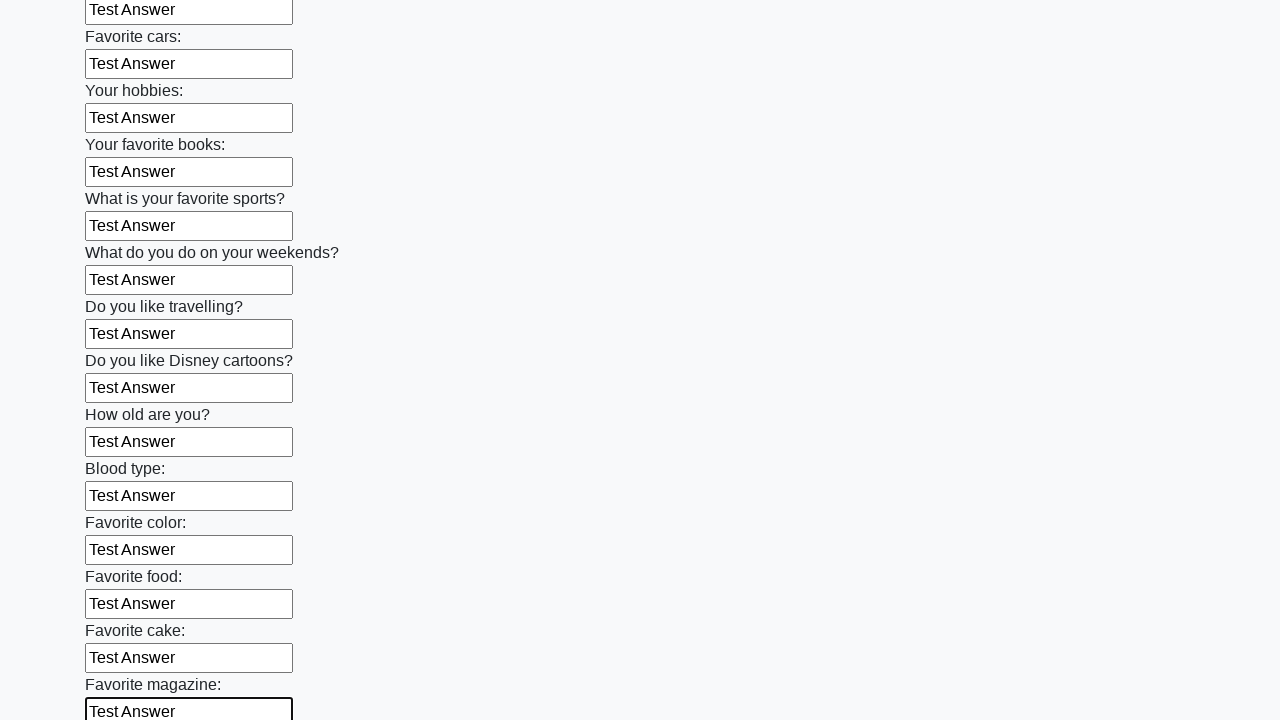

Filled a text input field with 'Test Answer' on [type="text"] >> nth=23
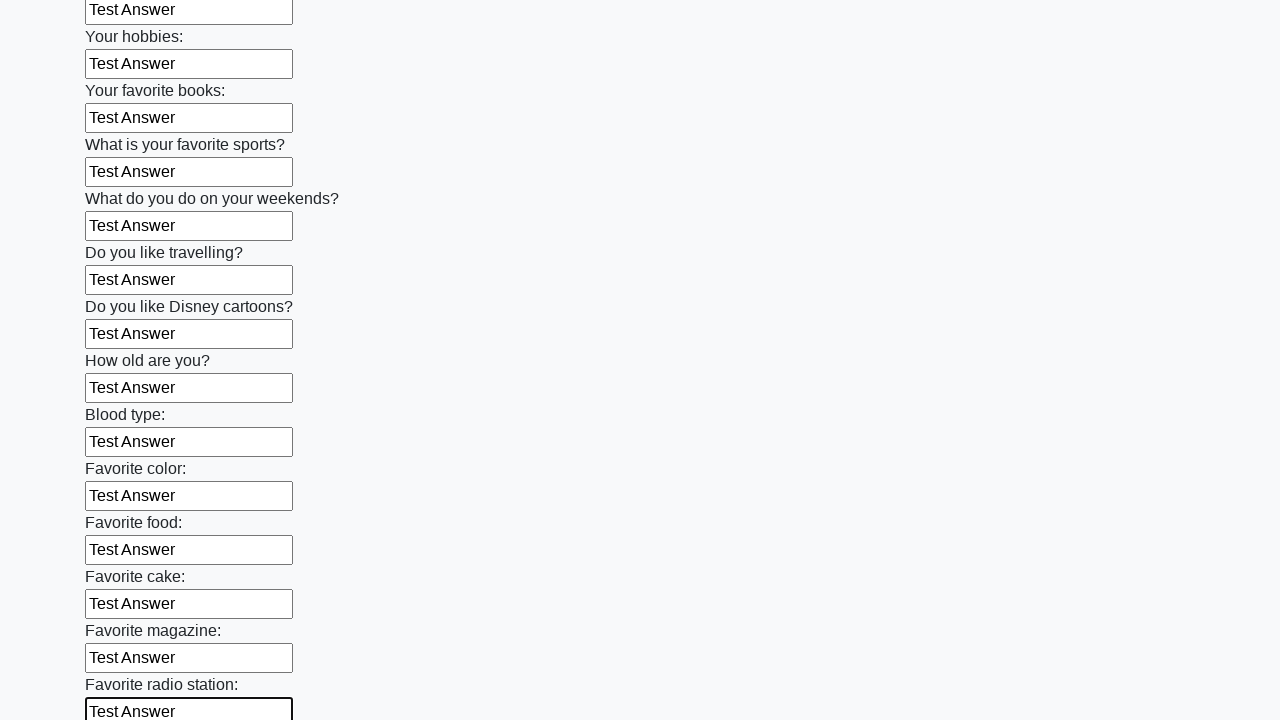

Filled a text input field with 'Test Answer' on [type="text"] >> nth=24
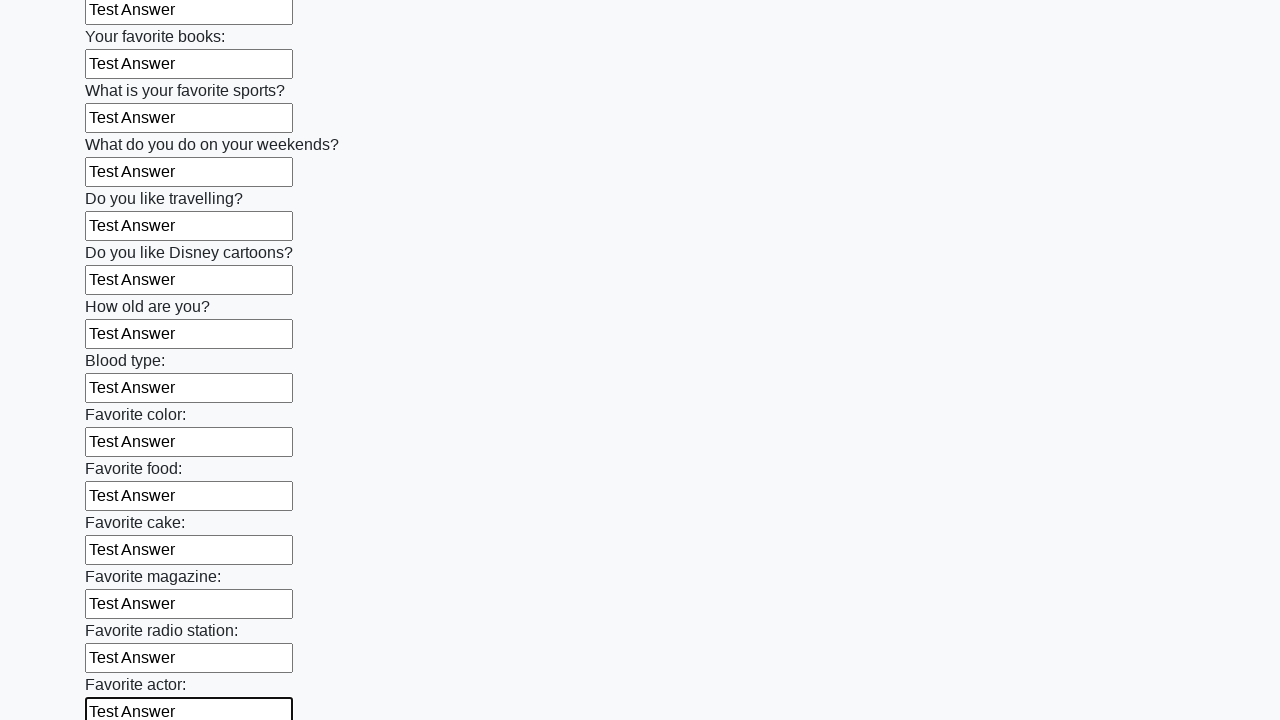

Filled a text input field with 'Test Answer' on [type="text"] >> nth=25
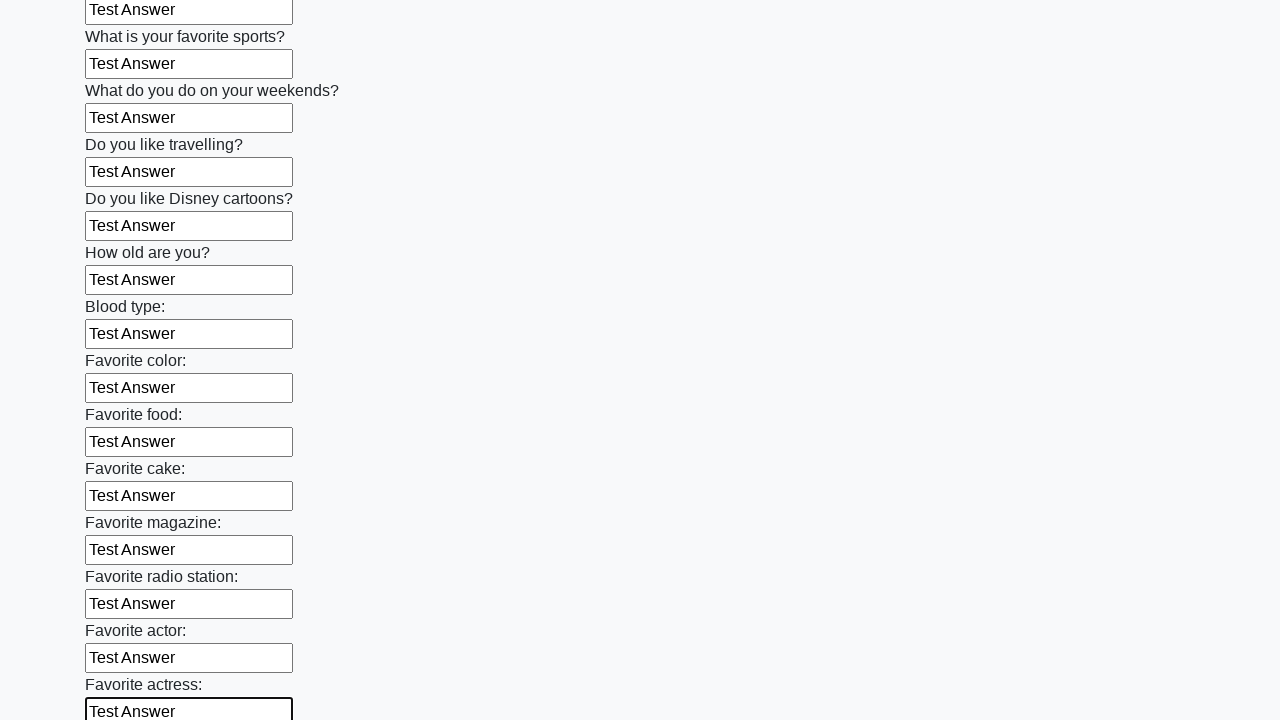

Filled a text input field with 'Test Answer' on [type="text"] >> nth=26
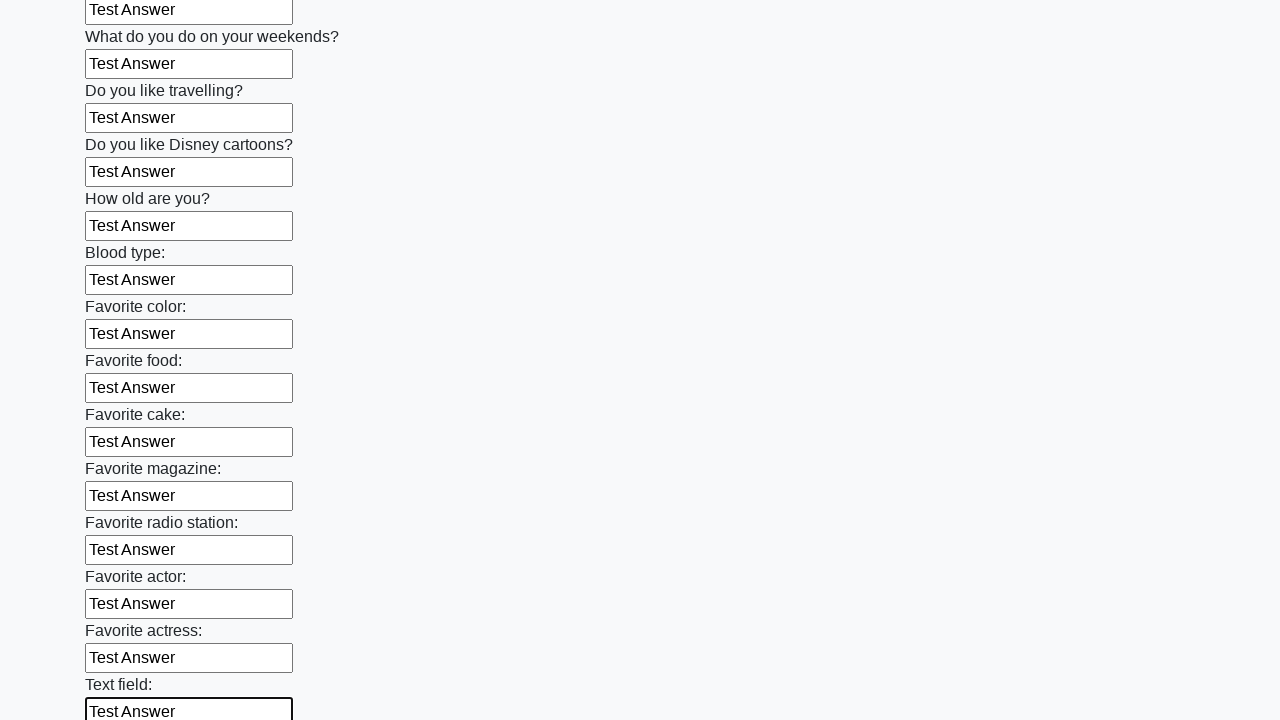

Filled a text input field with 'Test Answer' on [type="text"] >> nth=27
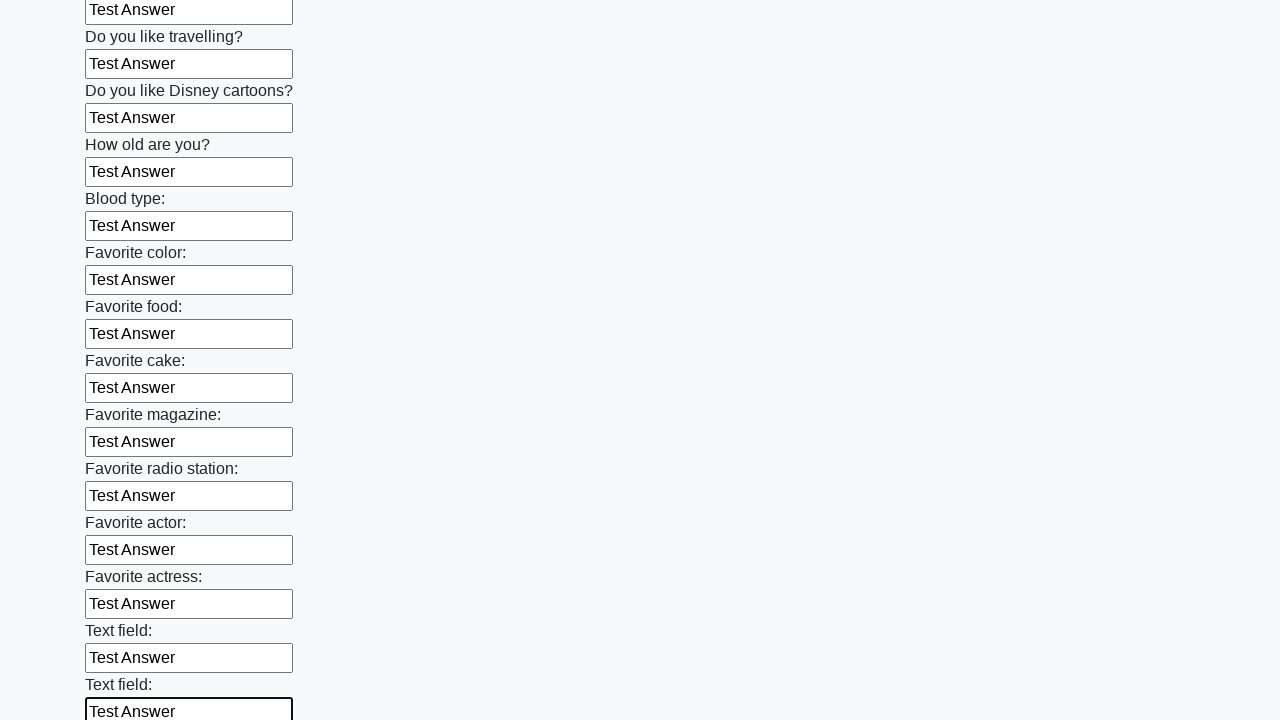

Filled a text input field with 'Test Answer' on [type="text"] >> nth=28
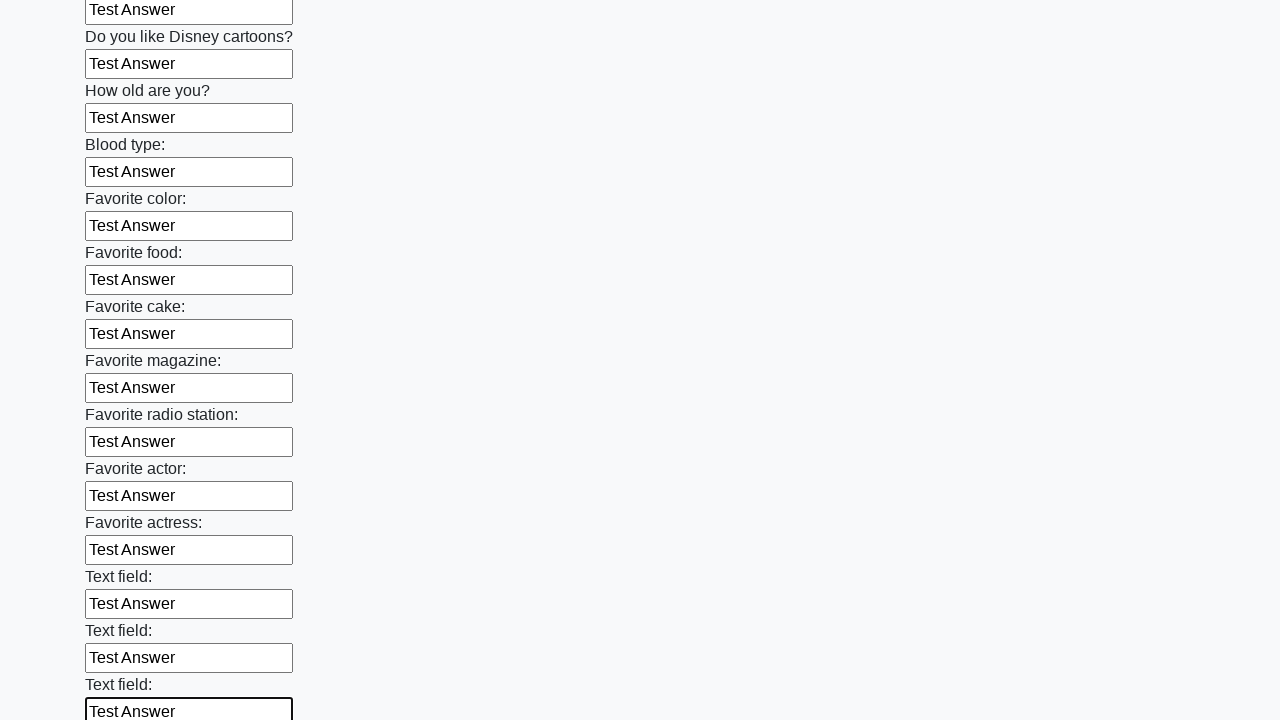

Filled a text input field with 'Test Answer' on [type="text"] >> nth=29
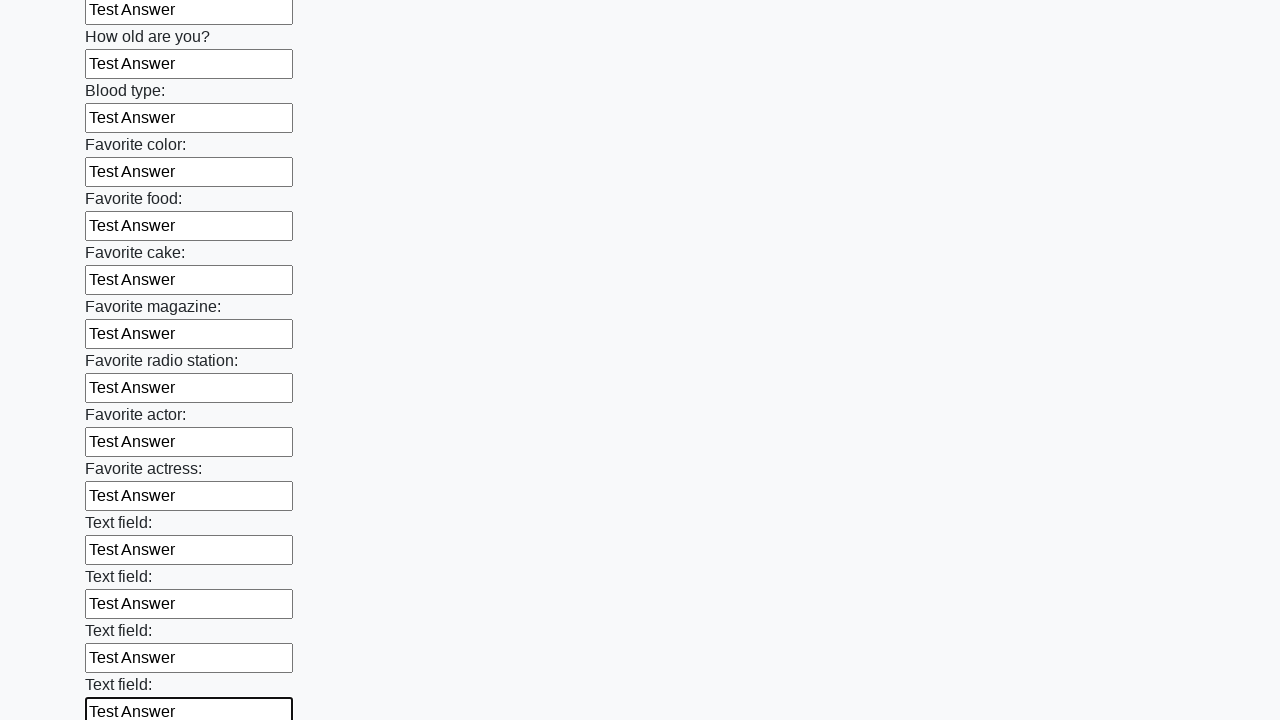

Filled a text input field with 'Test Answer' on [type="text"] >> nth=30
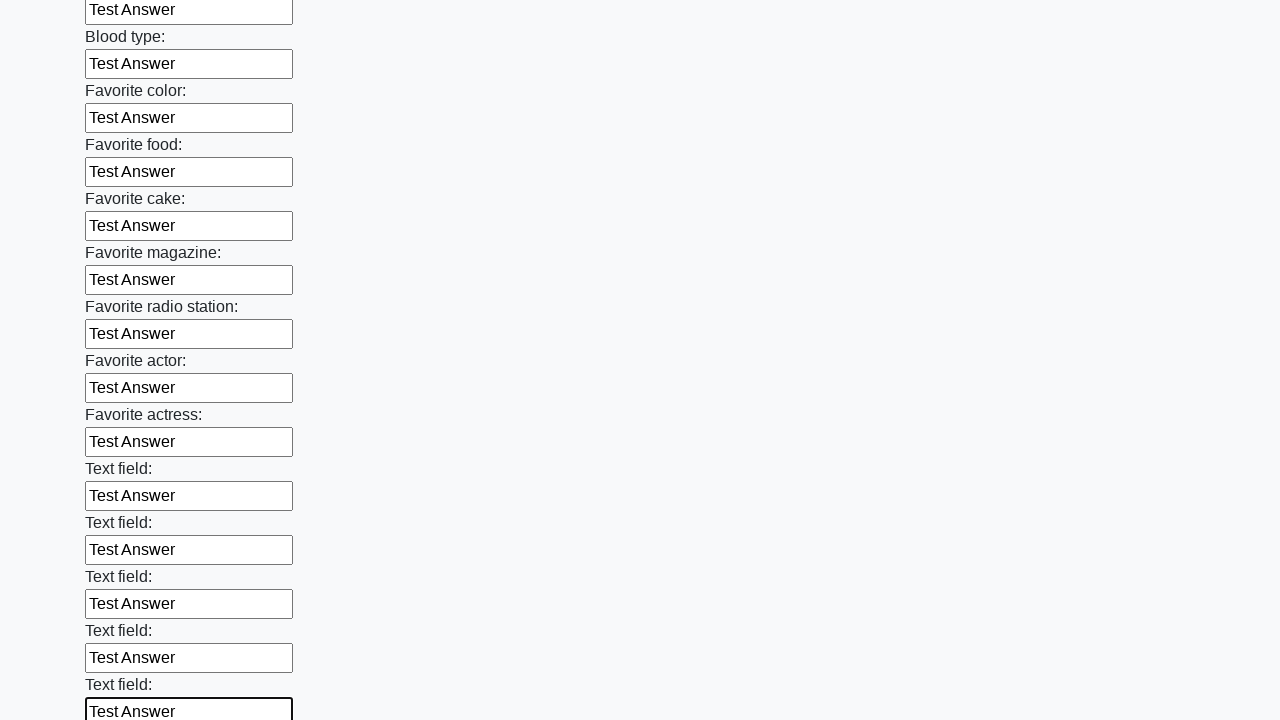

Filled a text input field with 'Test Answer' on [type="text"] >> nth=31
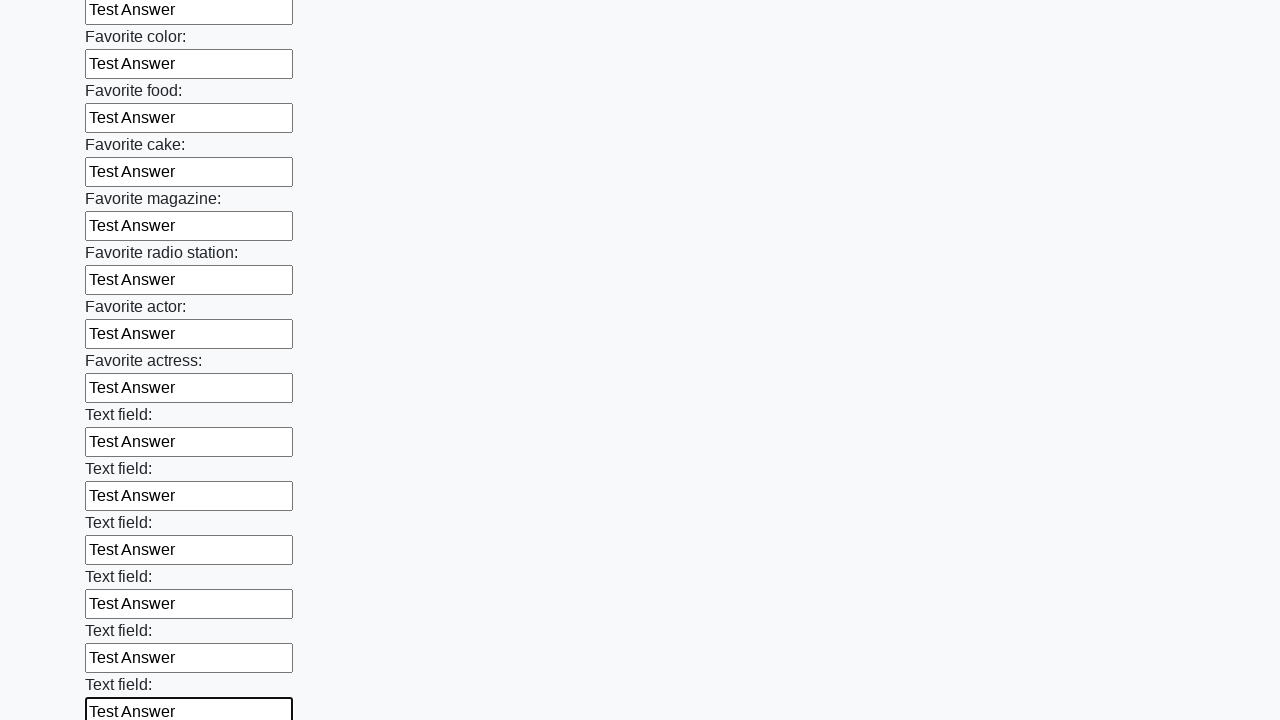

Filled a text input field with 'Test Answer' on [type="text"] >> nth=32
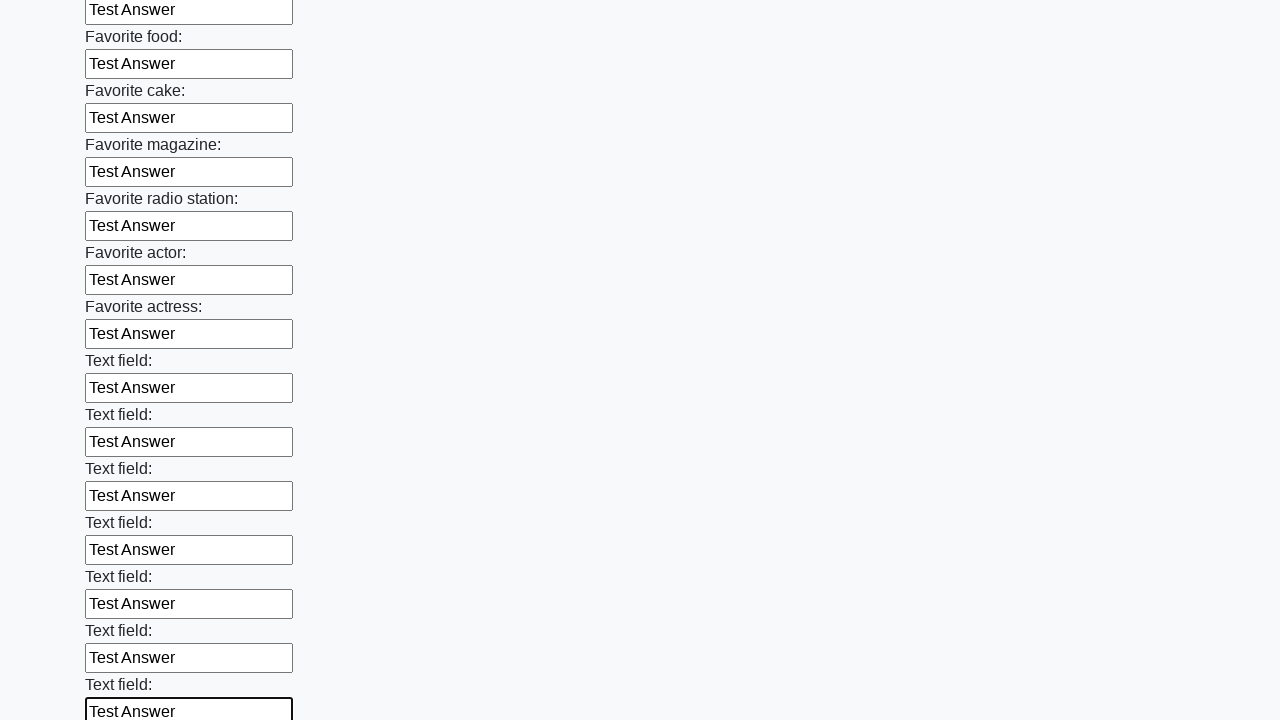

Filled a text input field with 'Test Answer' on [type="text"] >> nth=33
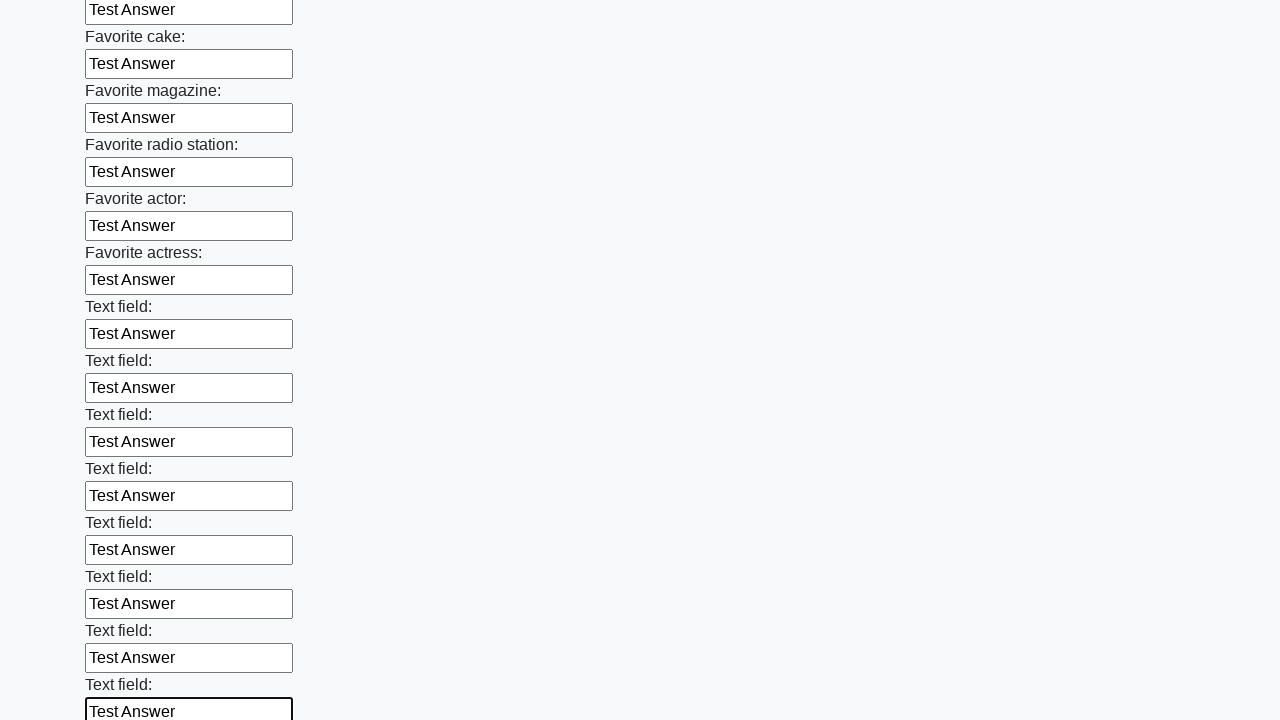

Filled a text input field with 'Test Answer' on [type="text"] >> nth=34
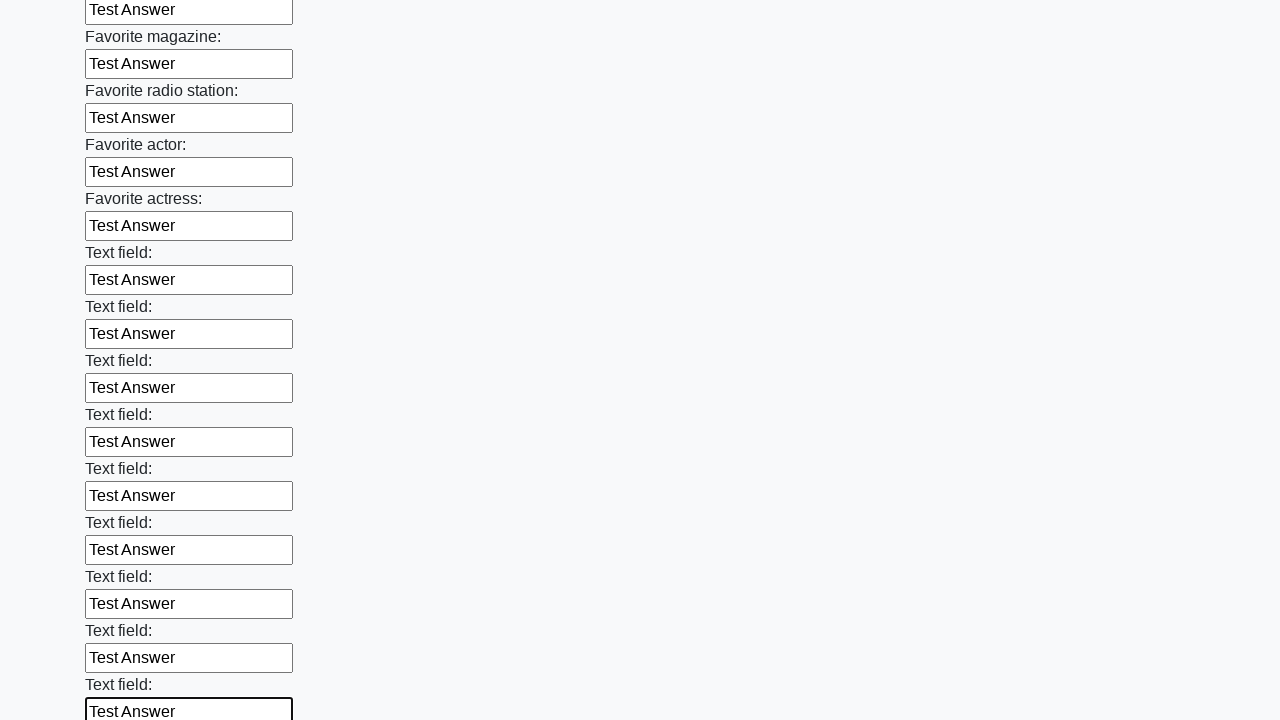

Filled a text input field with 'Test Answer' on [type="text"] >> nth=35
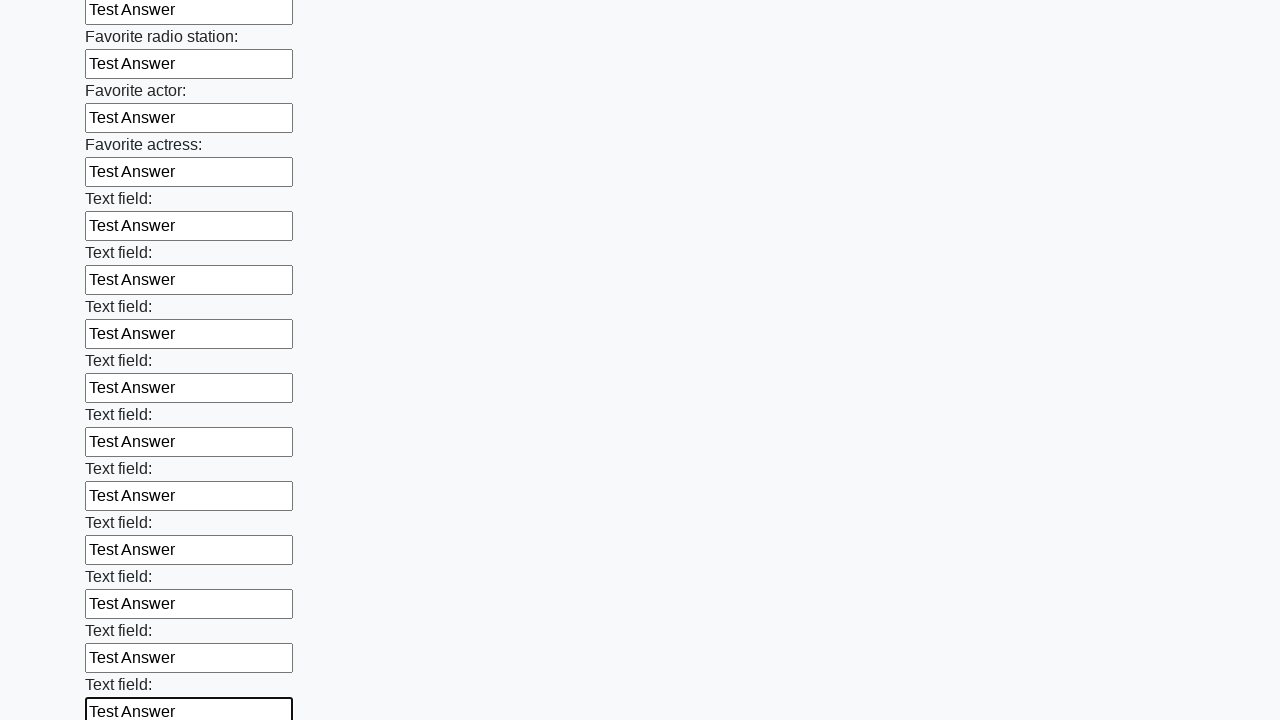

Filled a text input field with 'Test Answer' on [type="text"] >> nth=36
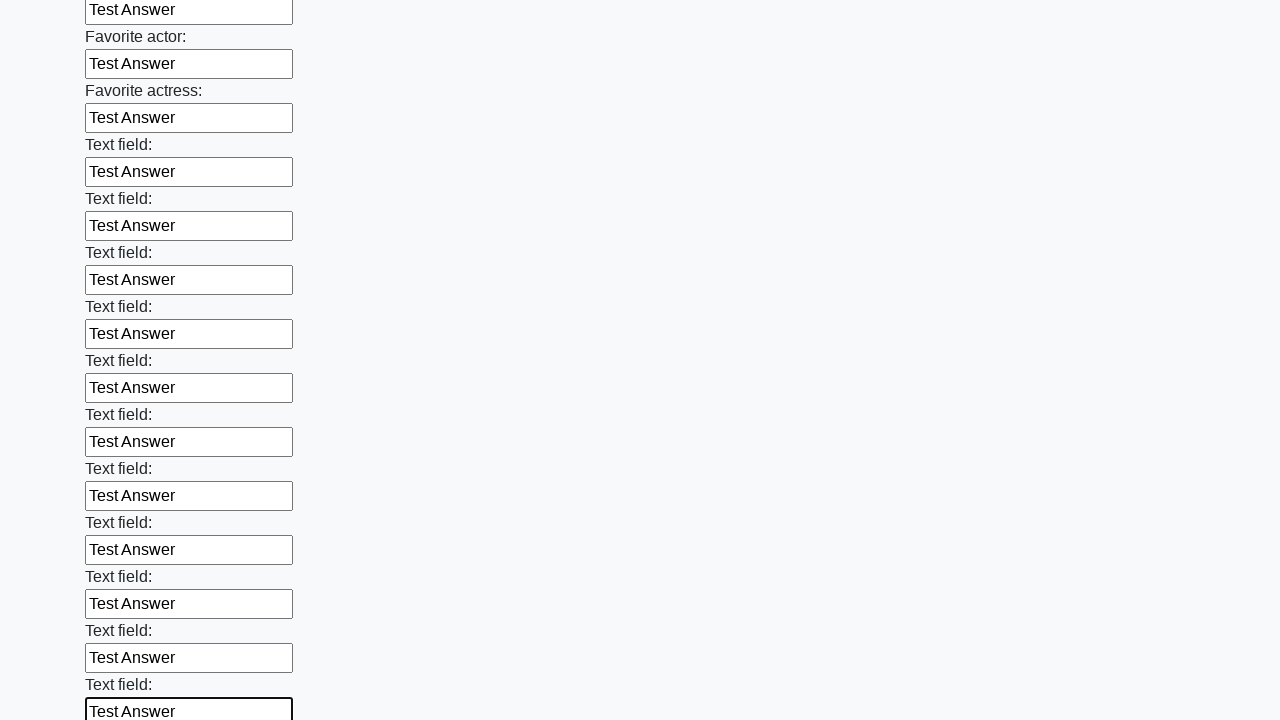

Filled a text input field with 'Test Answer' on [type="text"] >> nth=37
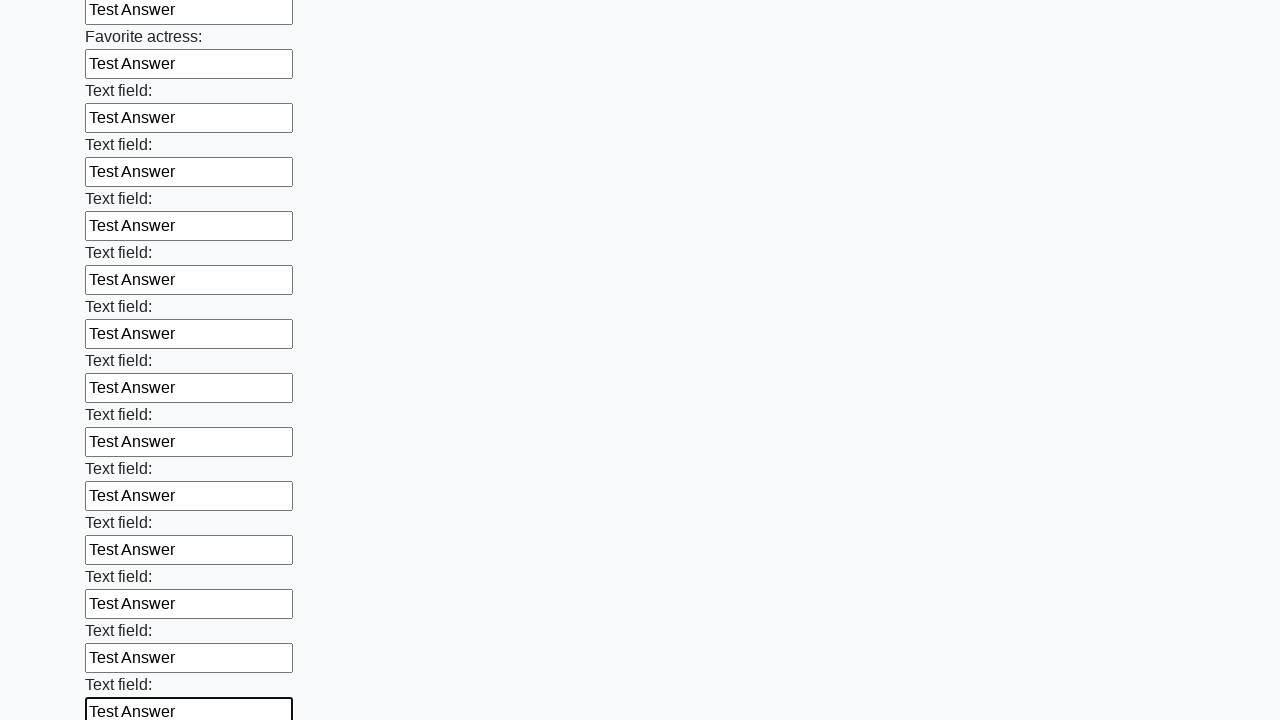

Filled a text input field with 'Test Answer' on [type="text"] >> nth=38
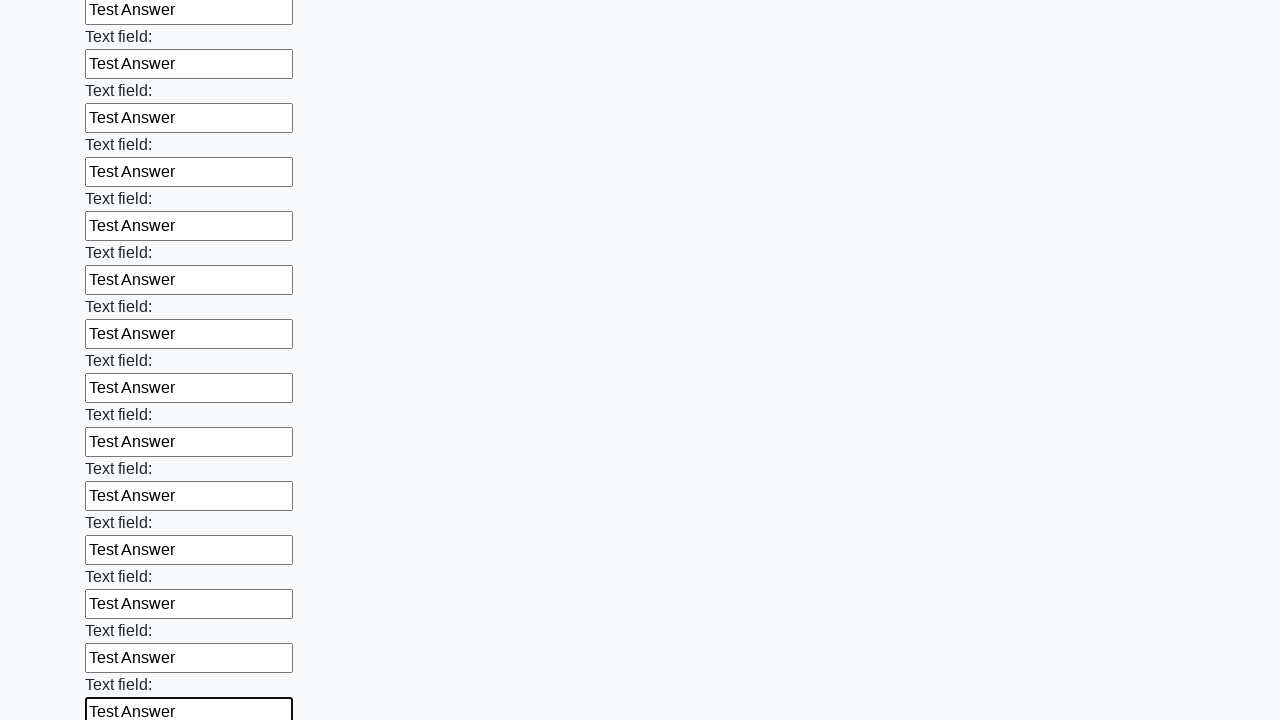

Filled a text input field with 'Test Answer' on [type="text"] >> nth=39
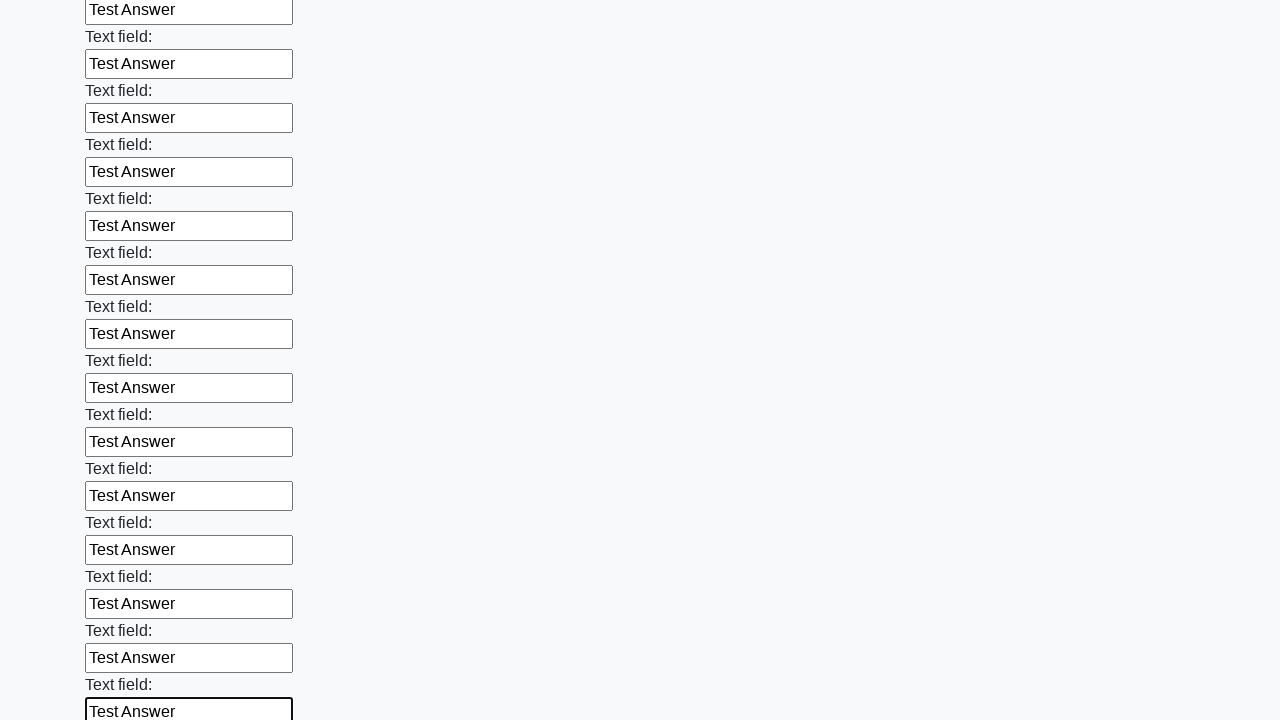

Filled a text input field with 'Test Answer' on [type="text"] >> nth=40
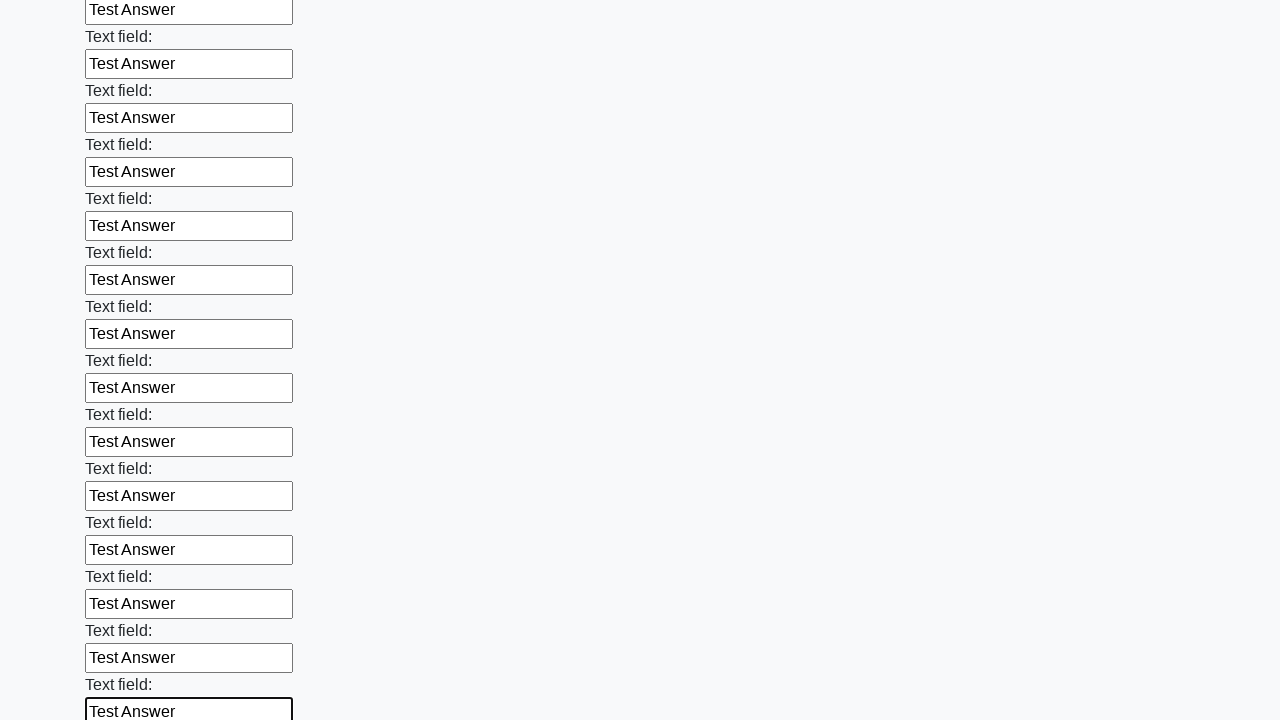

Filled a text input field with 'Test Answer' on [type="text"] >> nth=41
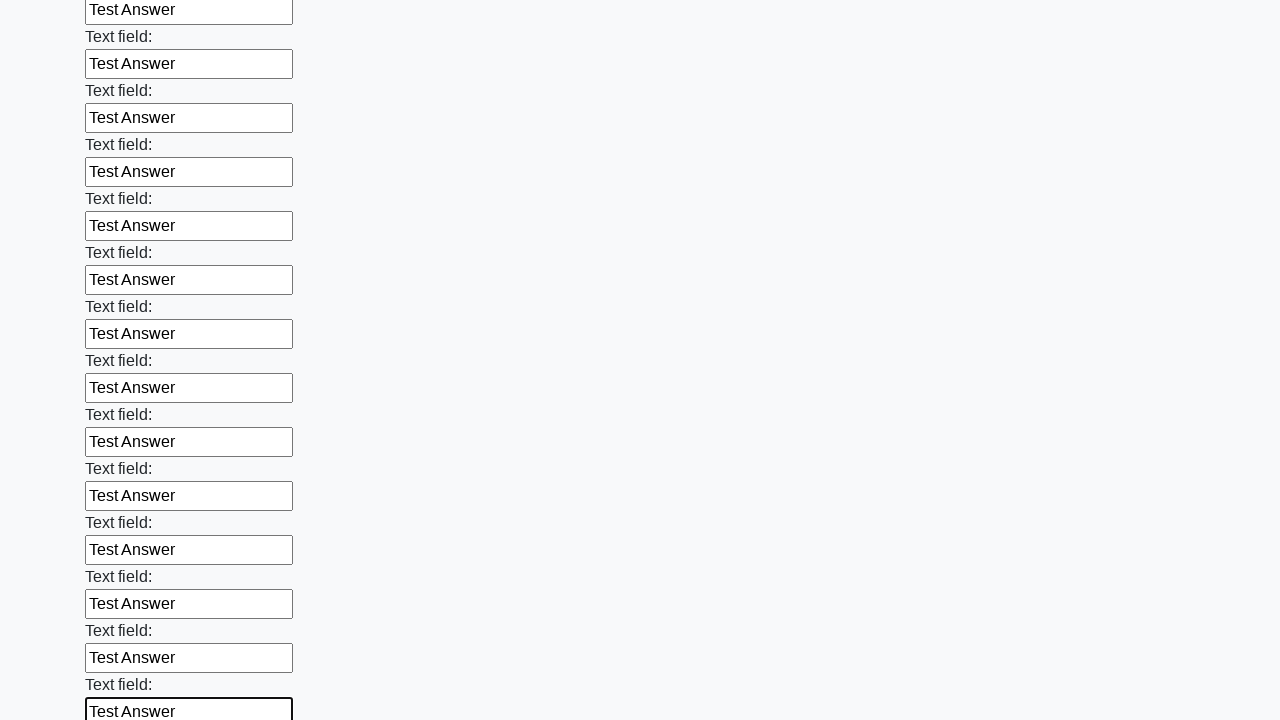

Filled a text input field with 'Test Answer' on [type="text"] >> nth=42
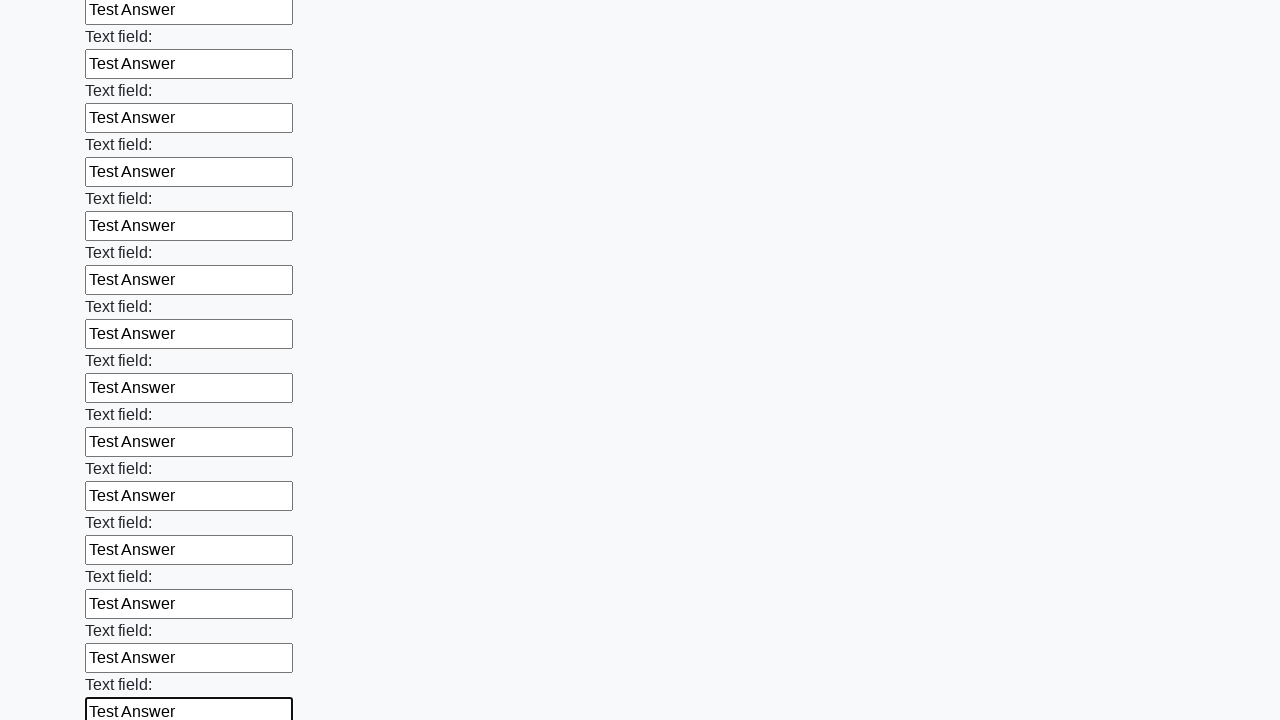

Filled a text input field with 'Test Answer' on [type="text"] >> nth=43
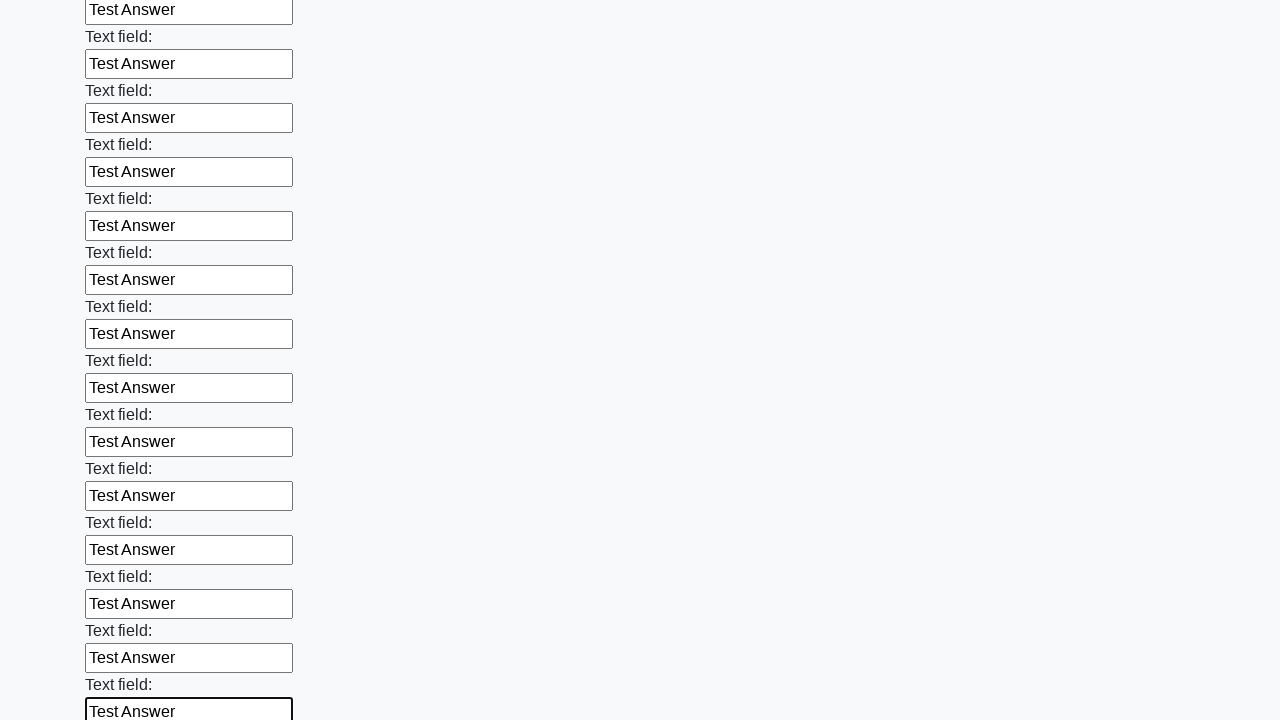

Filled a text input field with 'Test Answer' on [type="text"] >> nth=44
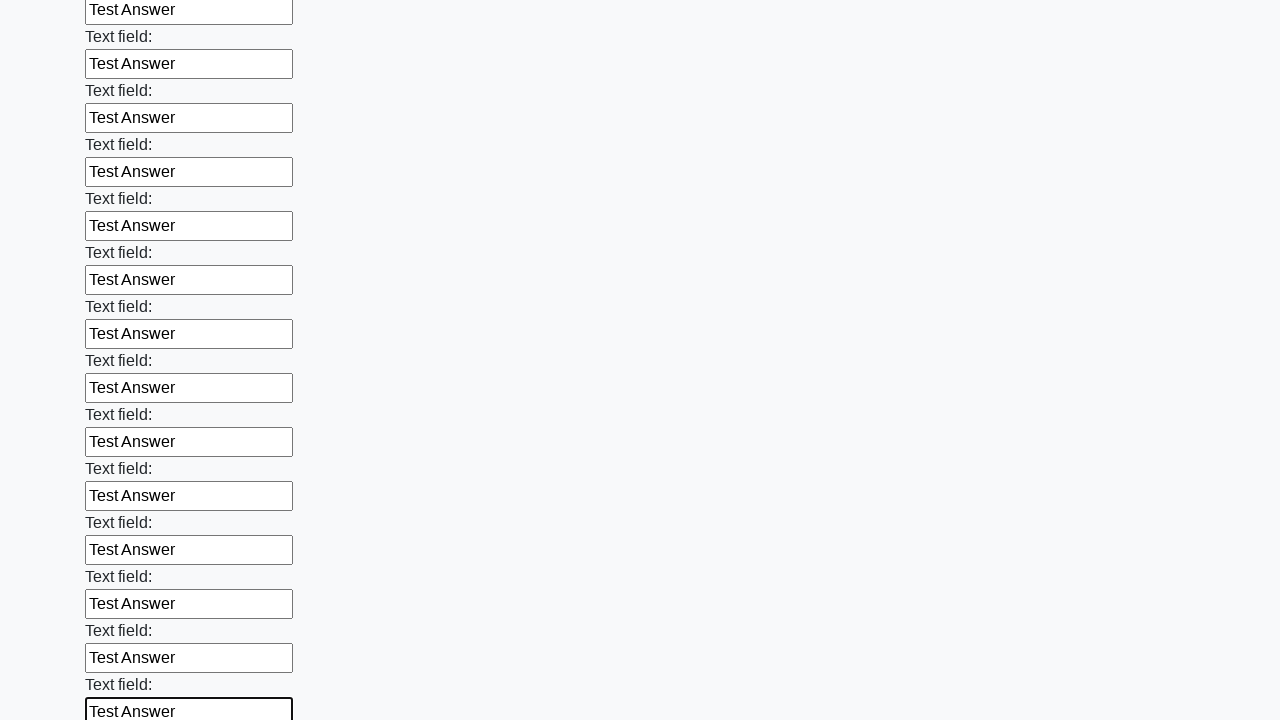

Filled a text input field with 'Test Answer' on [type="text"] >> nth=45
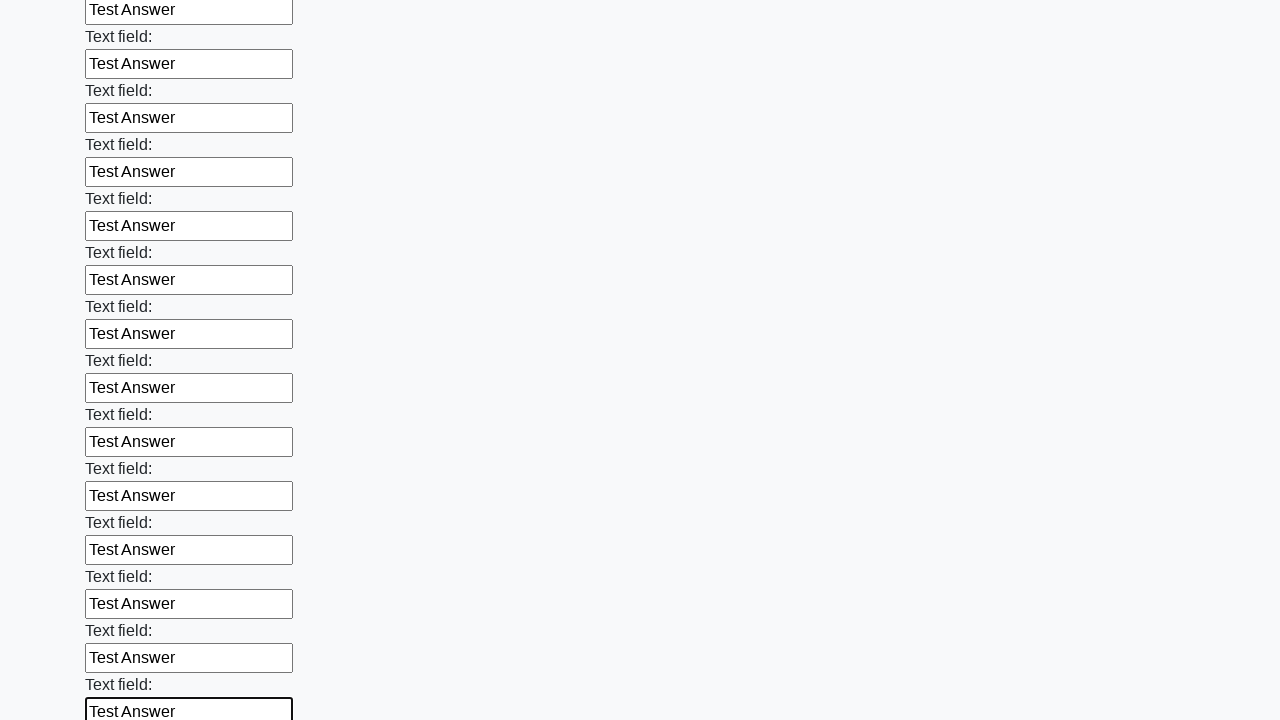

Filled a text input field with 'Test Answer' on [type="text"] >> nth=46
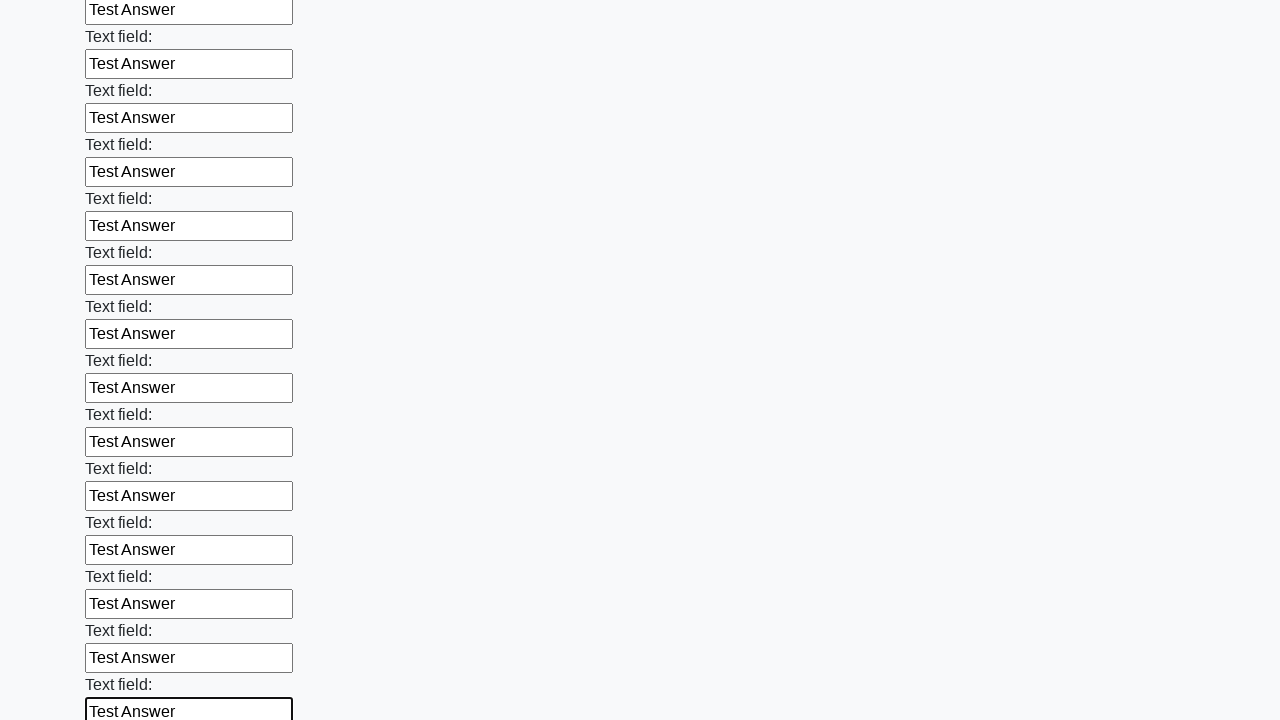

Filled a text input field with 'Test Answer' on [type="text"] >> nth=47
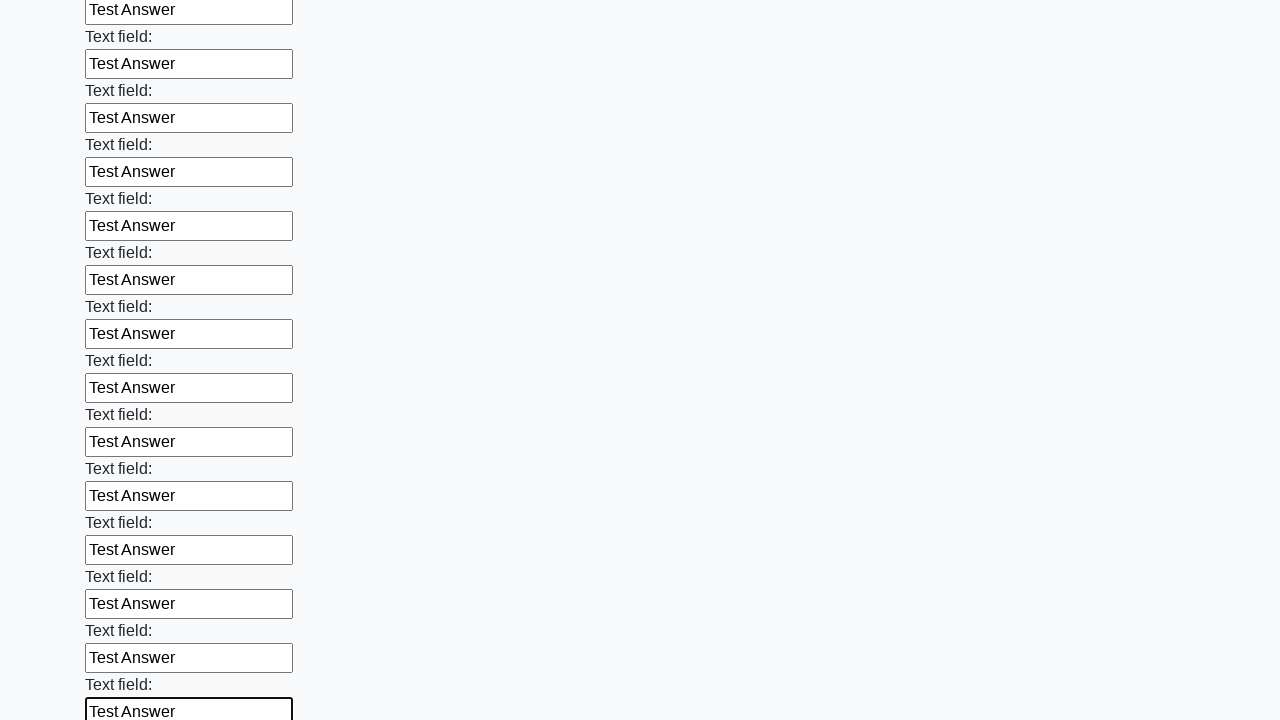

Filled a text input field with 'Test Answer' on [type="text"] >> nth=48
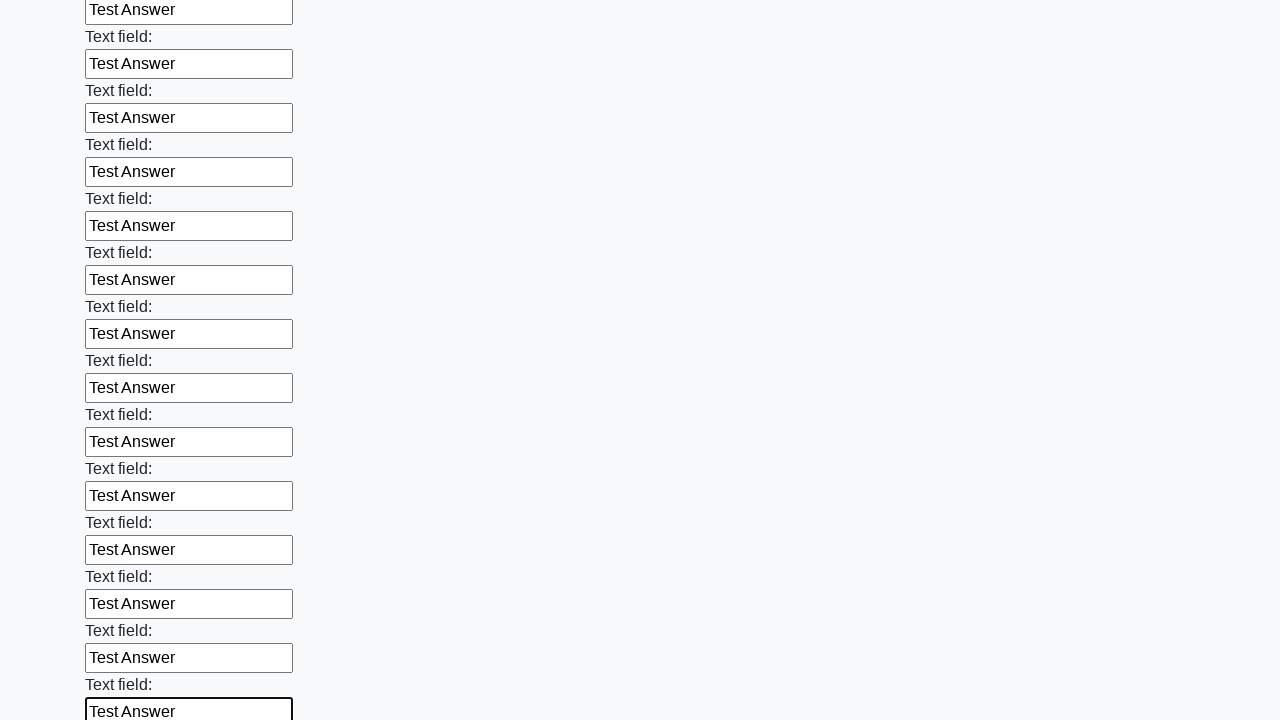

Filled a text input field with 'Test Answer' on [type="text"] >> nth=49
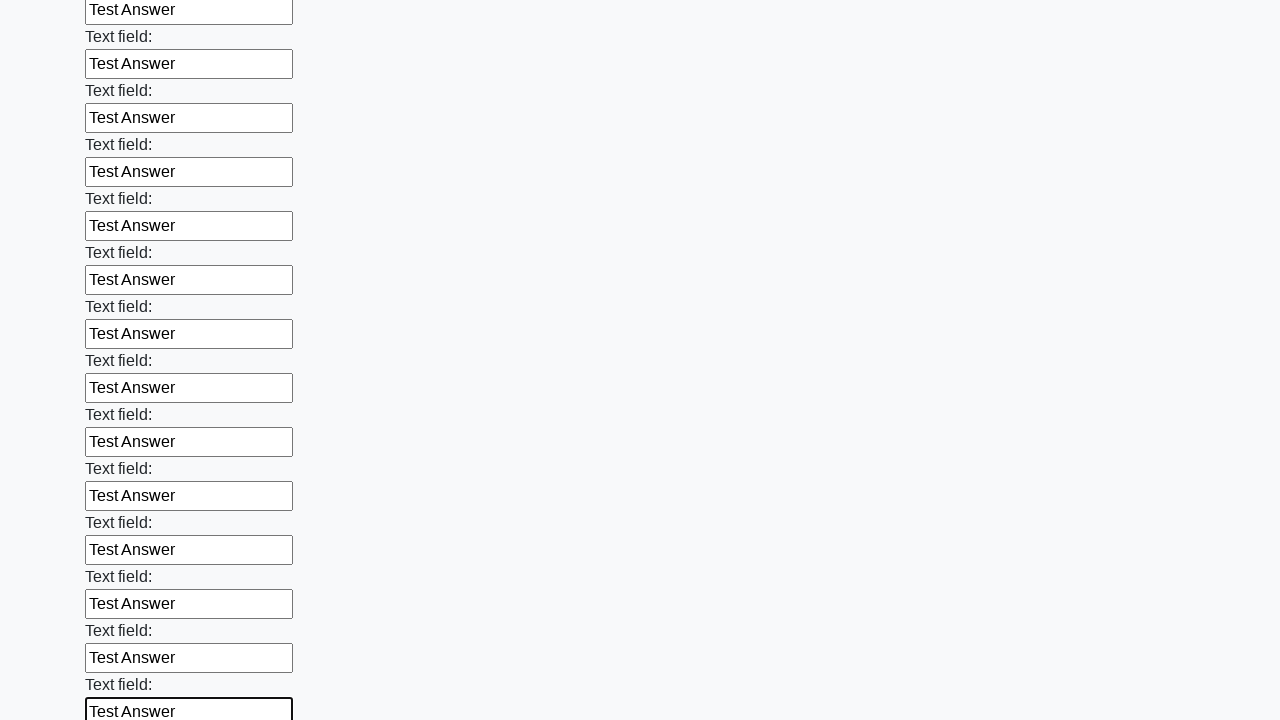

Filled a text input field with 'Test Answer' on [type="text"] >> nth=50
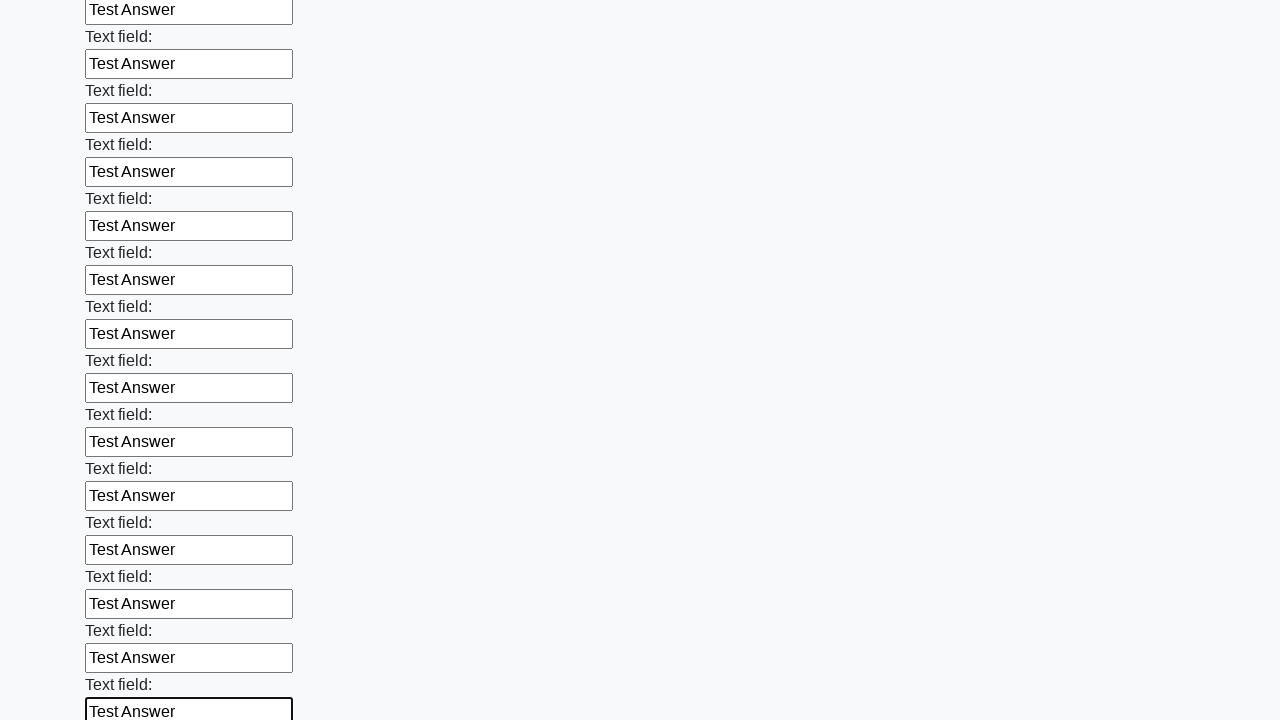

Filled a text input field with 'Test Answer' on [type="text"] >> nth=51
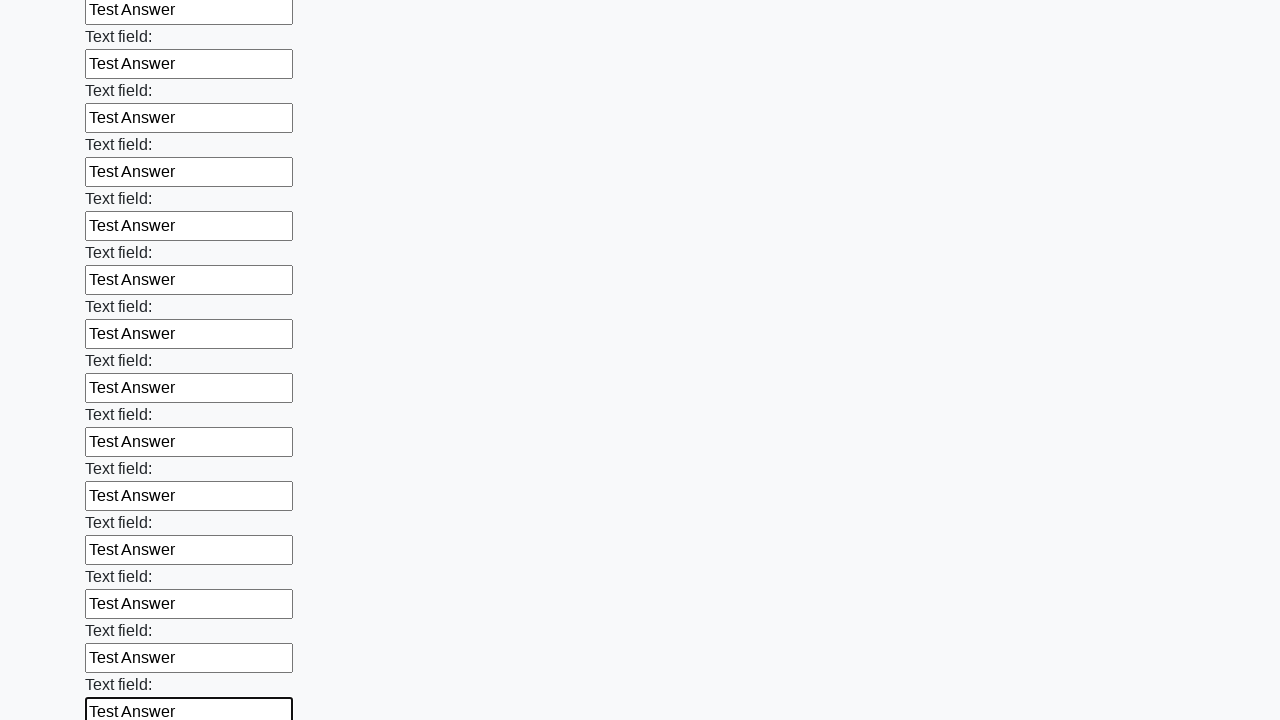

Filled a text input field with 'Test Answer' on [type="text"] >> nth=52
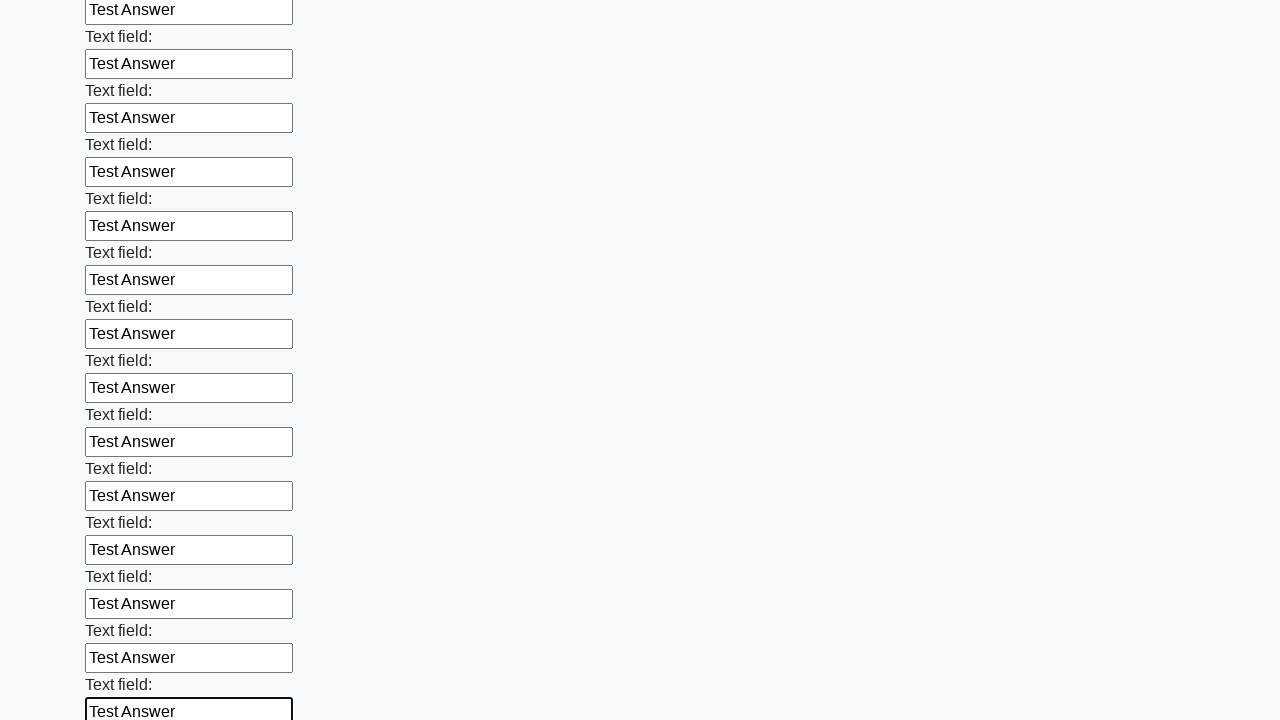

Filled a text input field with 'Test Answer' on [type="text"] >> nth=53
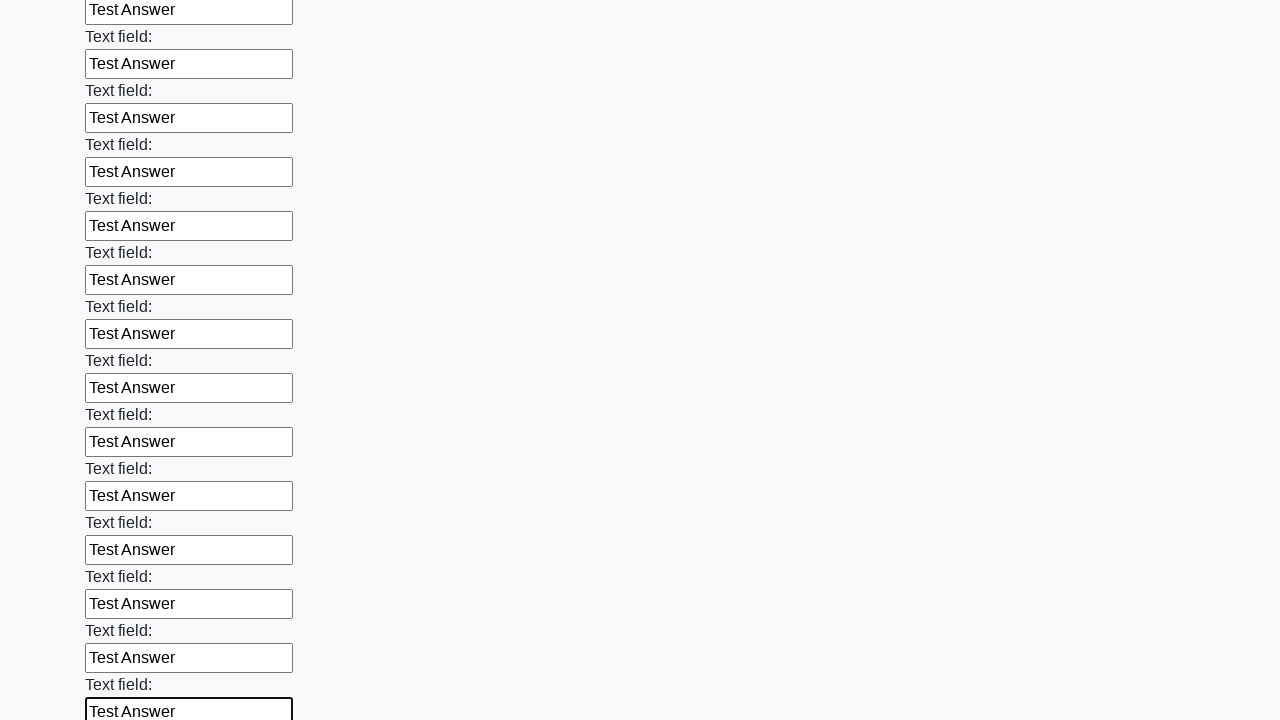

Filled a text input field with 'Test Answer' on [type="text"] >> nth=54
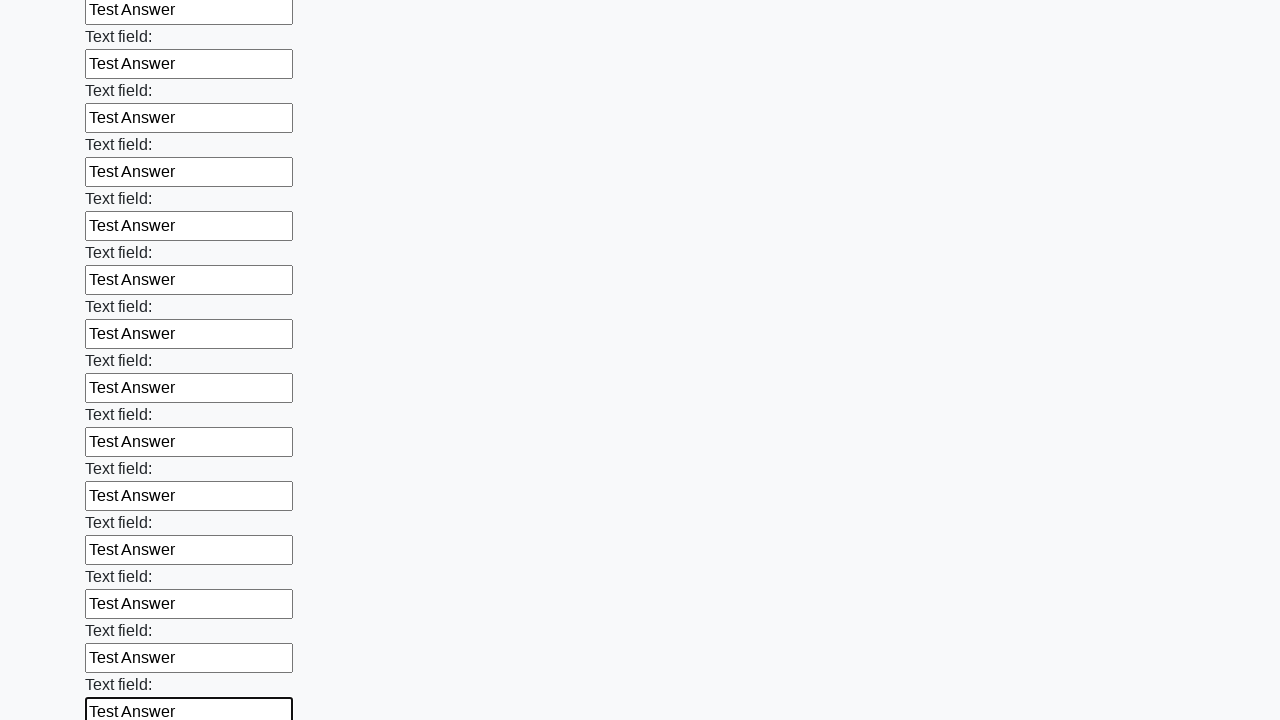

Filled a text input field with 'Test Answer' on [type="text"] >> nth=55
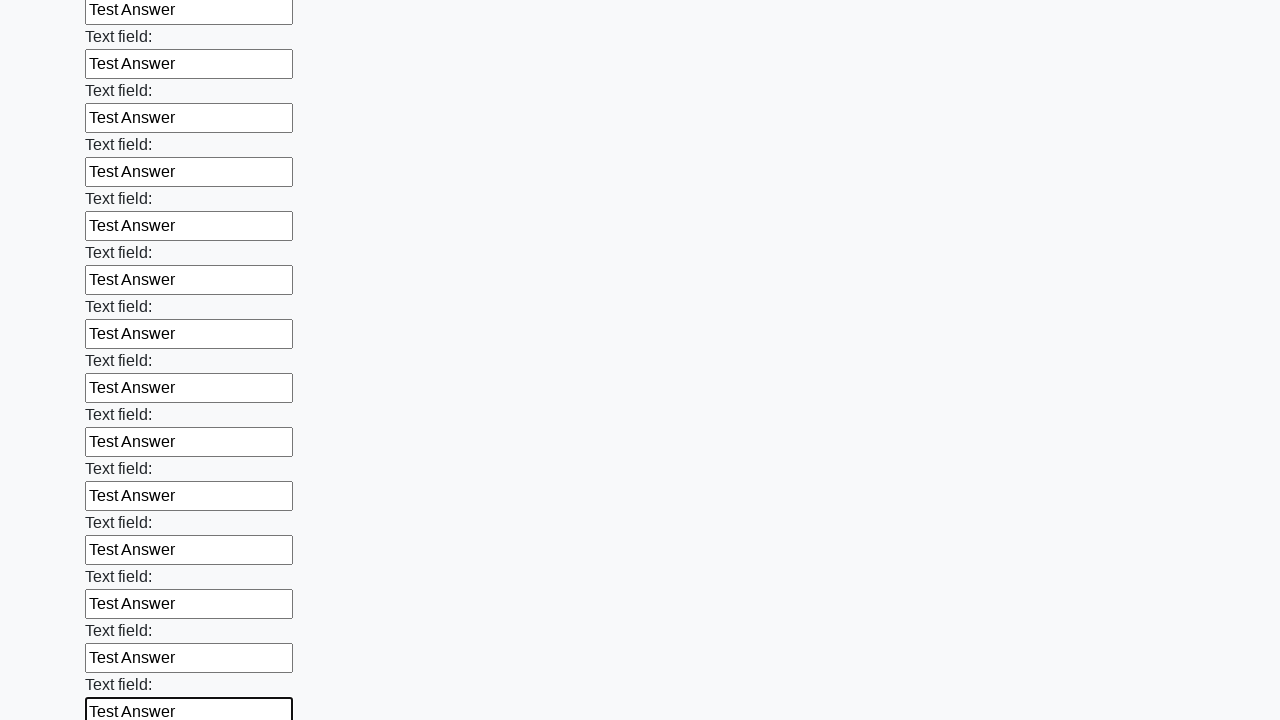

Filled a text input field with 'Test Answer' on [type="text"] >> nth=56
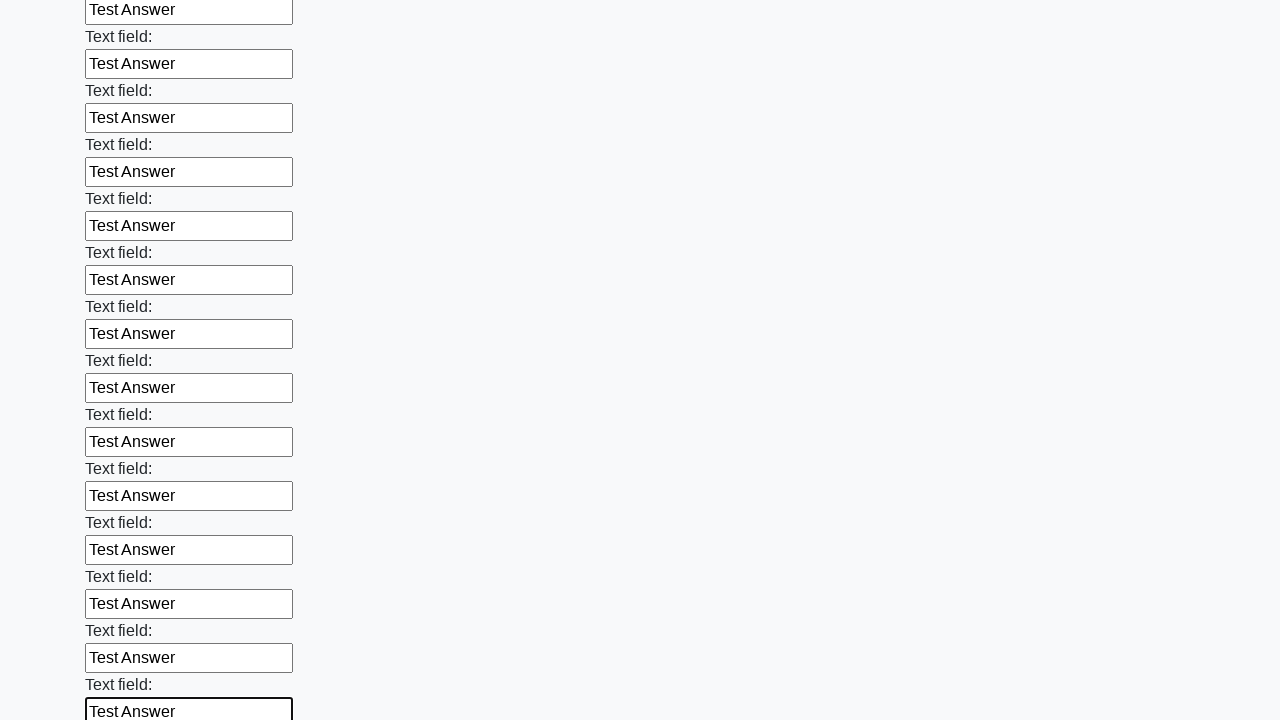

Filled a text input field with 'Test Answer' on [type="text"] >> nth=57
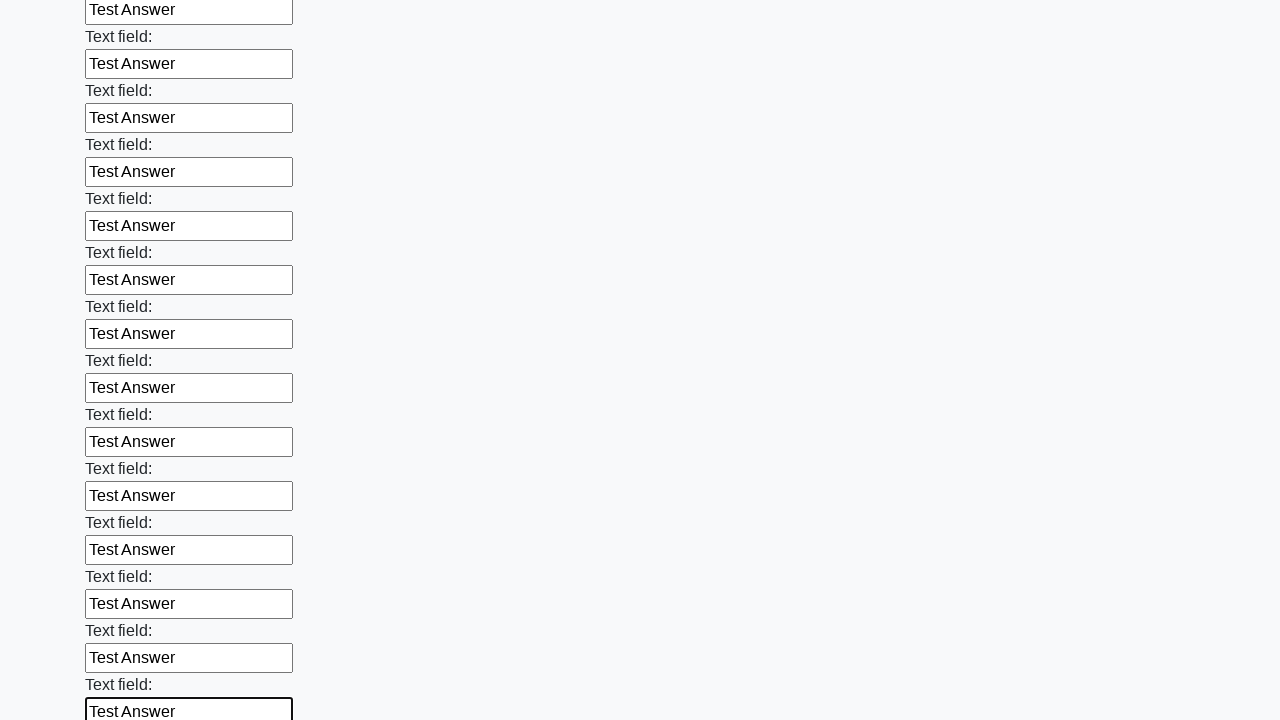

Filled a text input field with 'Test Answer' on [type="text"] >> nth=58
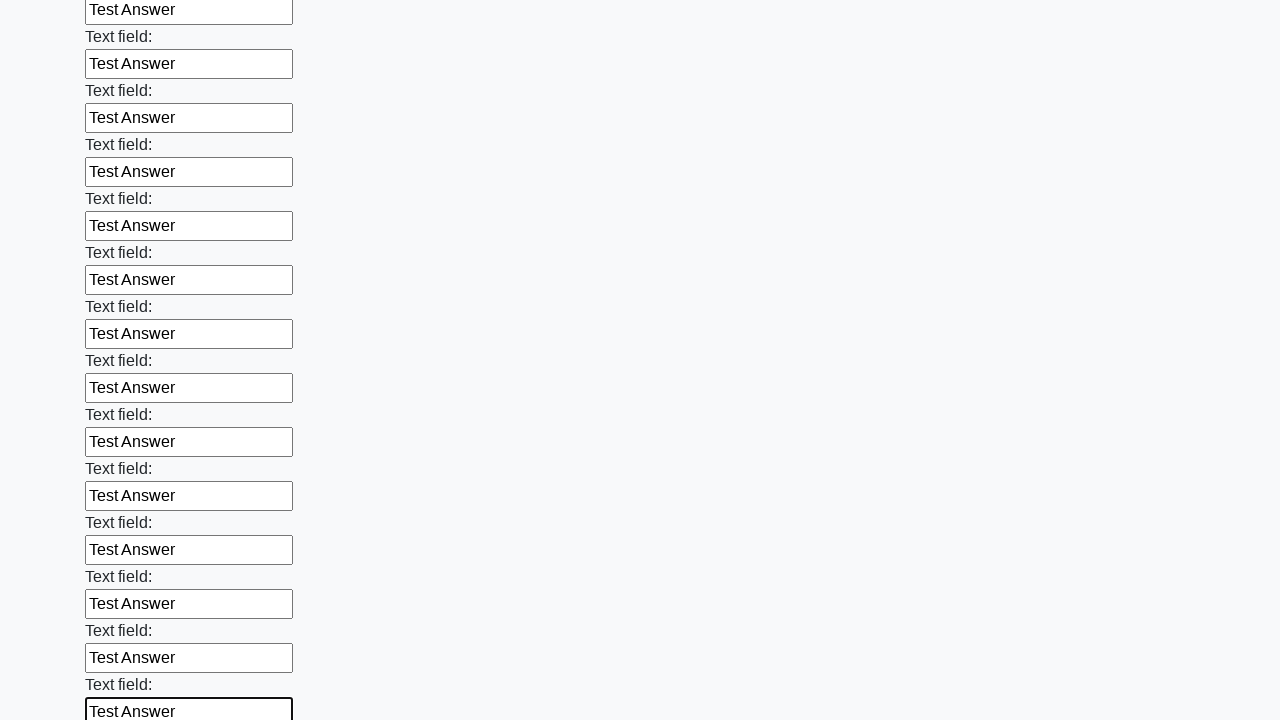

Filled a text input field with 'Test Answer' on [type="text"] >> nth=59
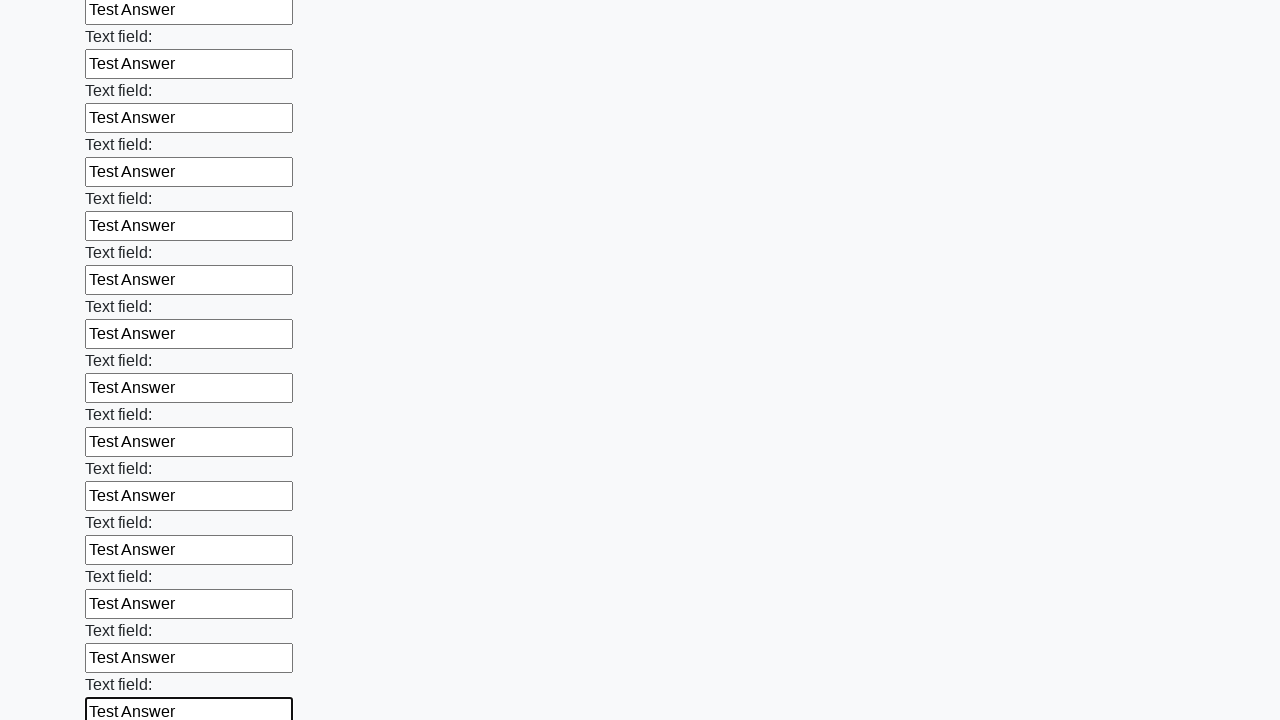

Filled a text input field with 'Test Answer' on [type="text"] >> nth=60
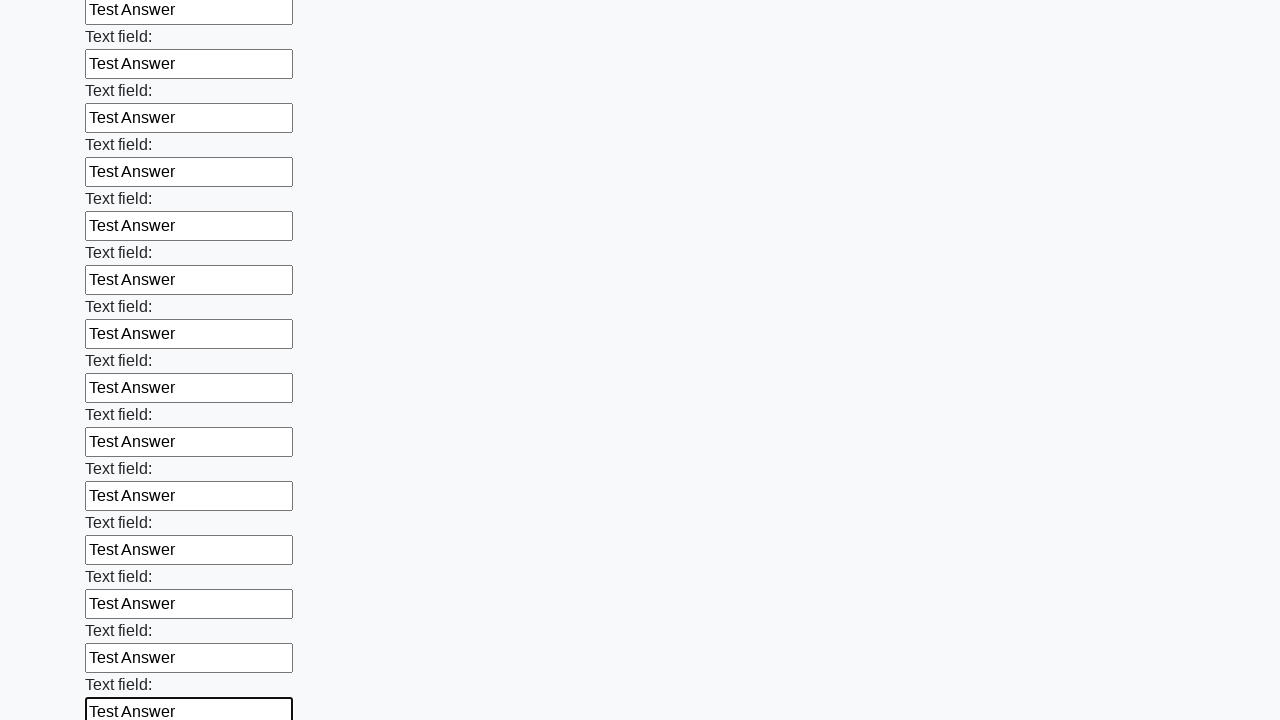

Filled a text input field with 'Test Answer' on [type="text"] >> nth=61
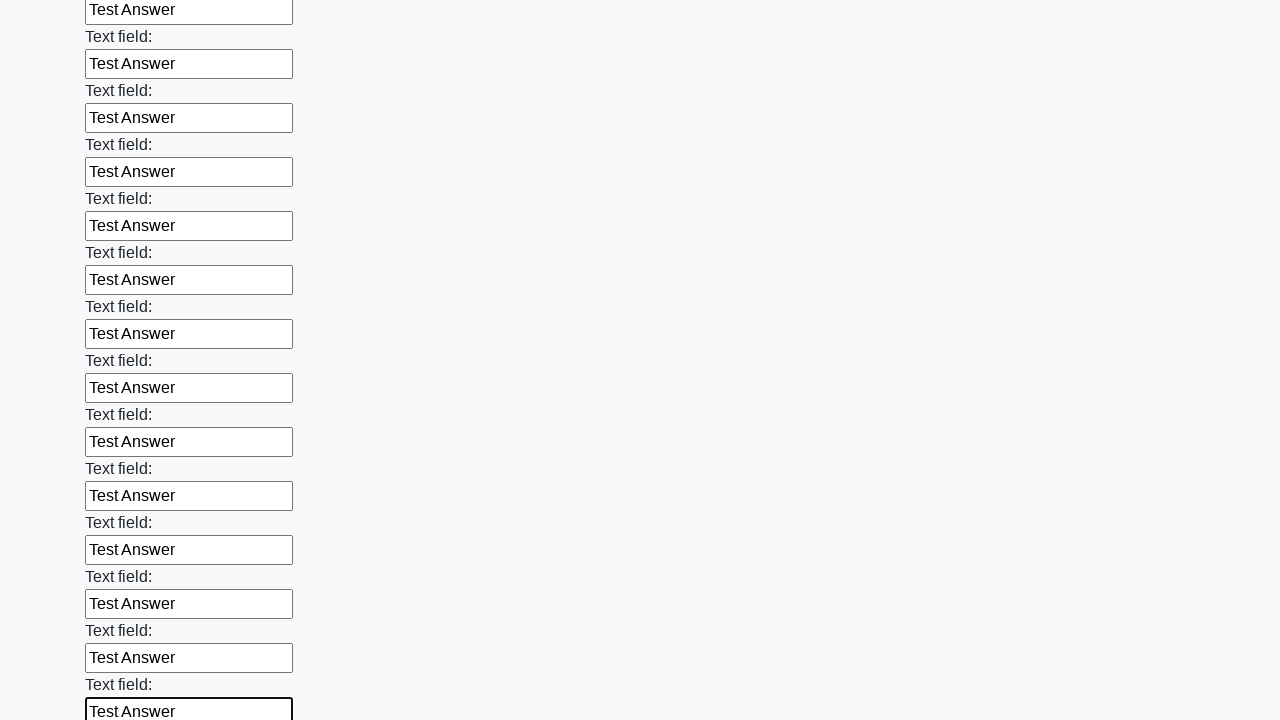

Filled a text input field with 'Test Answer' on [type="text"] >> nth=62
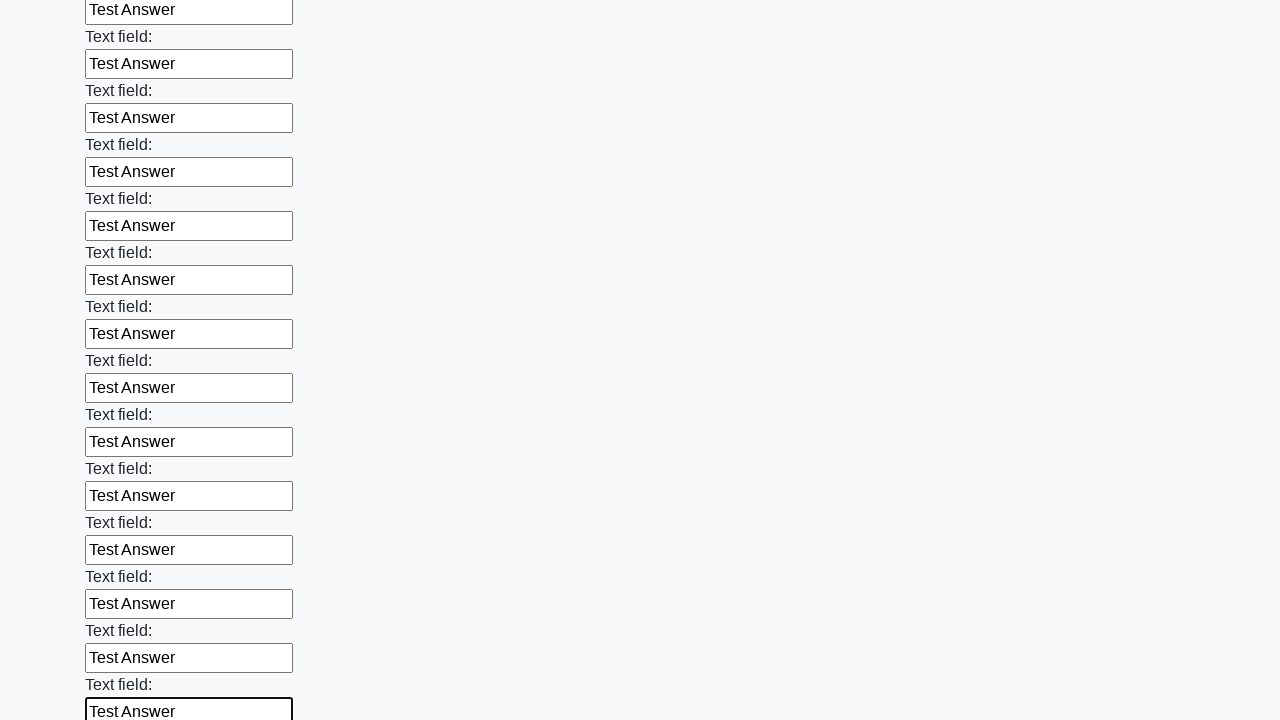

Filled a text input field with 'Test Answer' on [type="text"] >> nth=63
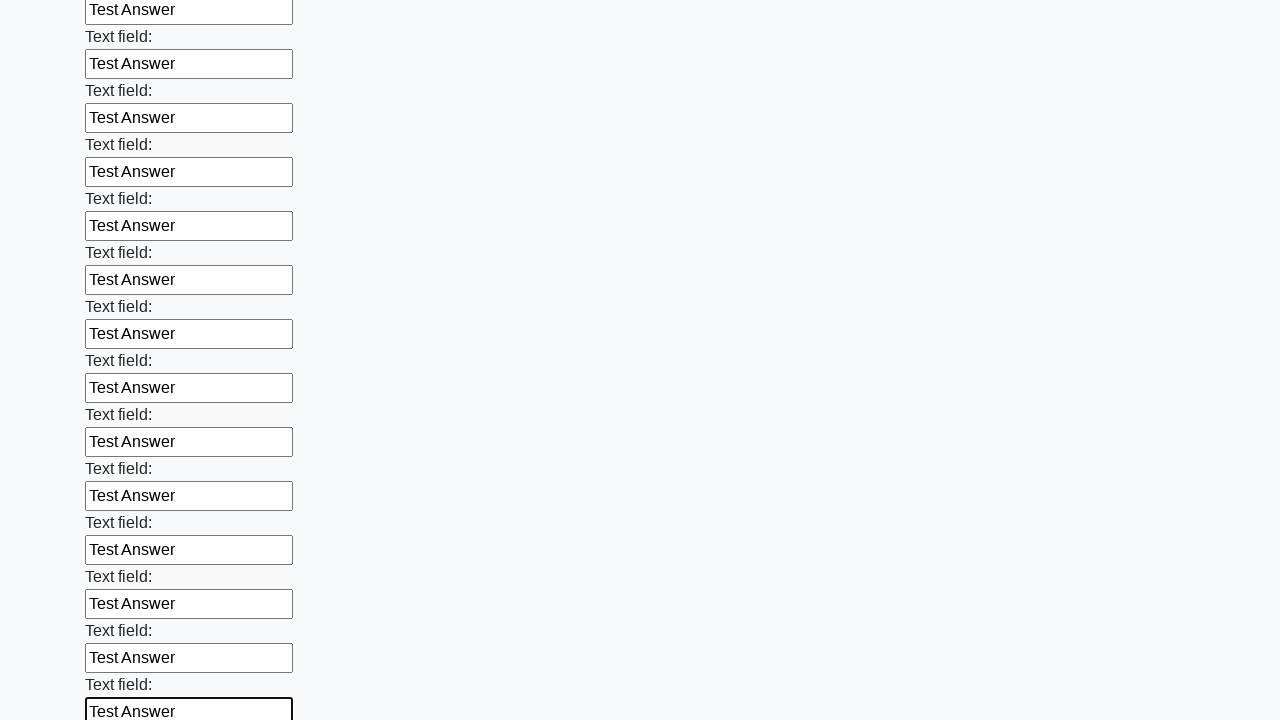

Filled a text input field with 'Test Answer' on [type="text"] >> nth=64
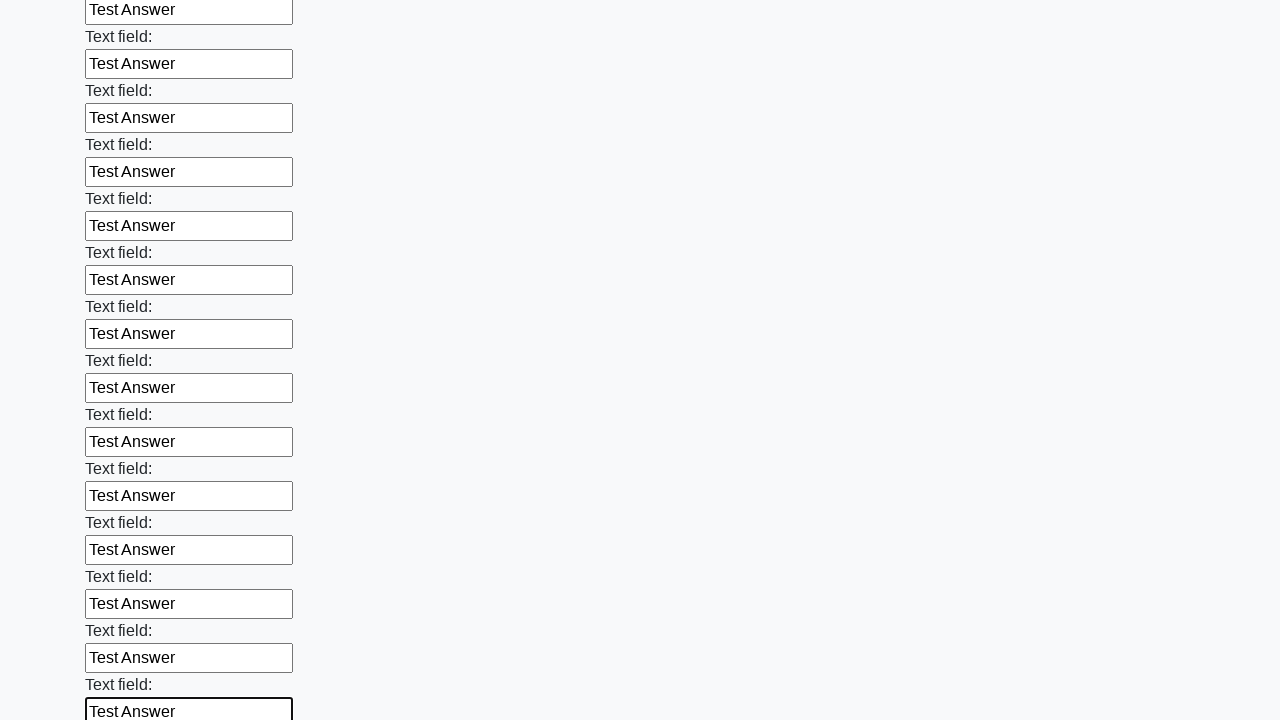

Filled a text input field with 'Test Answer' on [type="text"] >> nth=65
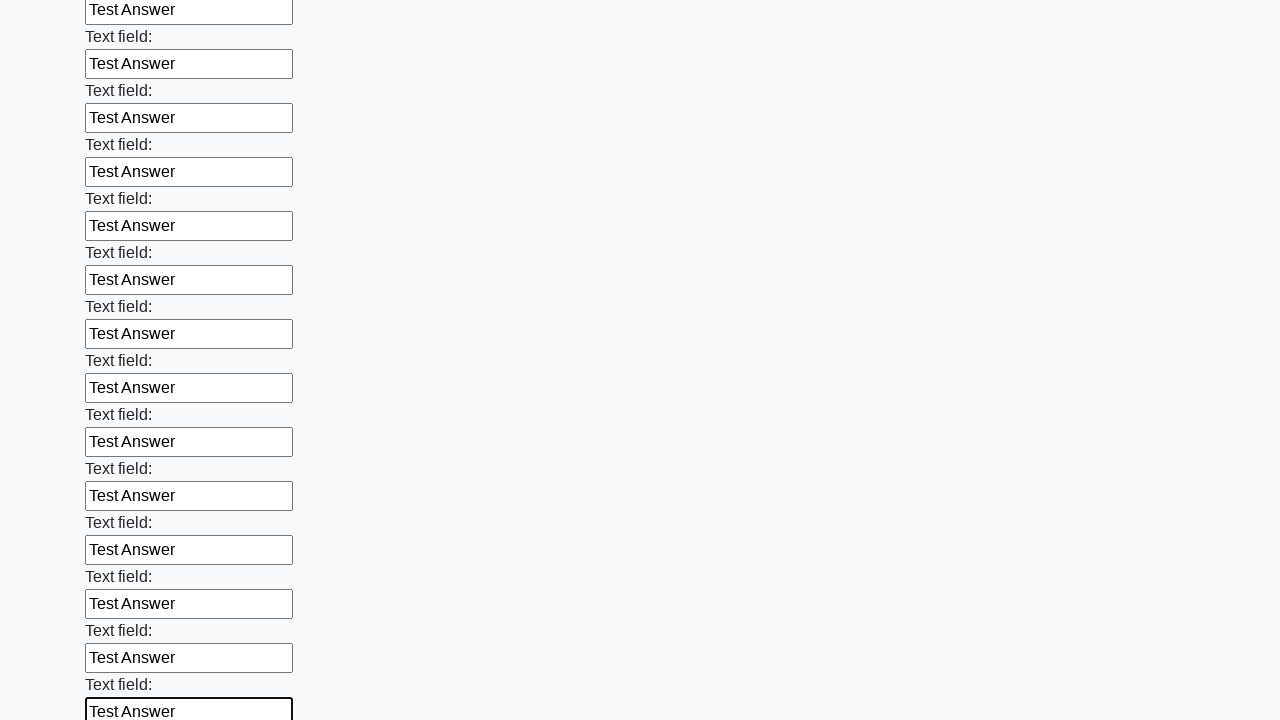

Filled a text input field with 'Test Answer' on [type="text"] >> nth=66
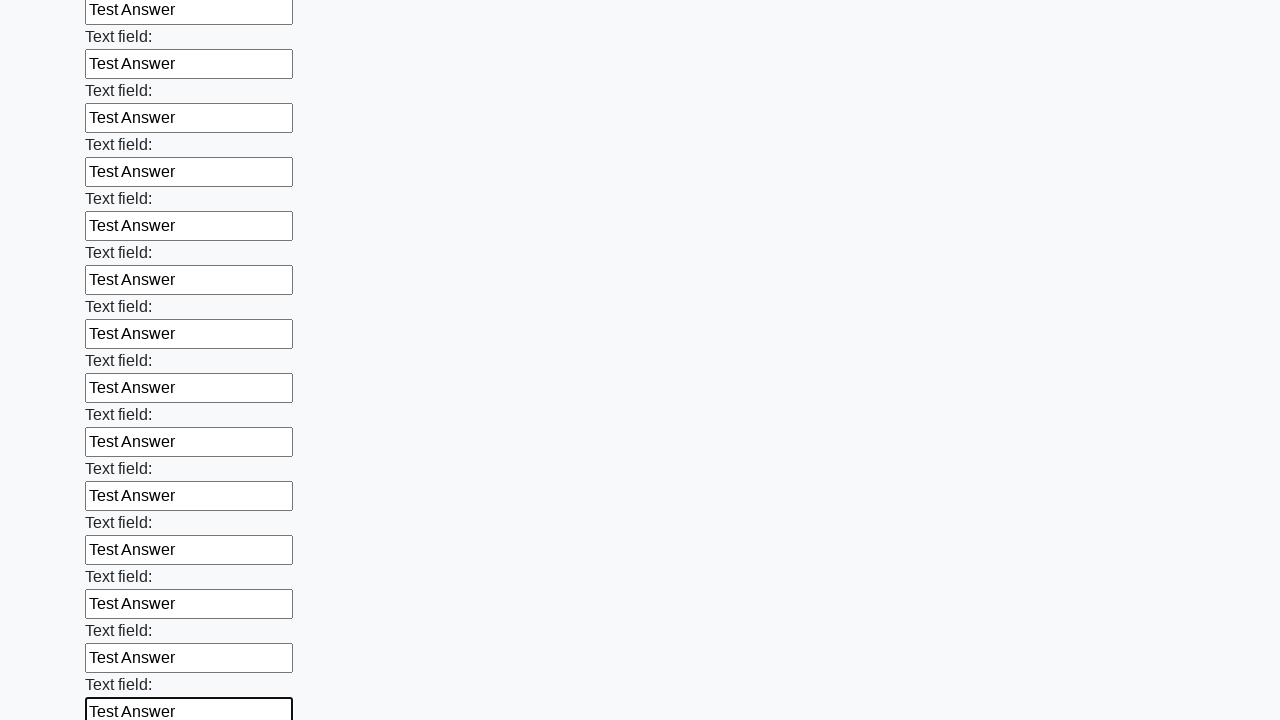

Filled a text input field with 'Test Answer' on [type="text"] >> nth=67
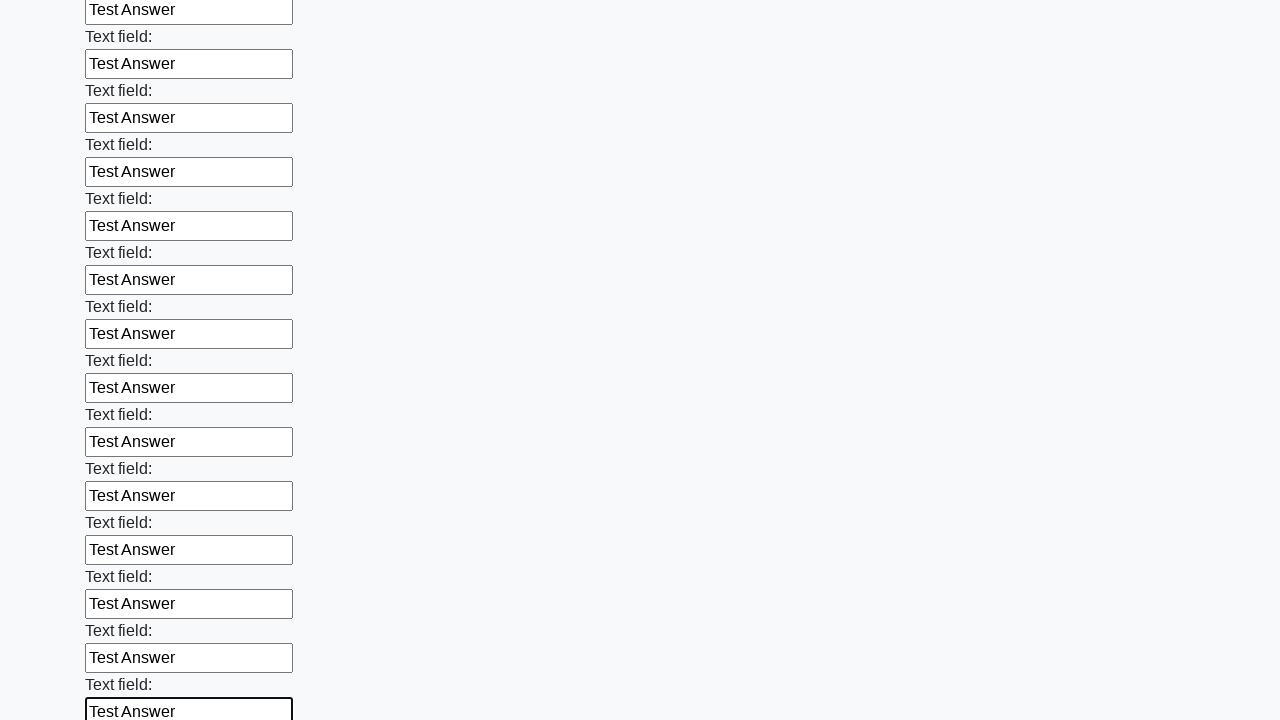

Filled a text input field with 'Test Answer' on [type="text"] >> nth=68
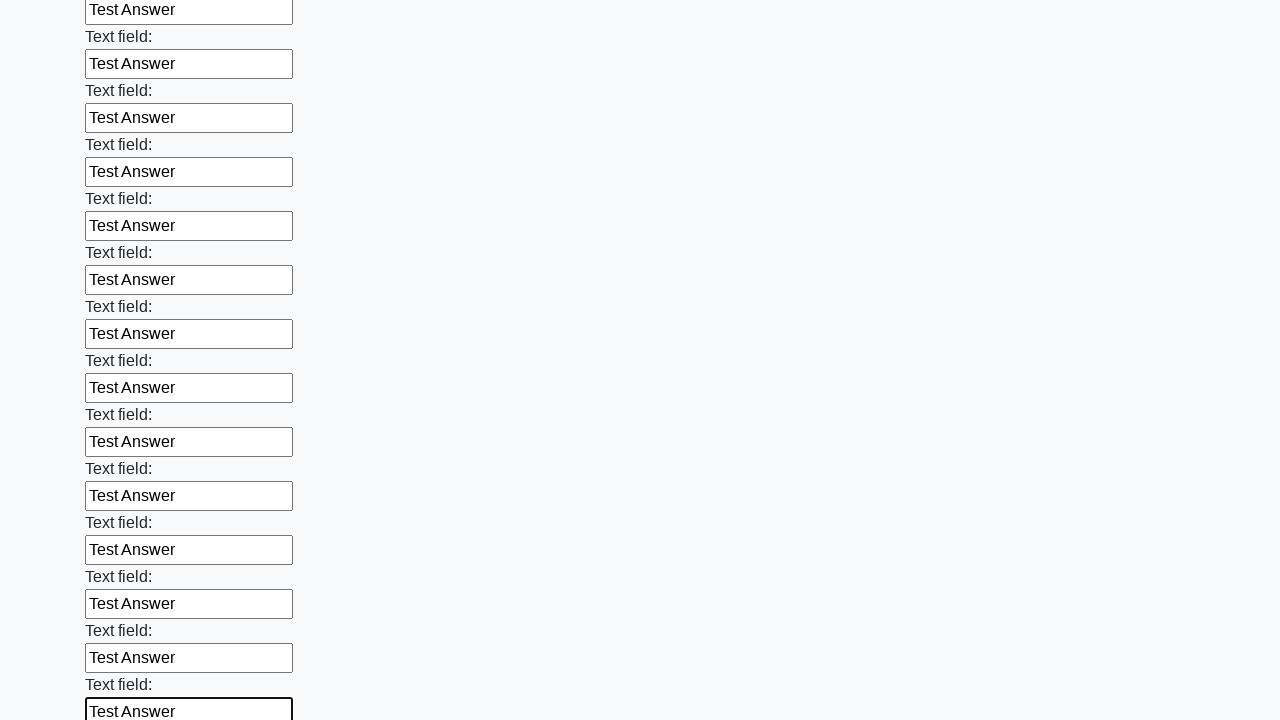

Filled a text input field with 'Test Answer' on [type="text"] >> nth=69
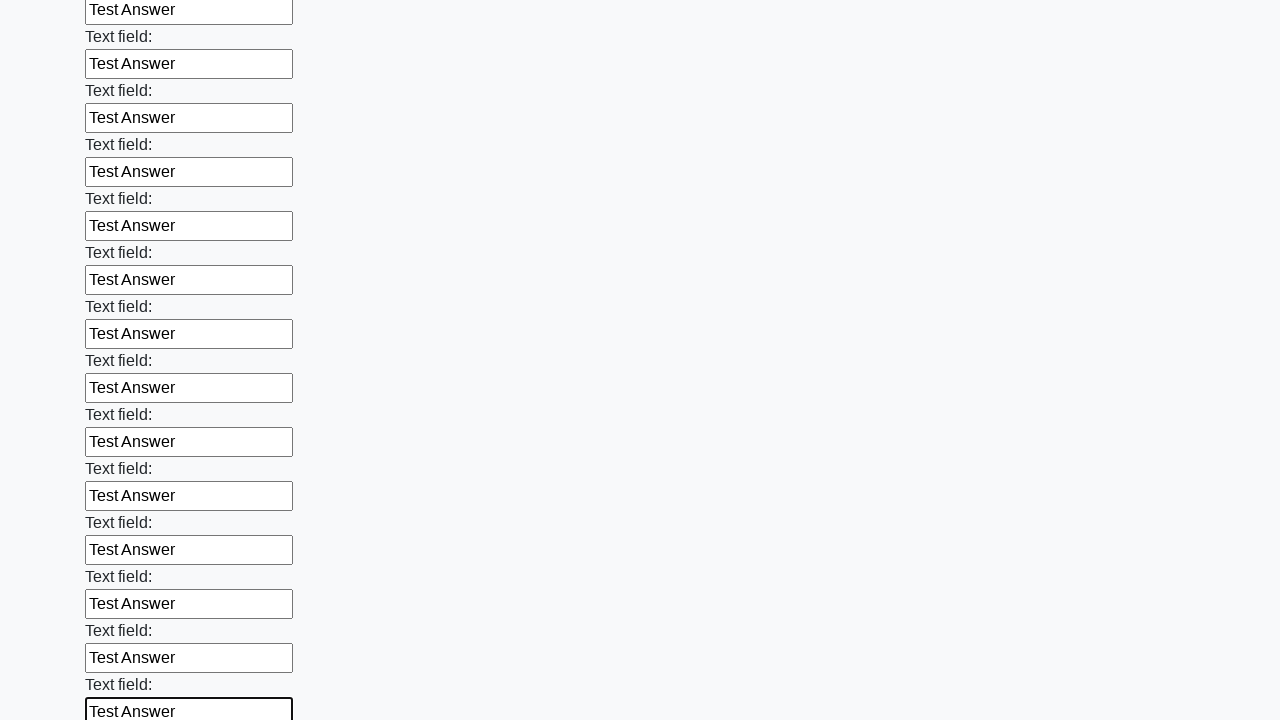

Filled a text input field with 'Test Answer' on [type="text"] >> nth=70
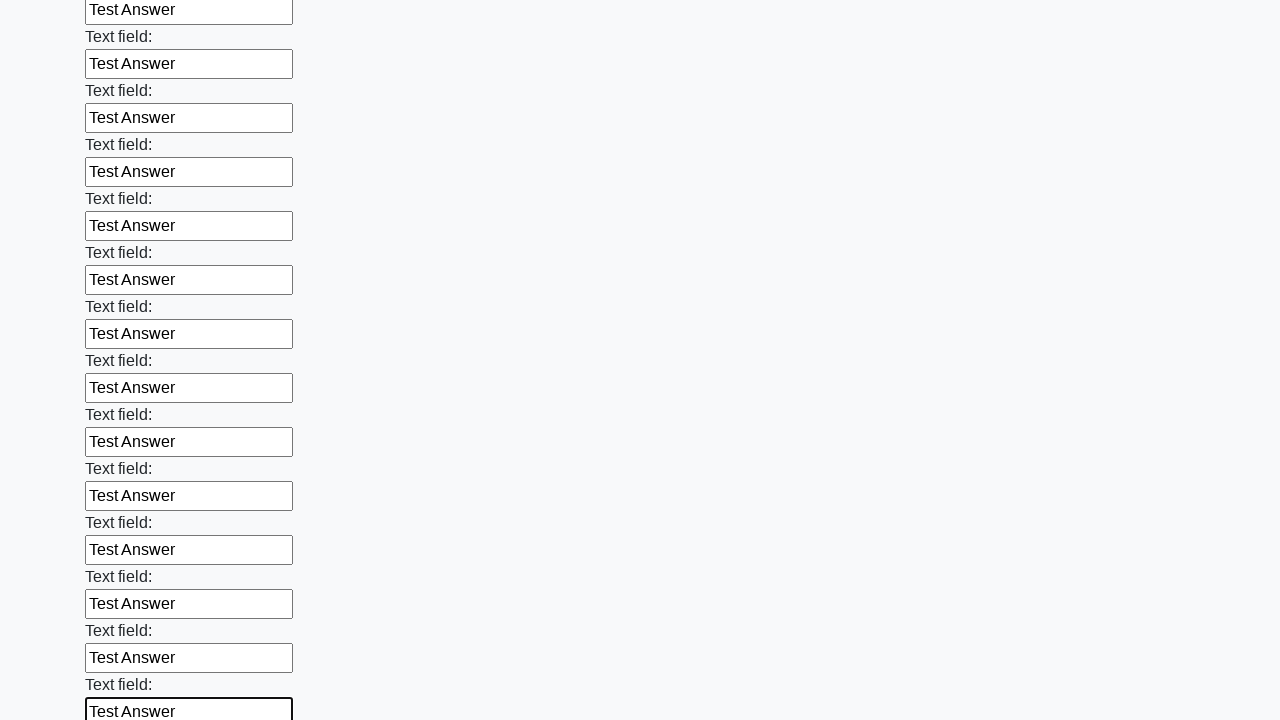

Filled a text input field with 'Test Answer' on [type="text"] >> nth=71
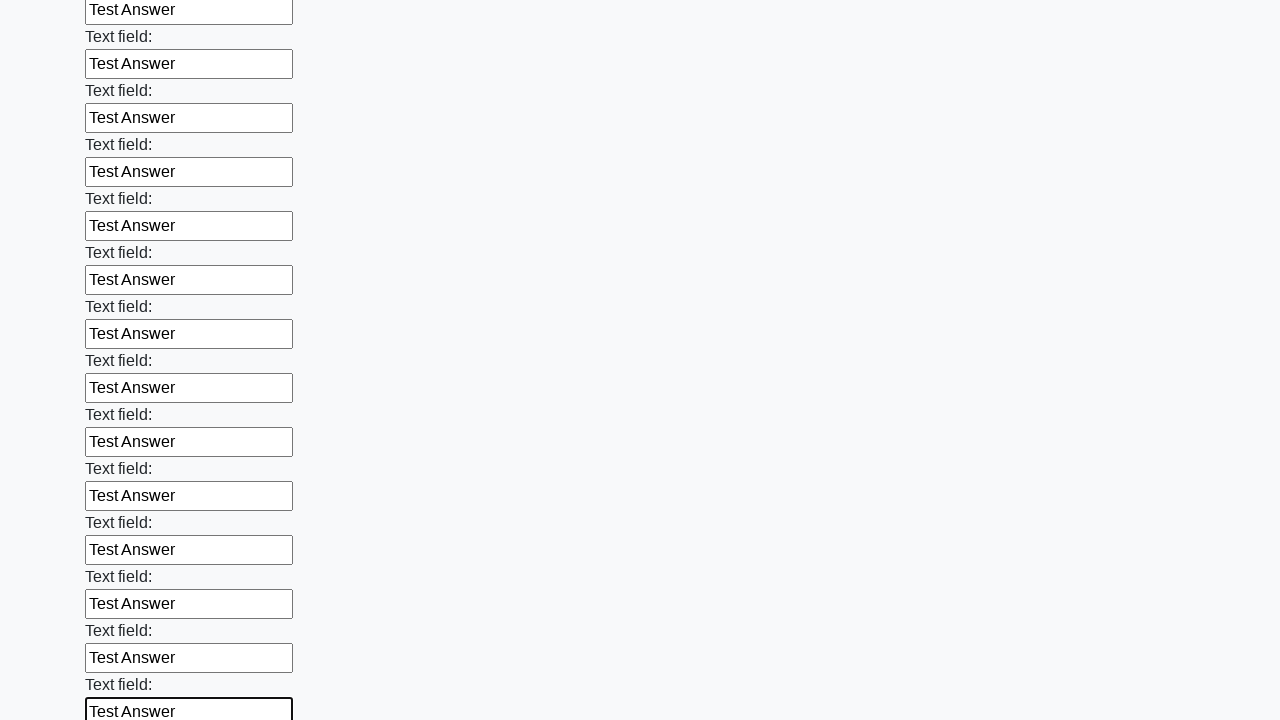

Filled a text input field with 'Test Answer' on [type="text"] >> nth=72
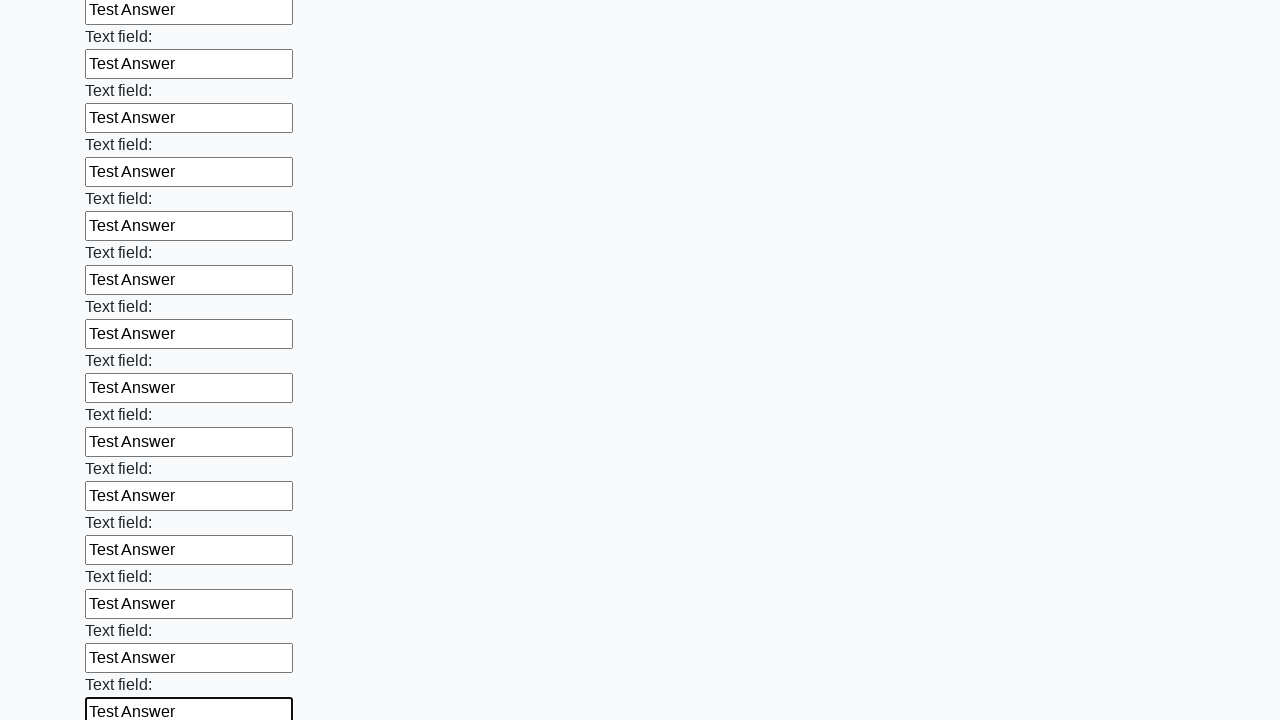

Filled a text input field with 'Test Answer' on [type="text"] >> nth=73
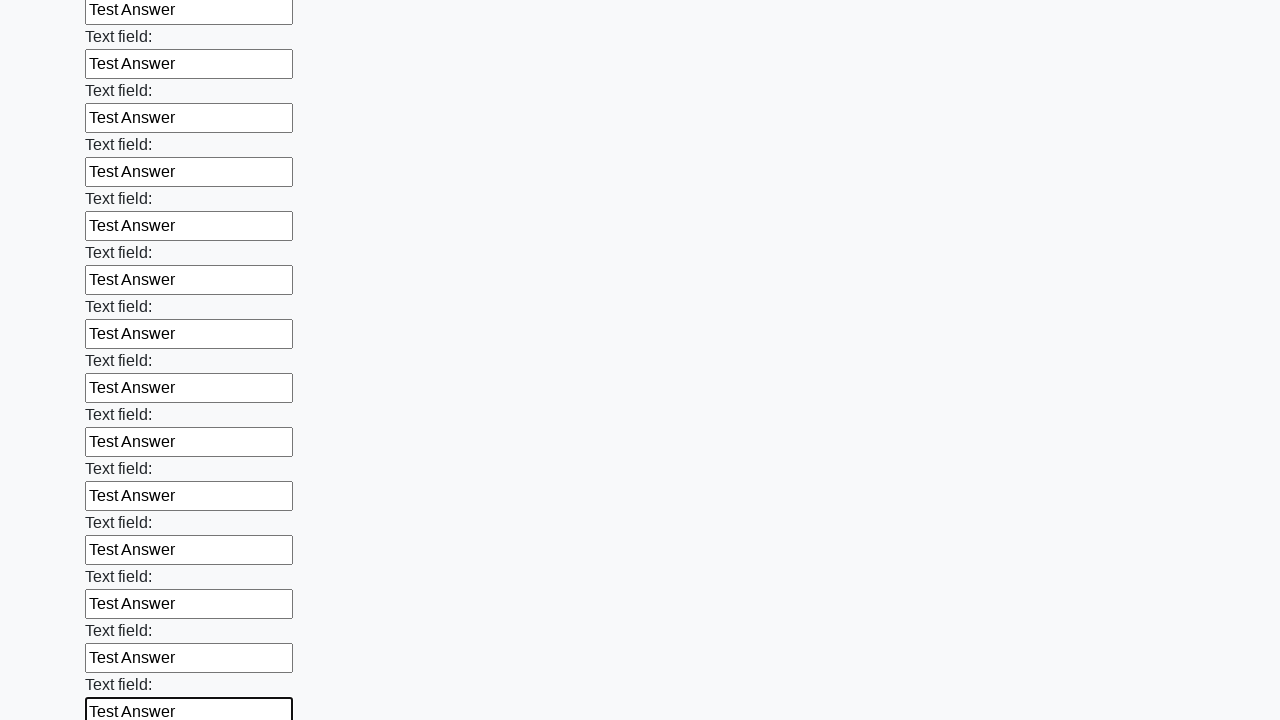

Filled a text input field with 'Test Answer' on [type="text"] >> nth=74
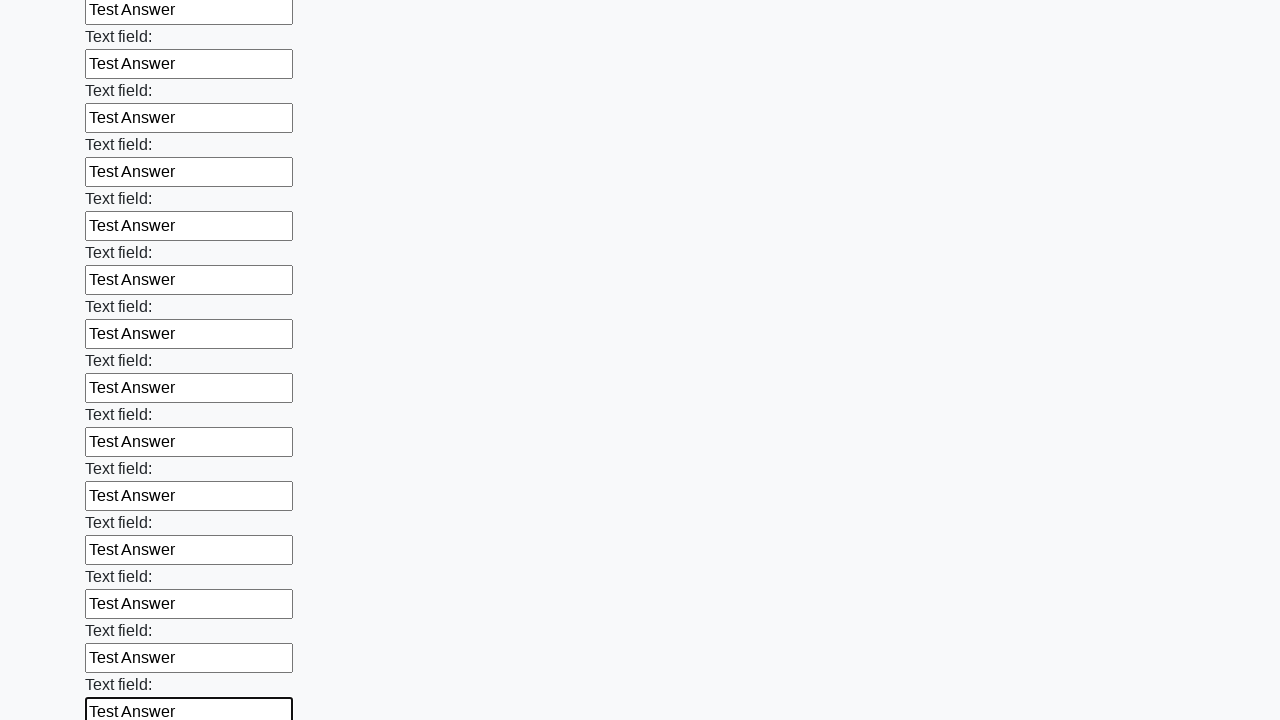

Filled a text input field with 'Test Answer' on [type="text"] >> nth=75
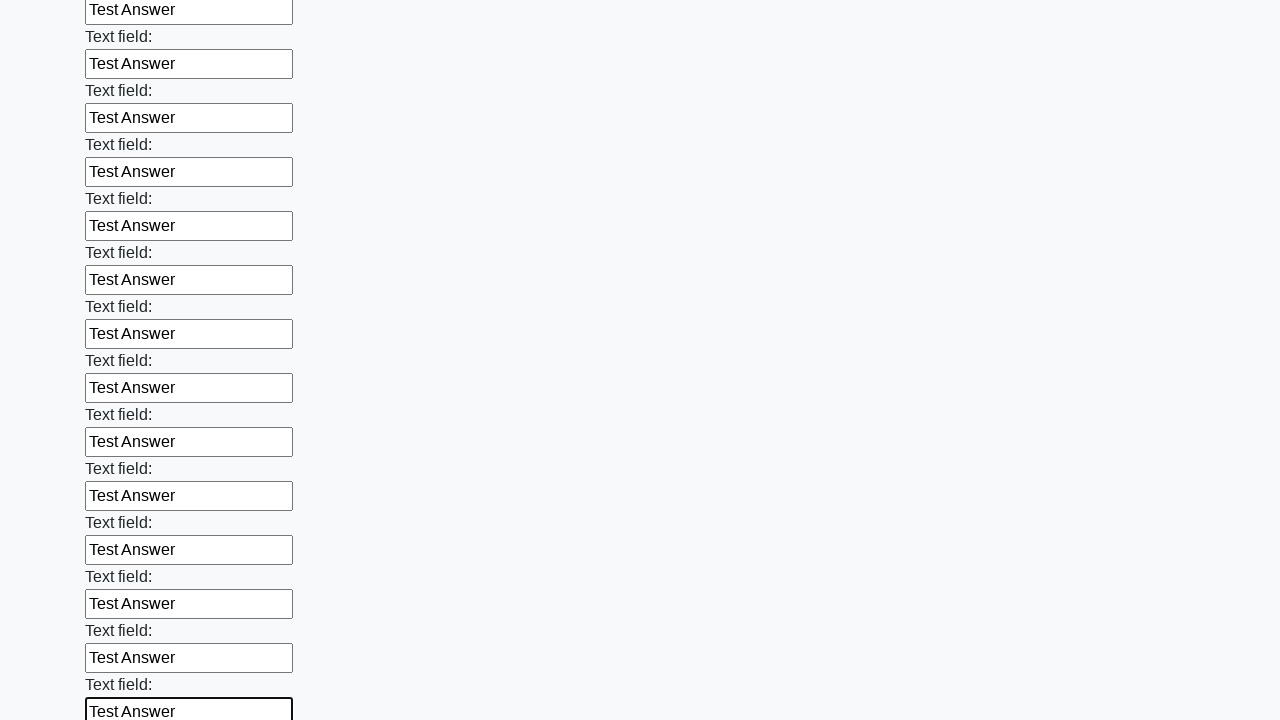

Filled a text input field with 'Test Answer' on [type="text"] >> nth=76
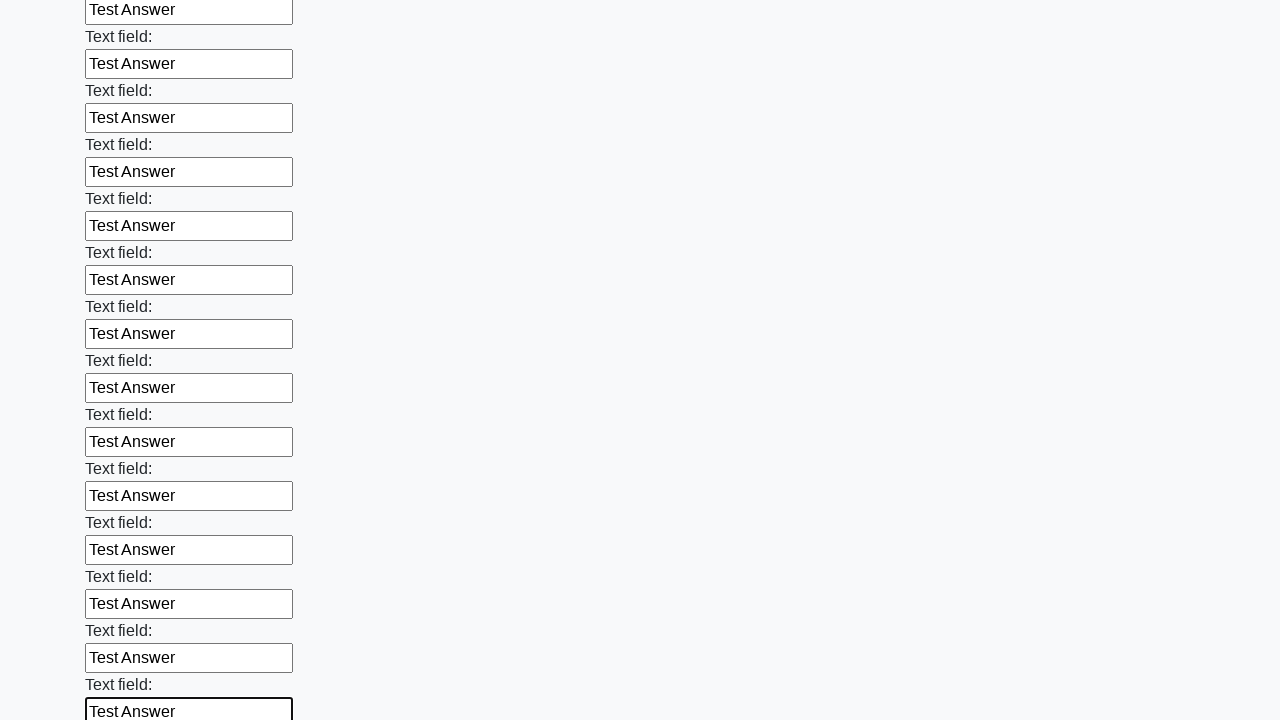

Filled a text input field with 'Test Answer' on [type="text"] >> nth=77
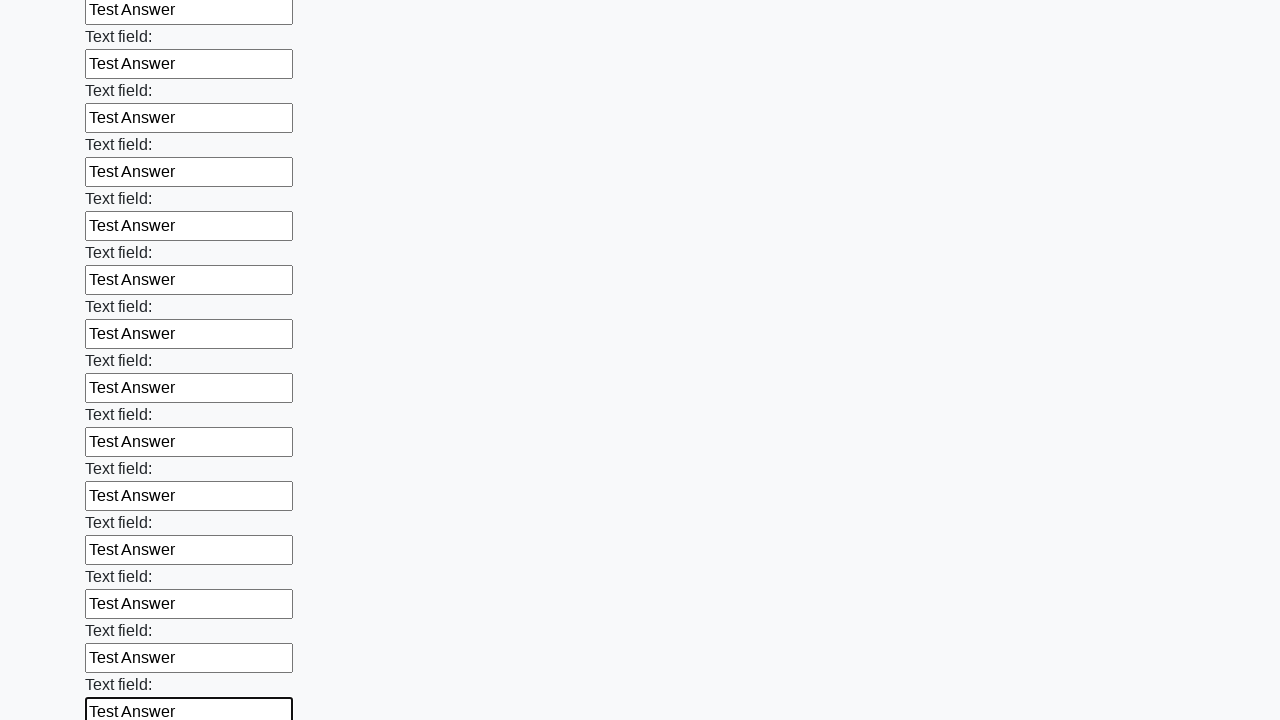

Filled a text input field with 'Test Answer' on [type="text"] >> nth=78
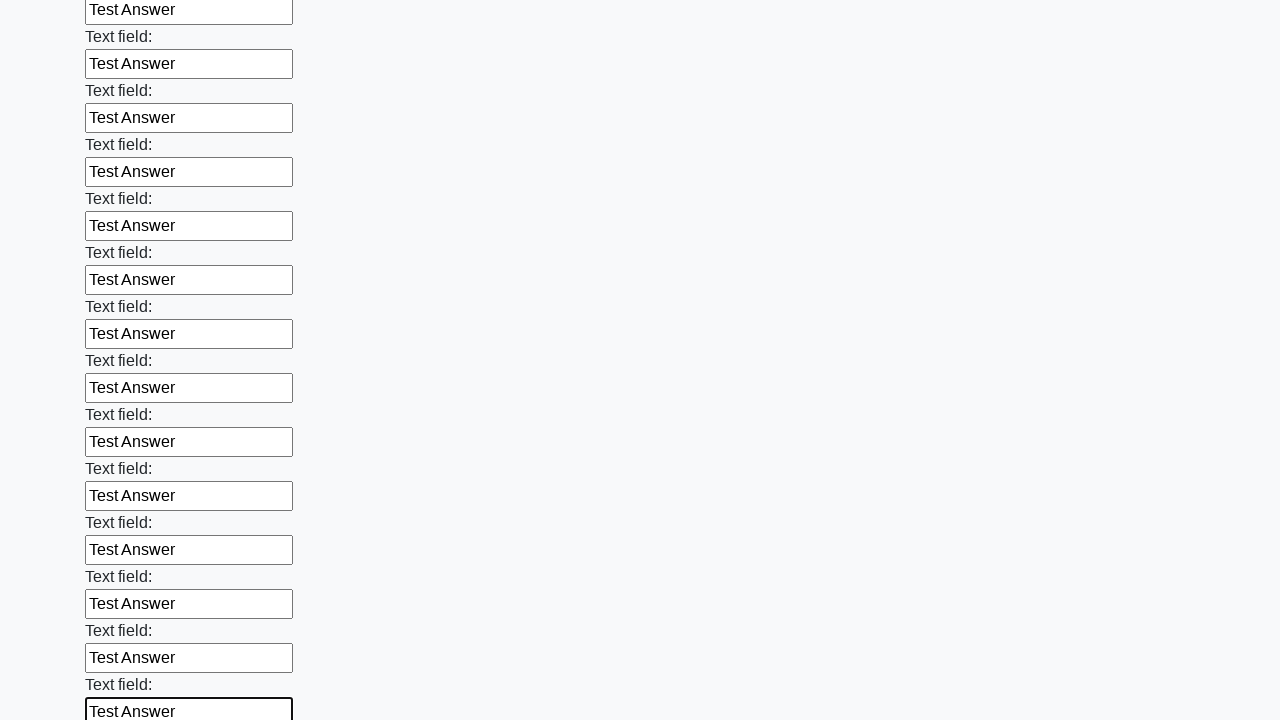

Filled a text input field with 'Test Answer' on [type="text"] >> nth=79
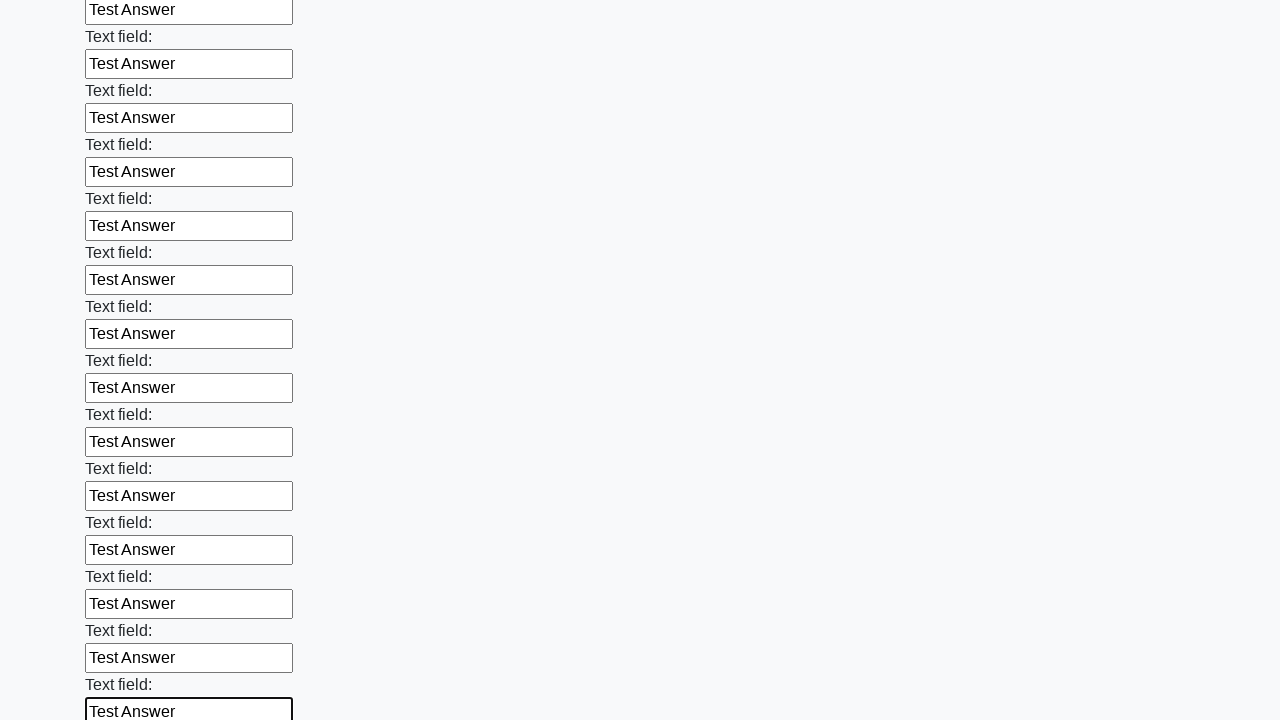

Filled a text input field with 'Test Answer' on [type="text"] >> nth=80
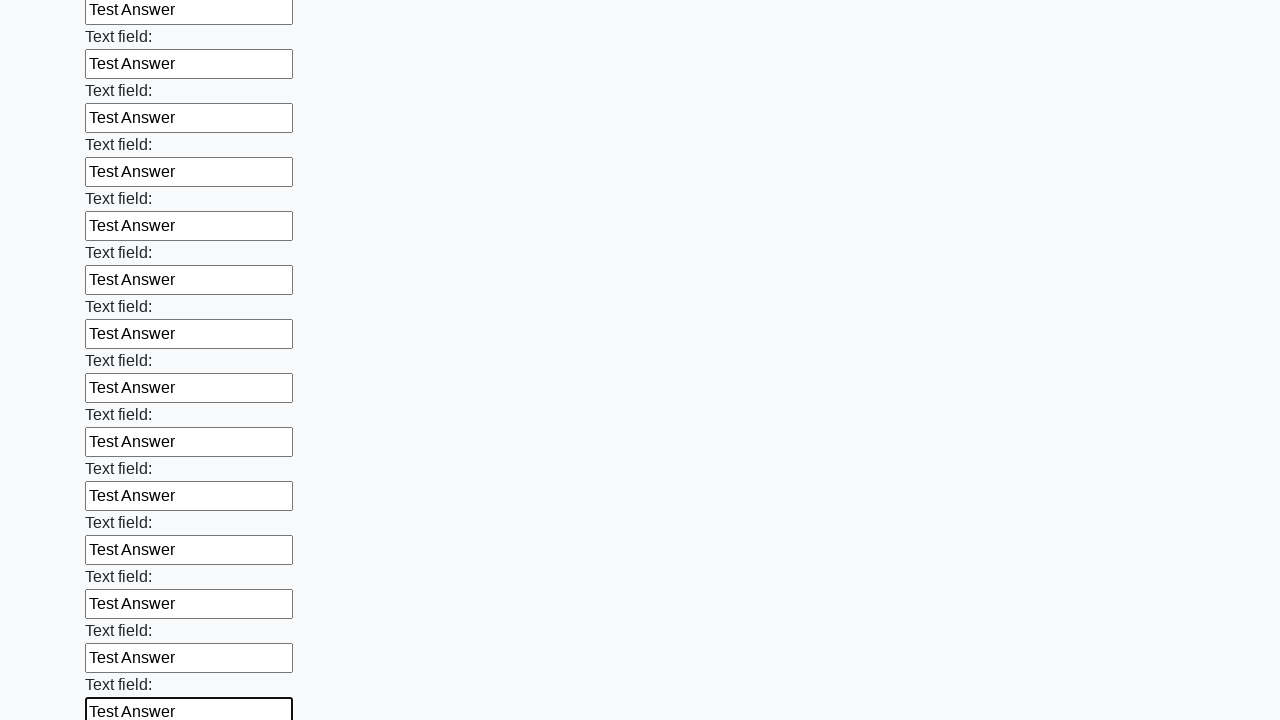

Filled a text input field with 'Test Answer' on [type="text"] >> nth=81
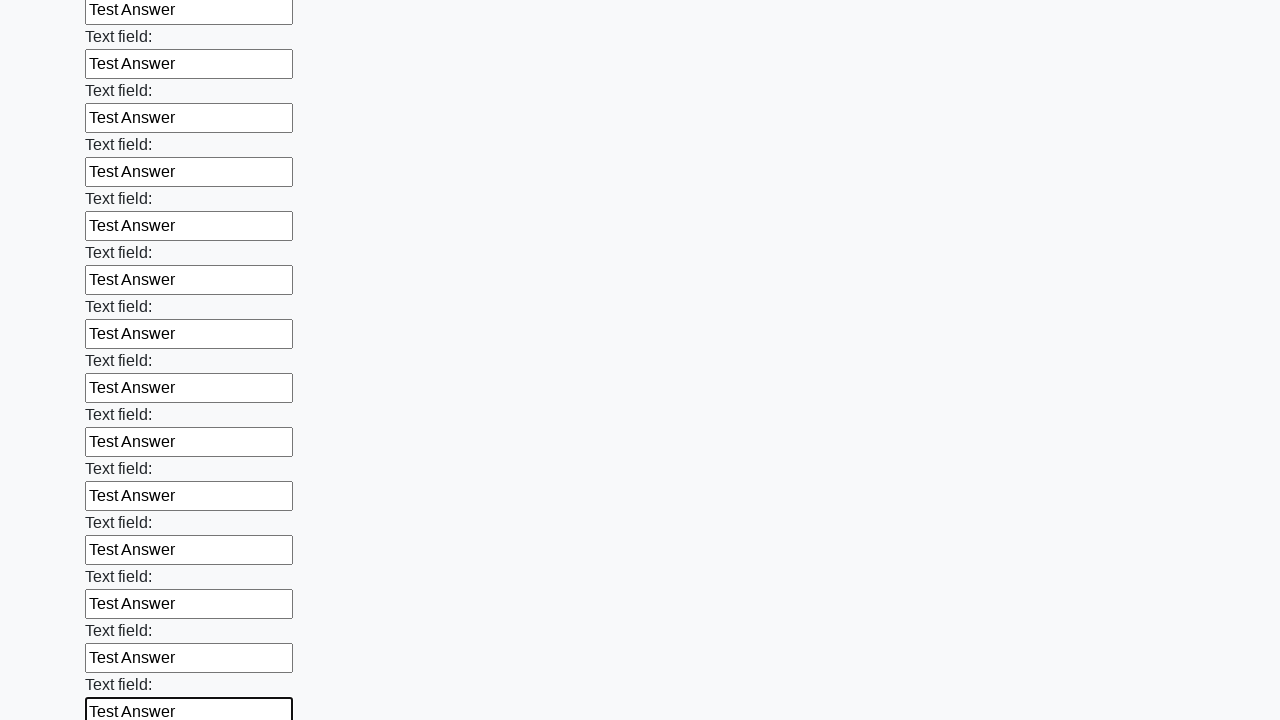

Filled a text input field with 'Test Answer' on [type="text"] >> nth=82
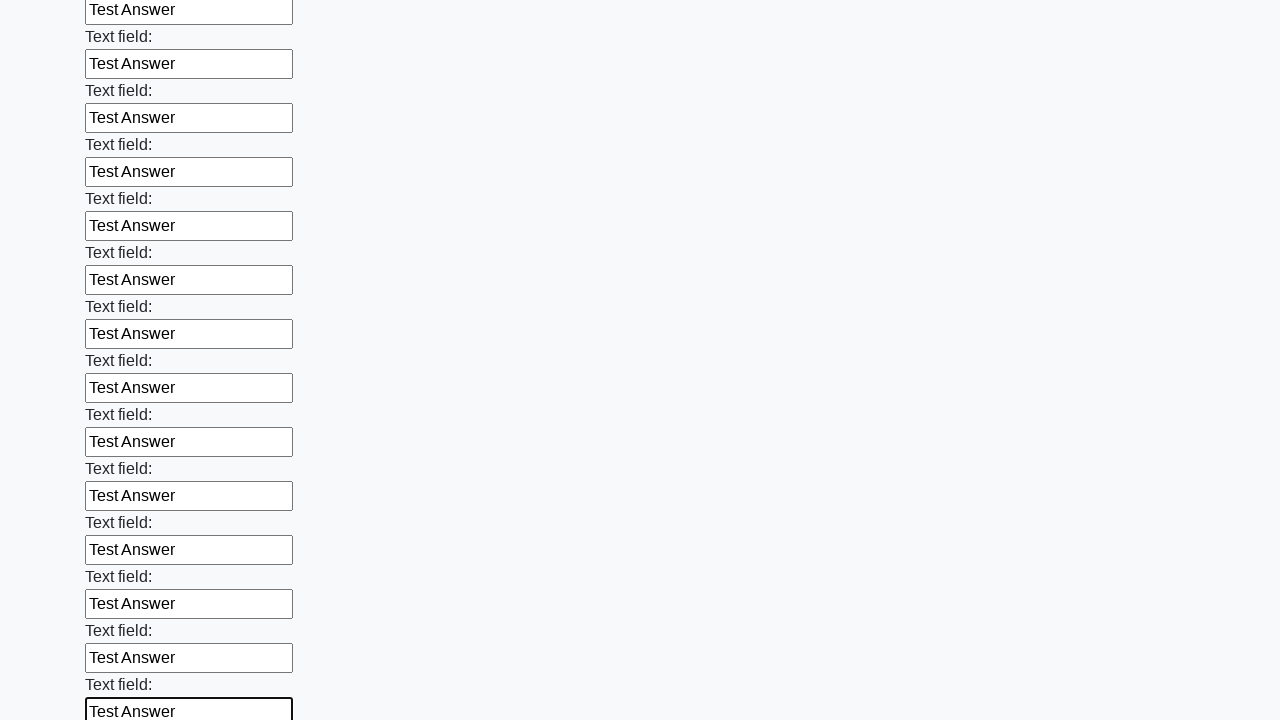

Filled a text input field with 'Test Answer' on [type="text"] >> nth=83
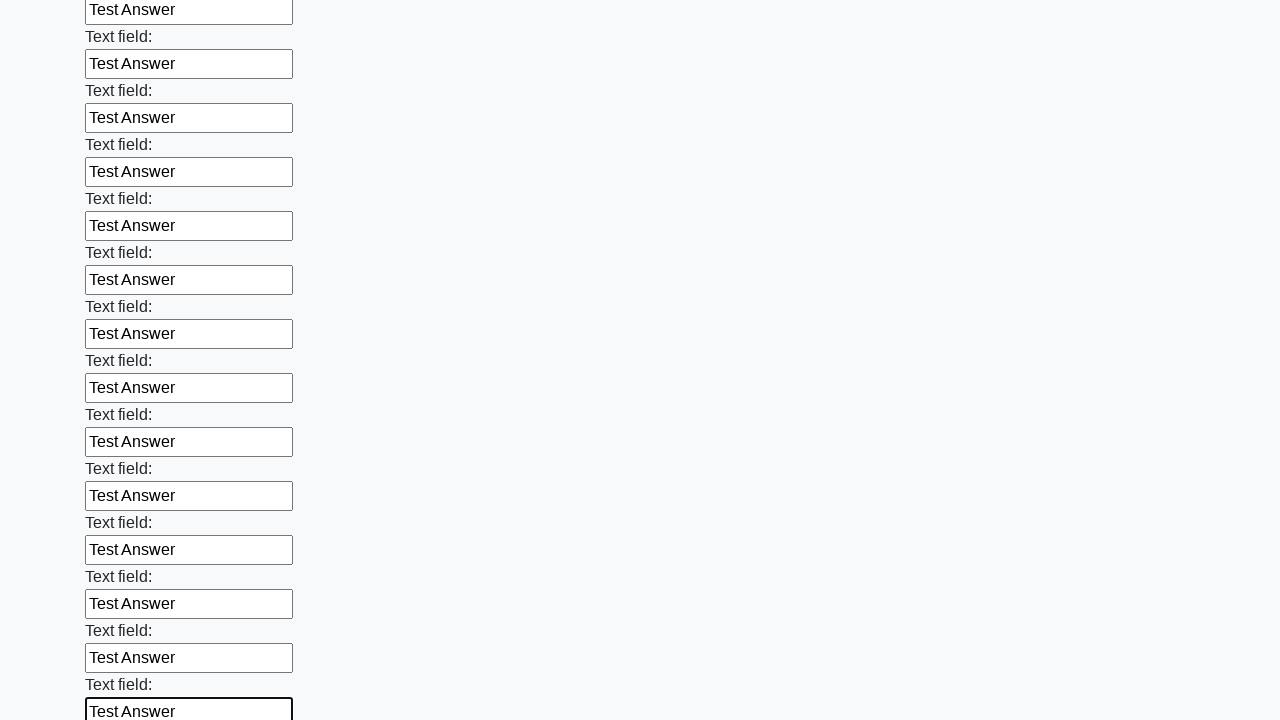

Filled a text input field with 'Test Answer' on [type="text"] >> nth=84
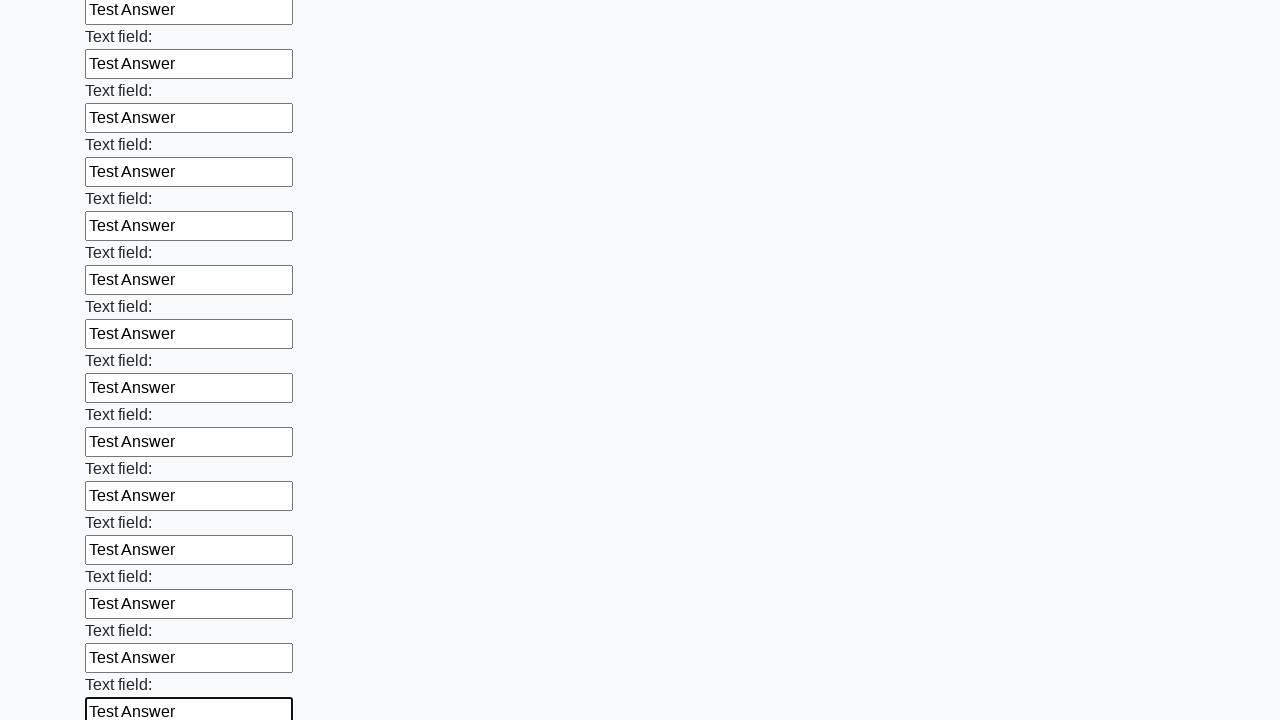

Filled a text input field with 'Test Answer' on [type="text"] >> nth=85
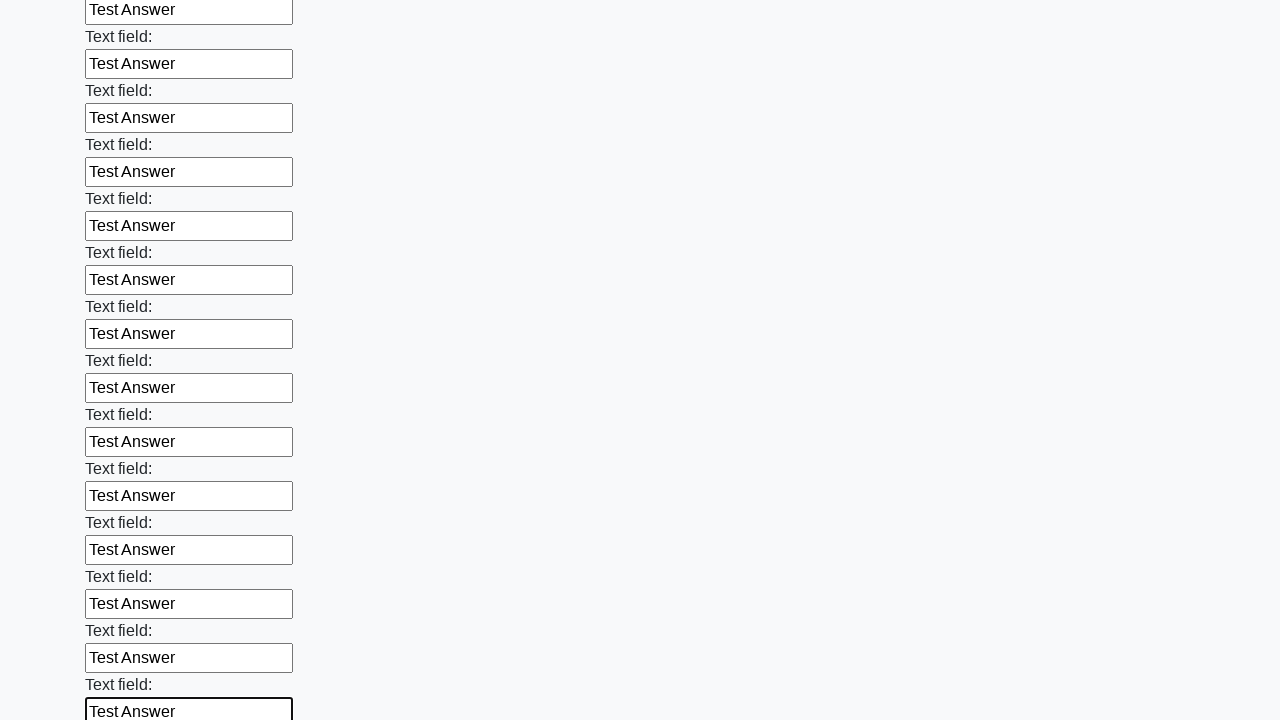

Filled a text input field with 'Test Answer' on [type="text"] >> nth=86
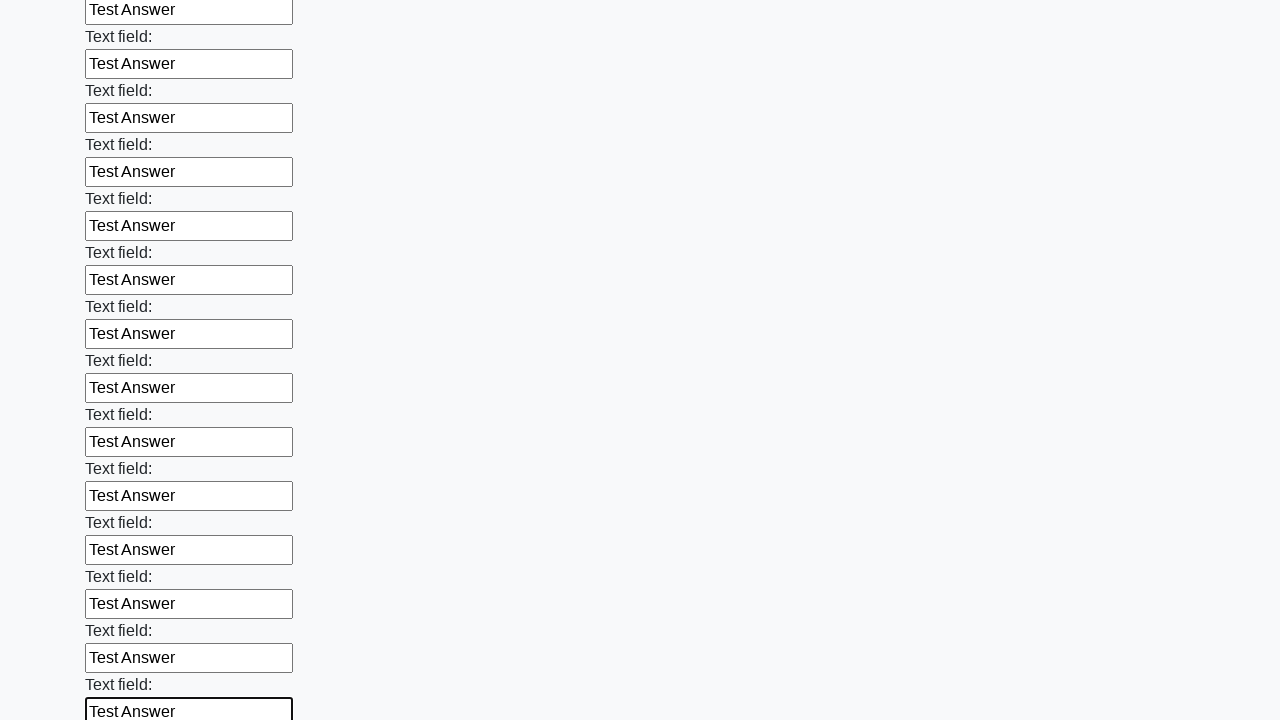

Filled a text input field with 'Test Answer' on [type="text"] >> nth=87
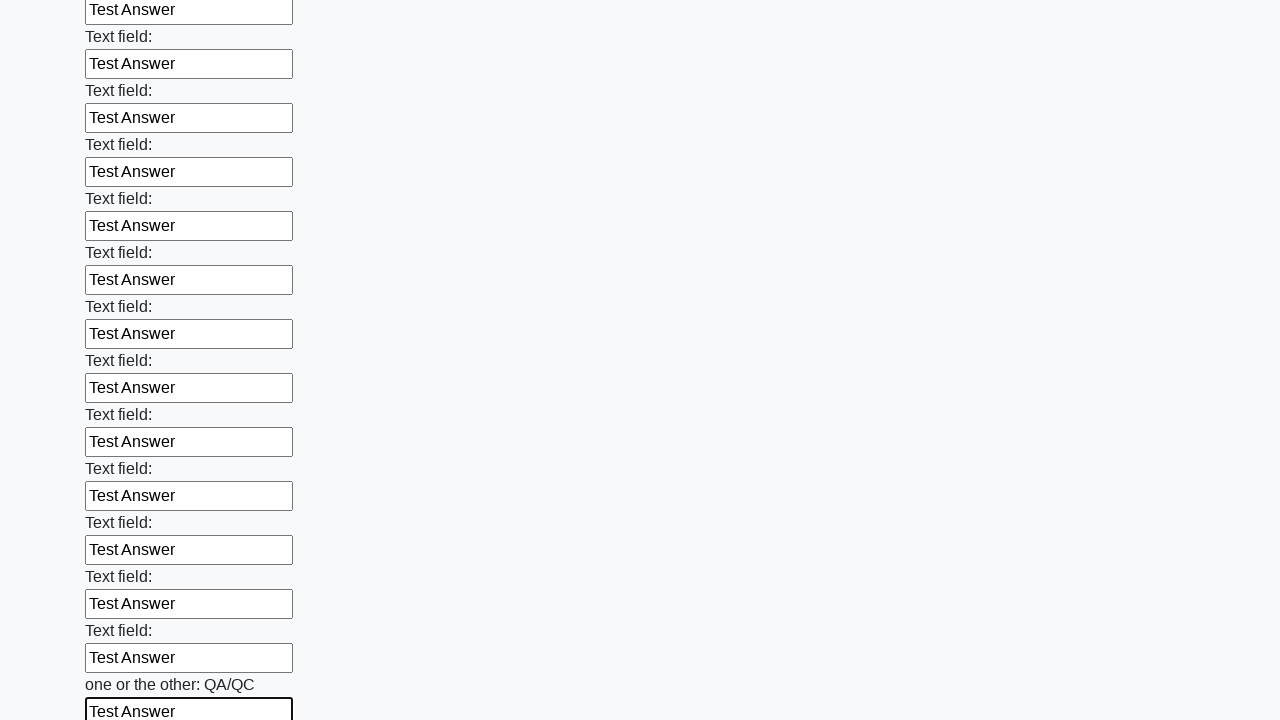

Filled a text input field with 'Test Answer' on [type="text"] >> nth=88
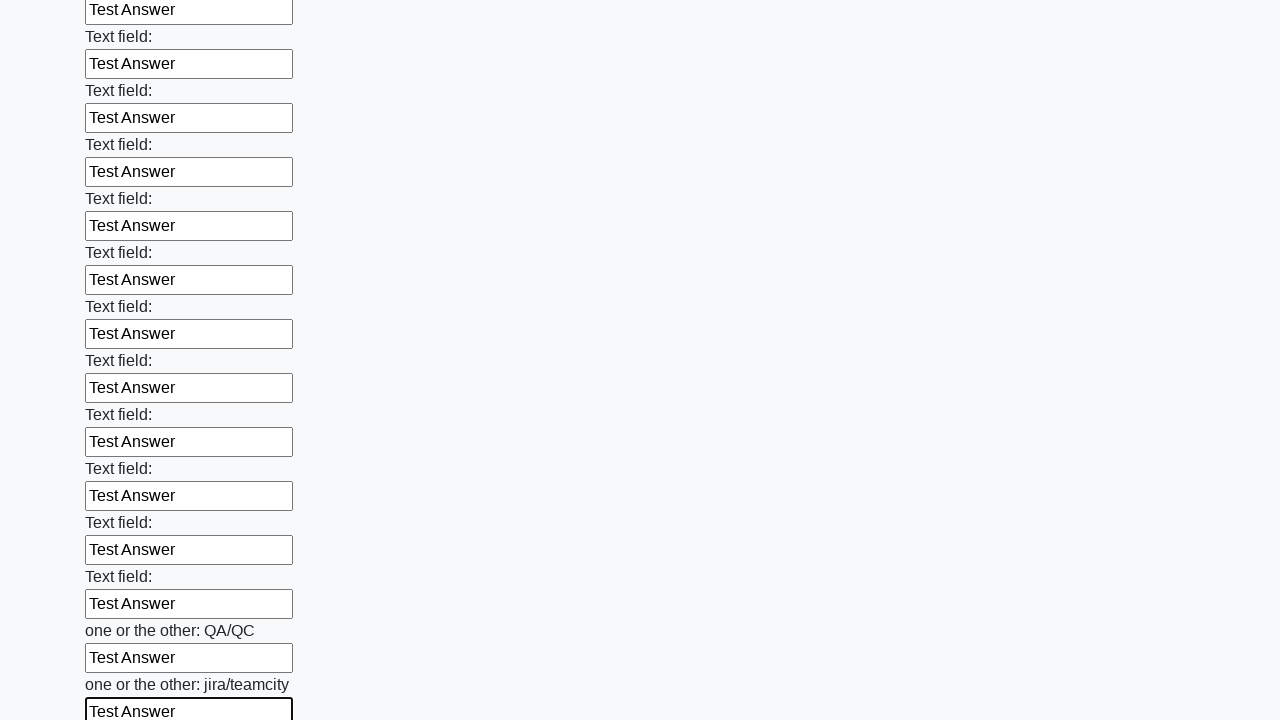

Filled a text input field with 'Test Answer' on [type="text"] >> nth=89
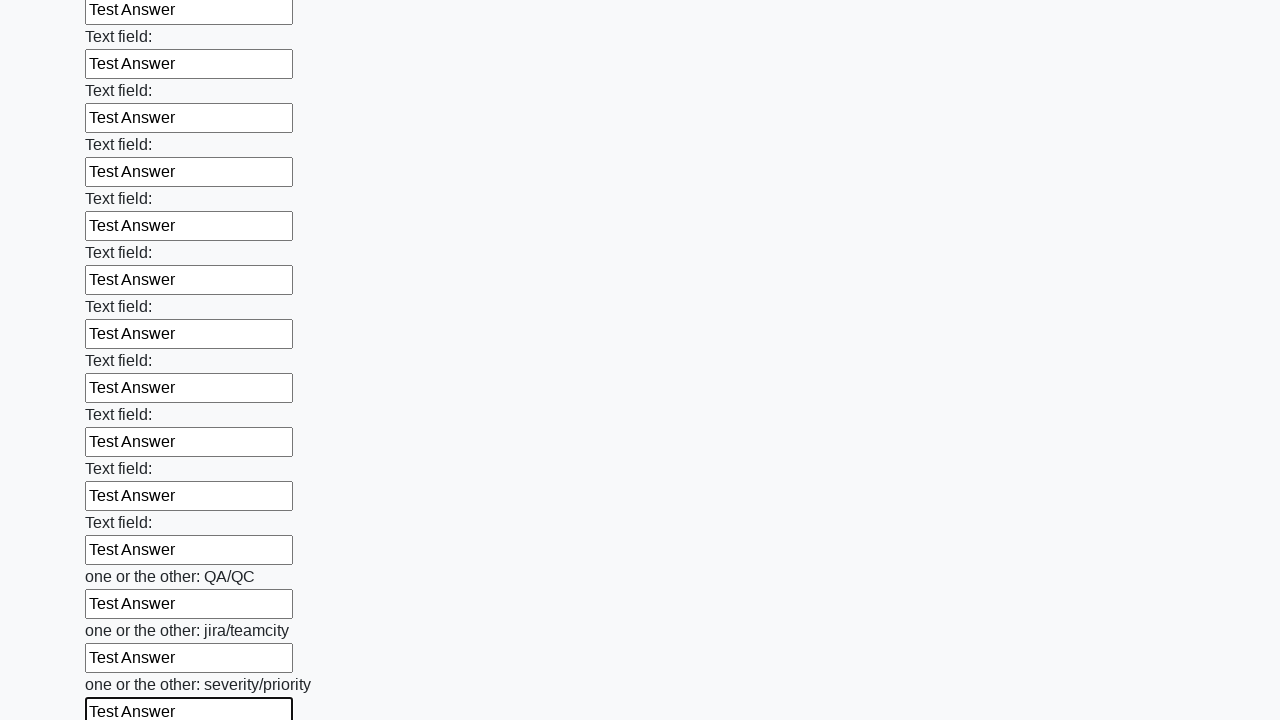

Filled a text input field with 'Test Answer' on [type="text"] >> nth=90
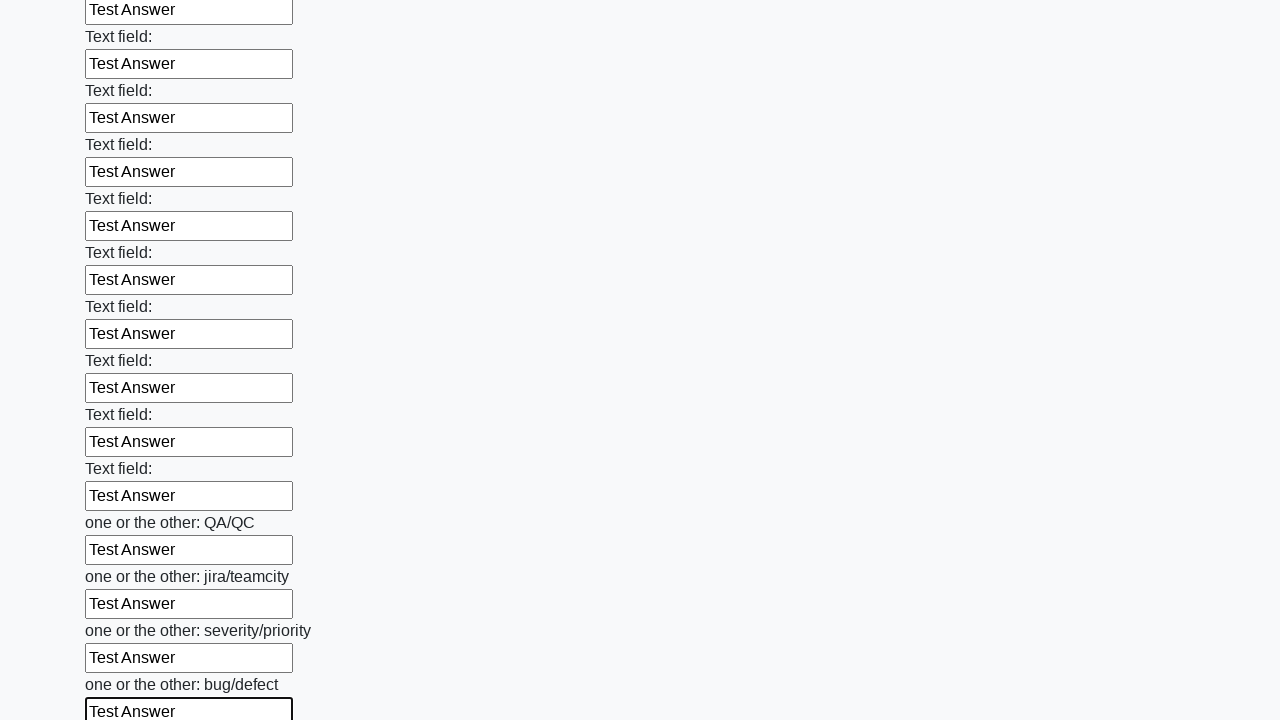

Filled a text input field with 'Test Answer' on [type="text"] >> nth=91
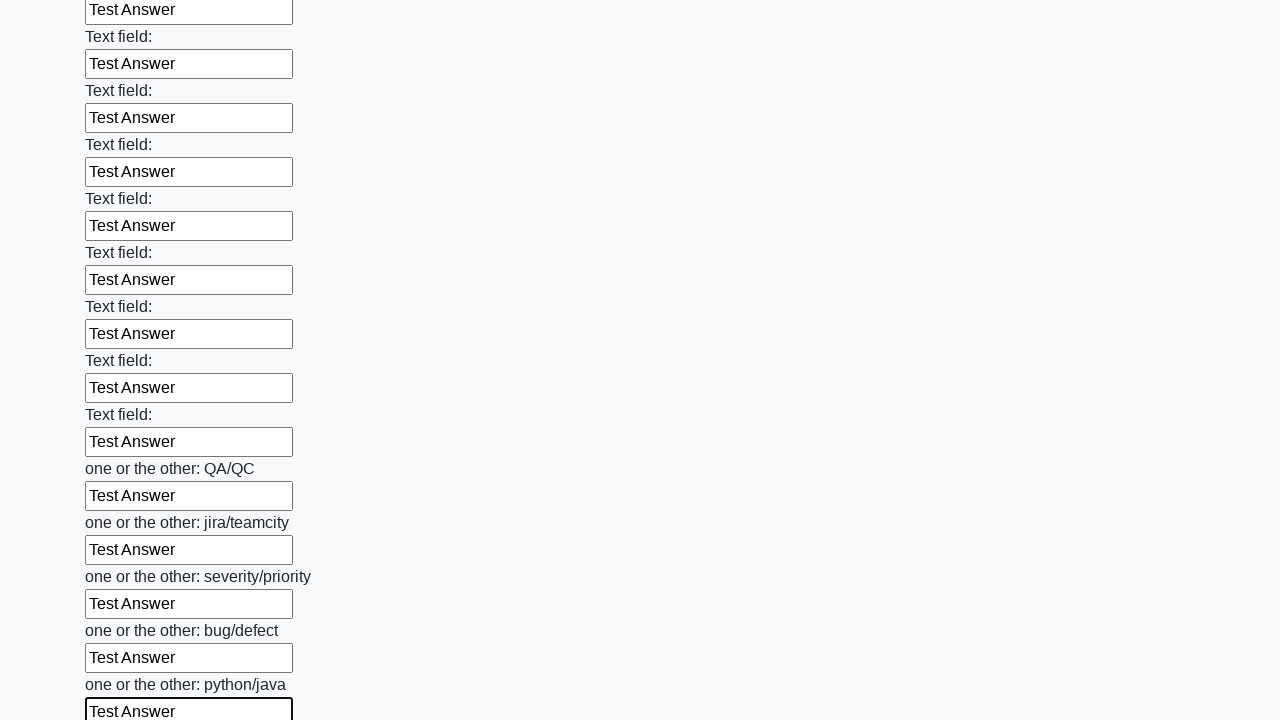

Filled a text input field with 'Test Answer' on [type="text"] >> nth=92
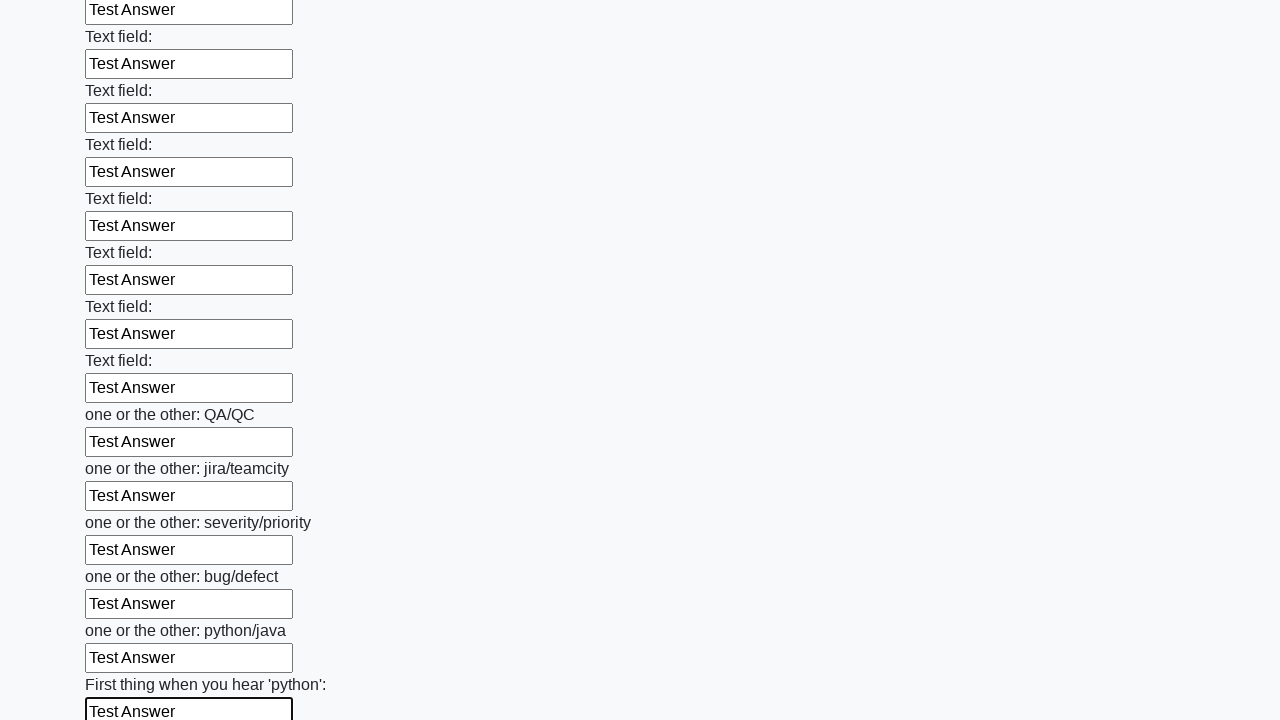

Filled a text input field with 'Test Answer' on [type="text"] >> nth=93
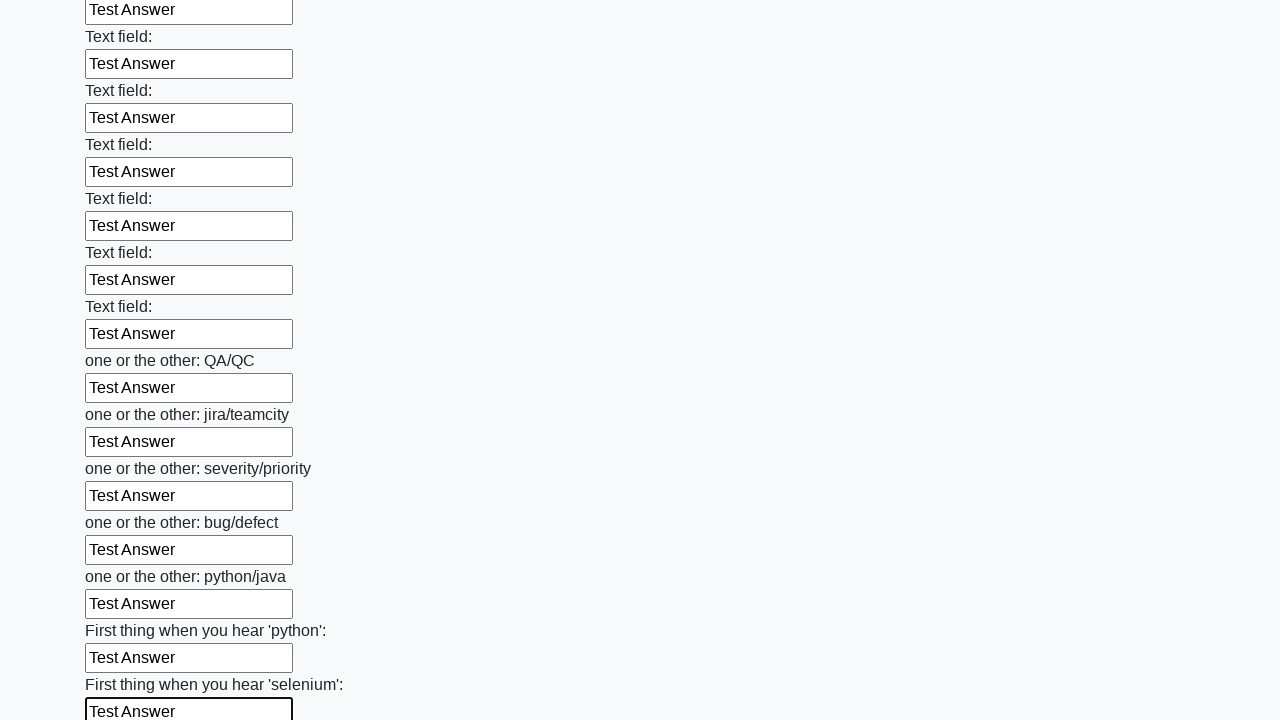

Filled a text input field with 'Test Answer' on [type="text"] >> nth=94
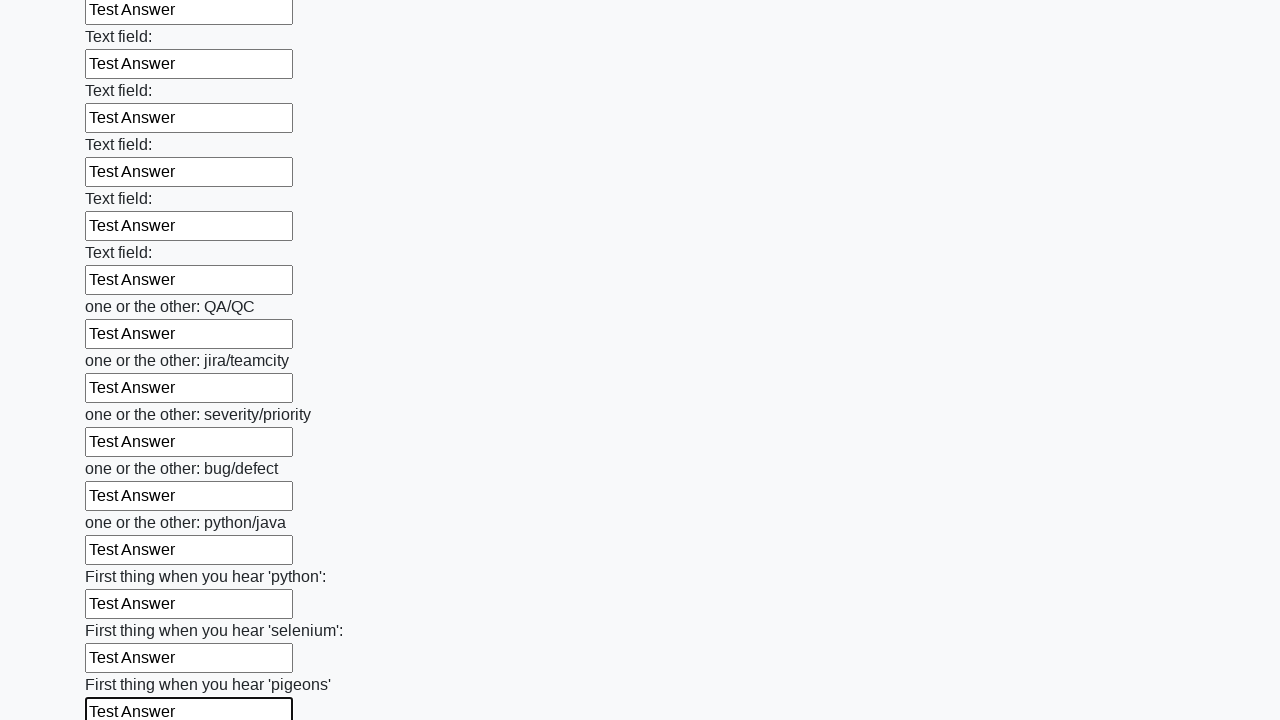

Filled a text input field with 'Test Answer' on [type="text"] >> nth=95
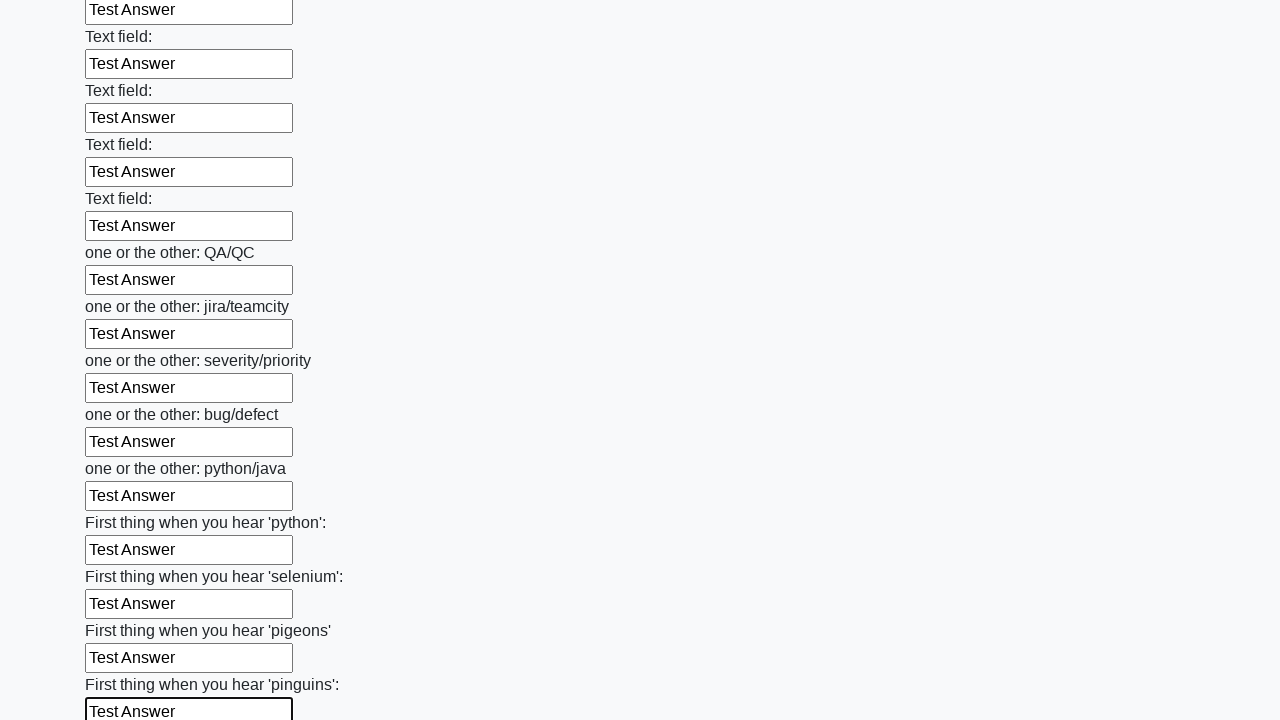

Filled a text input field with 'Test Answer' on [type="text"] >> nth=96
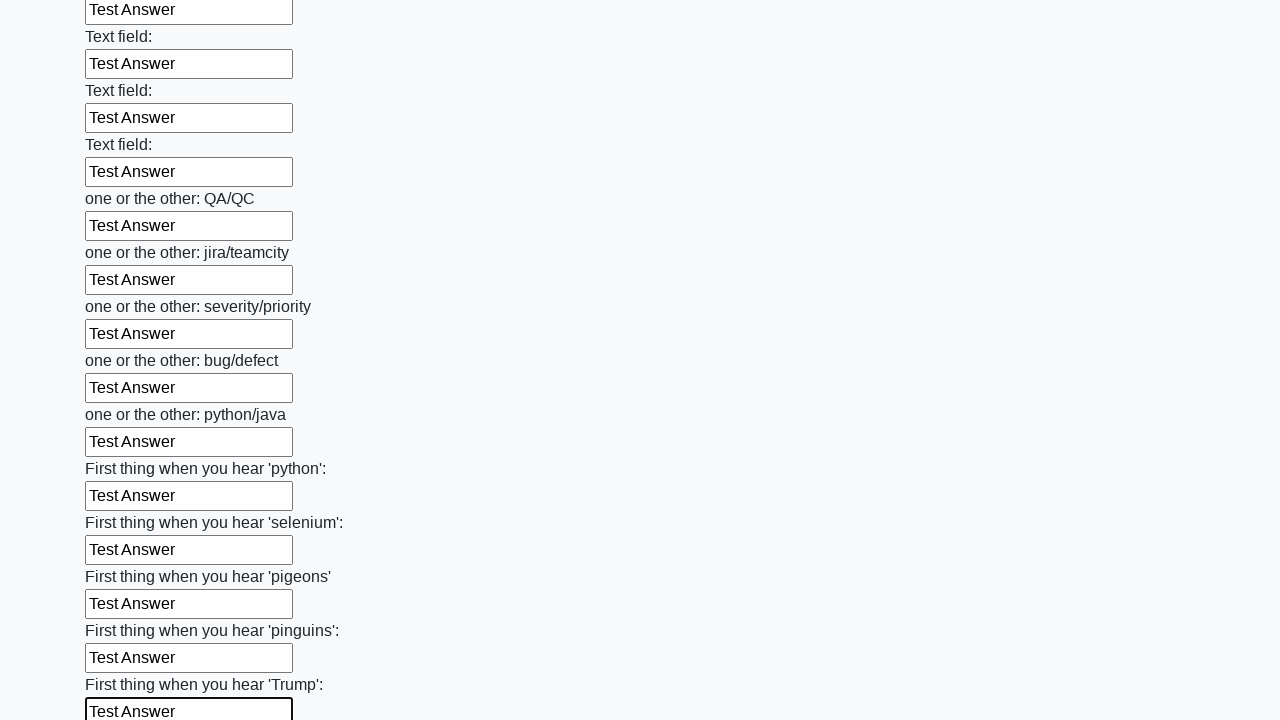

Filled a text input field with 'Test Answer' on [type="text"] >> nth=97
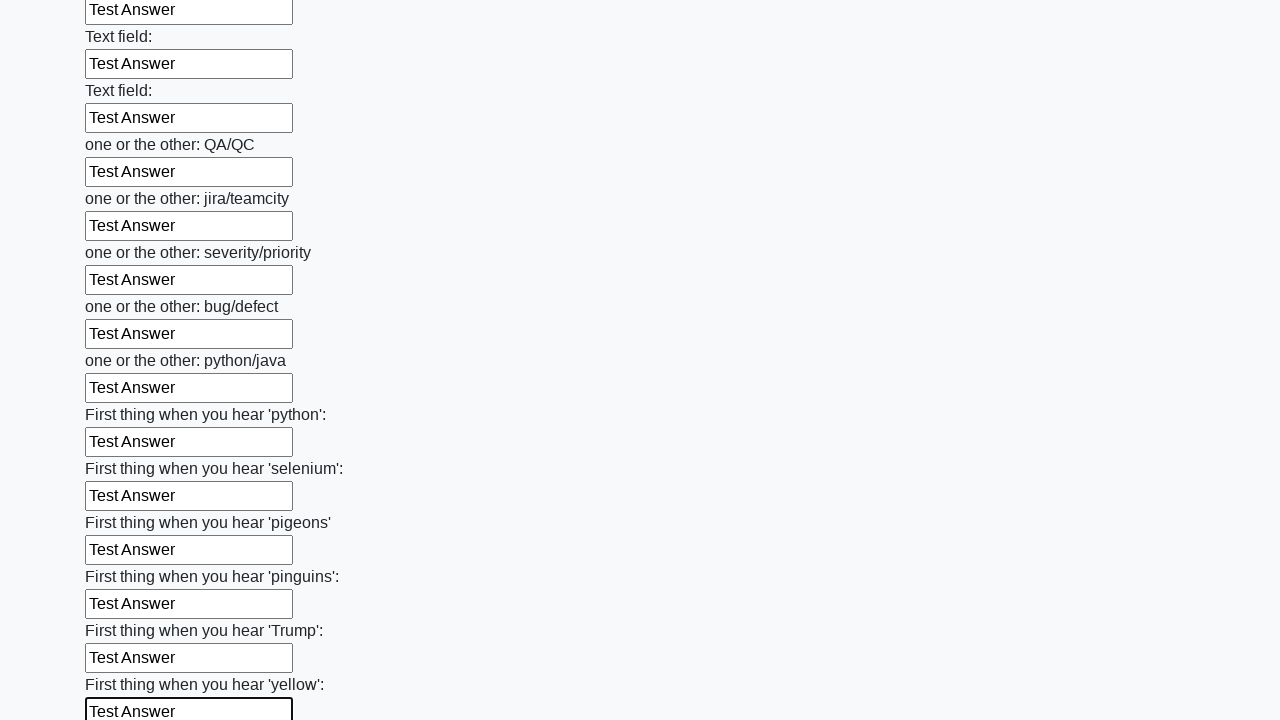

Filled a text input field with 'Test Answer' on [type="text"] >> nth=98
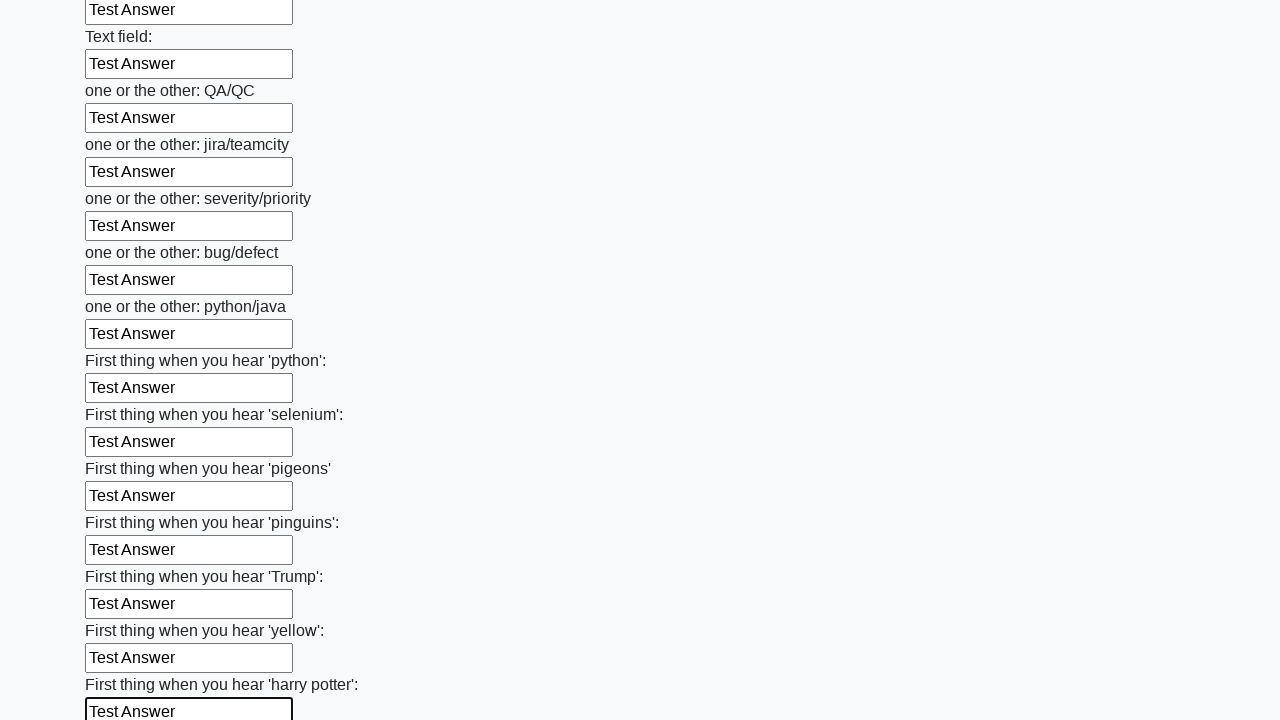

Filled a text input field with 'Test Answer' on [type="text"] >> nth=99
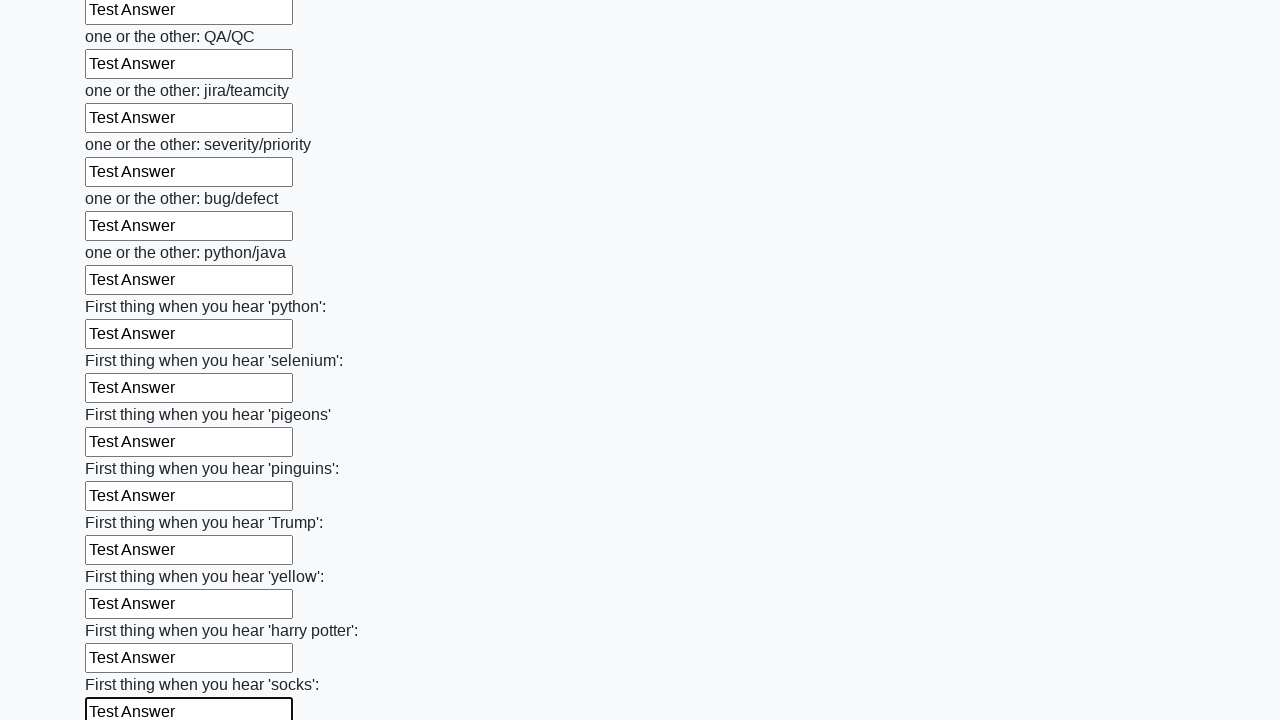

Clicked the submit button to submit the form at (123, 611) on button.btn
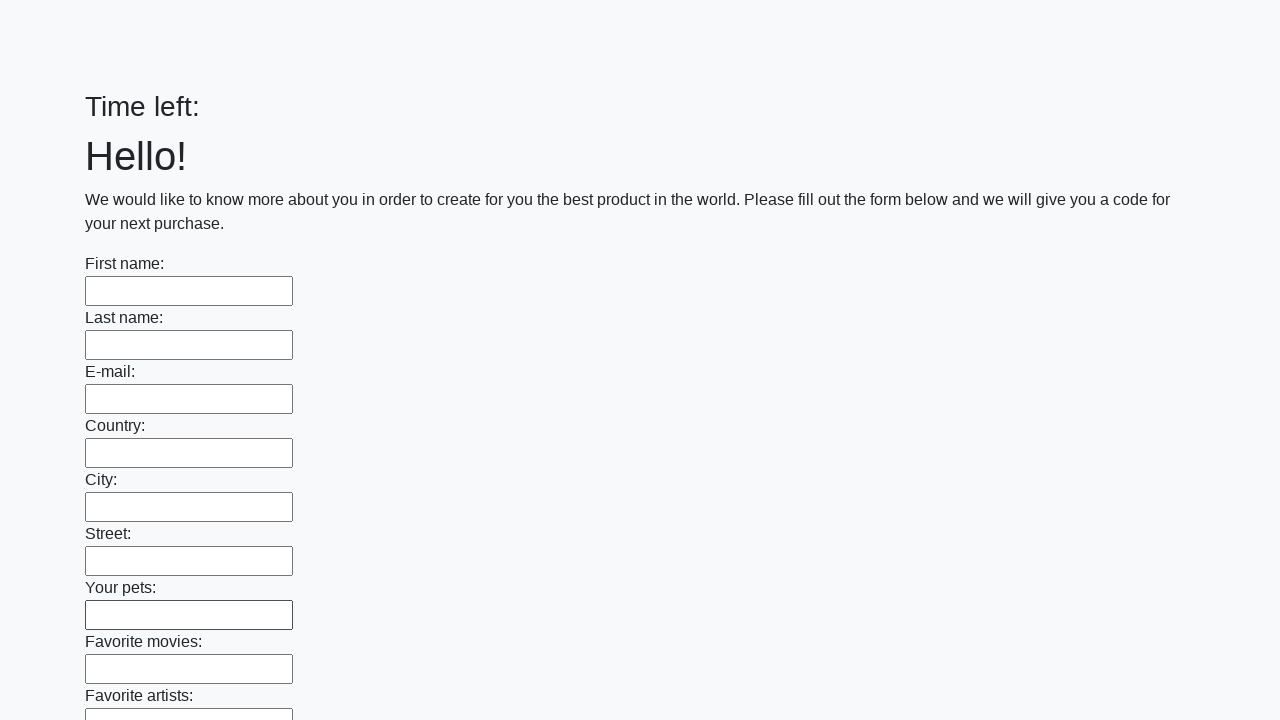

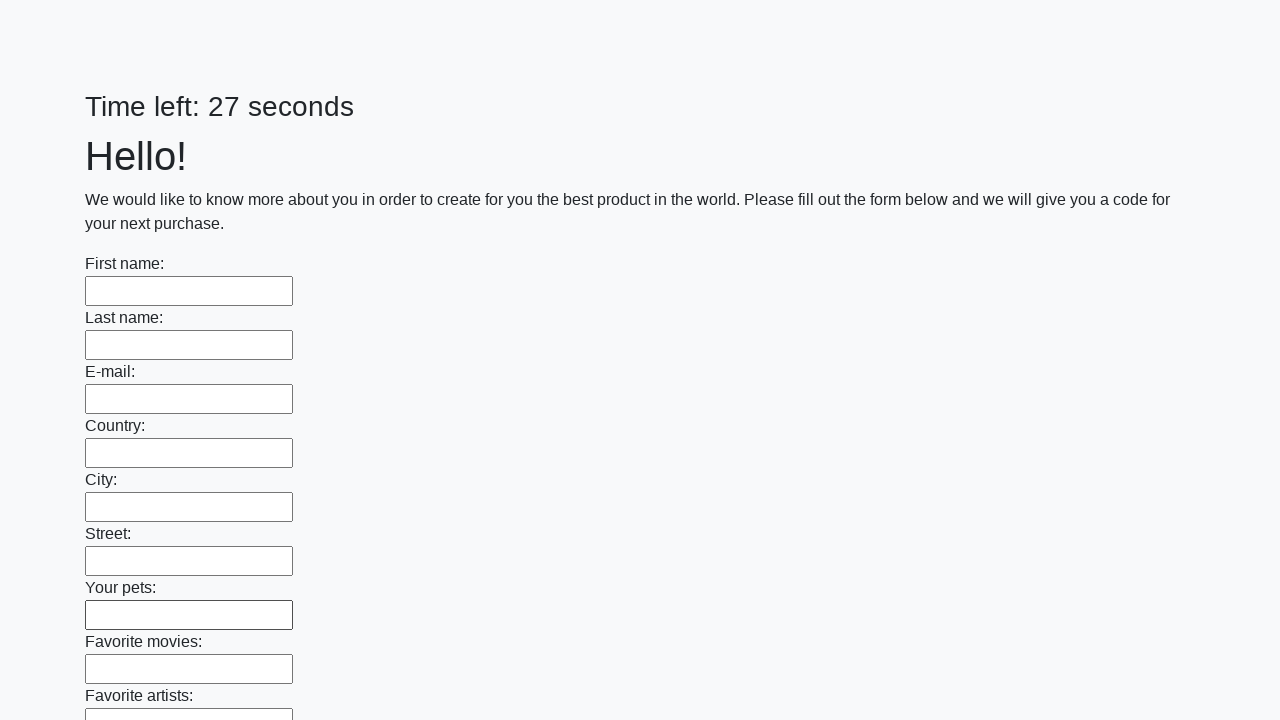